Tests filling a large form by entering text into all input fields and submitting the form via a button click

Starting URL: https://suninjuly.github.io/huge_form.html

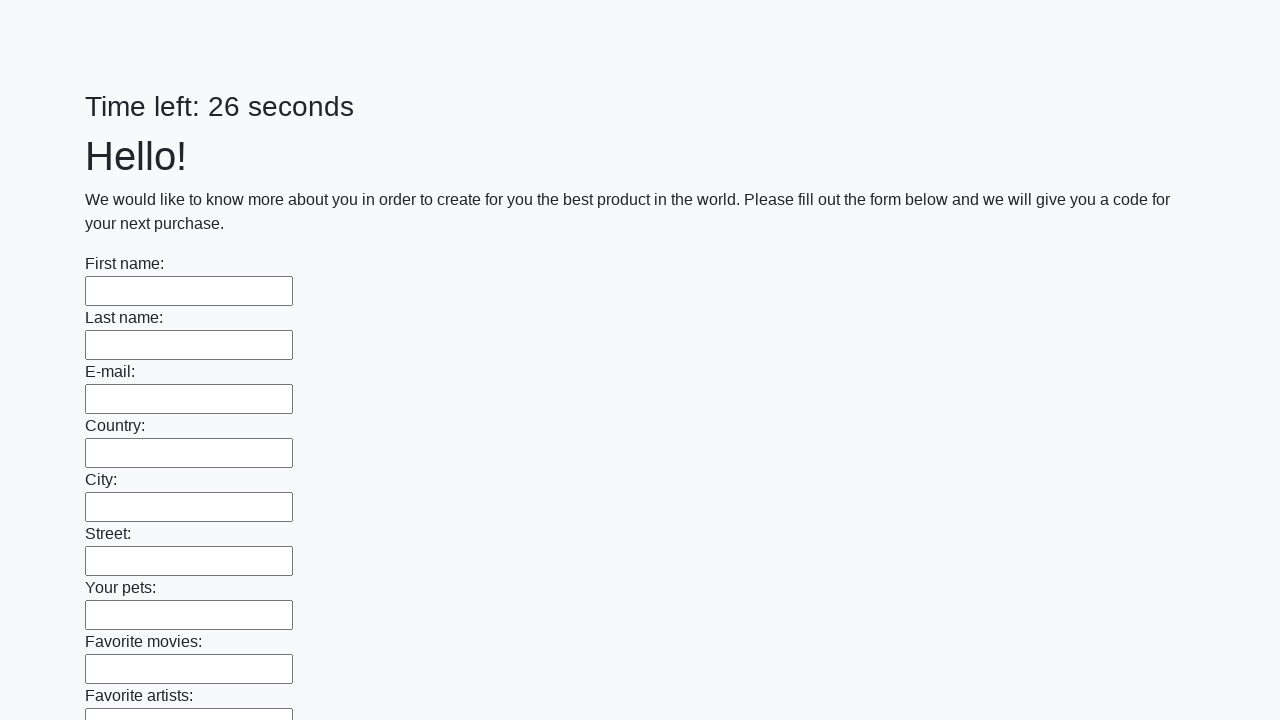

Located all input elements on the huge form
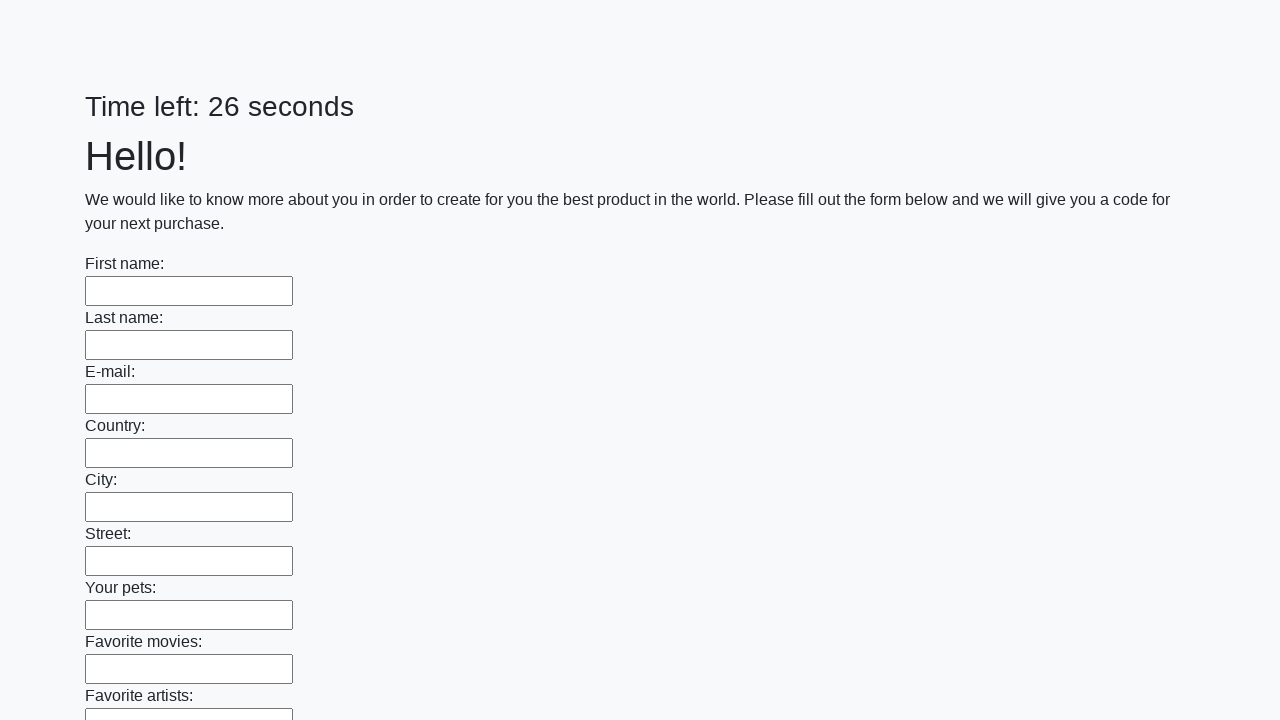

Filled input field with 'TestData123' on input >> nth=0
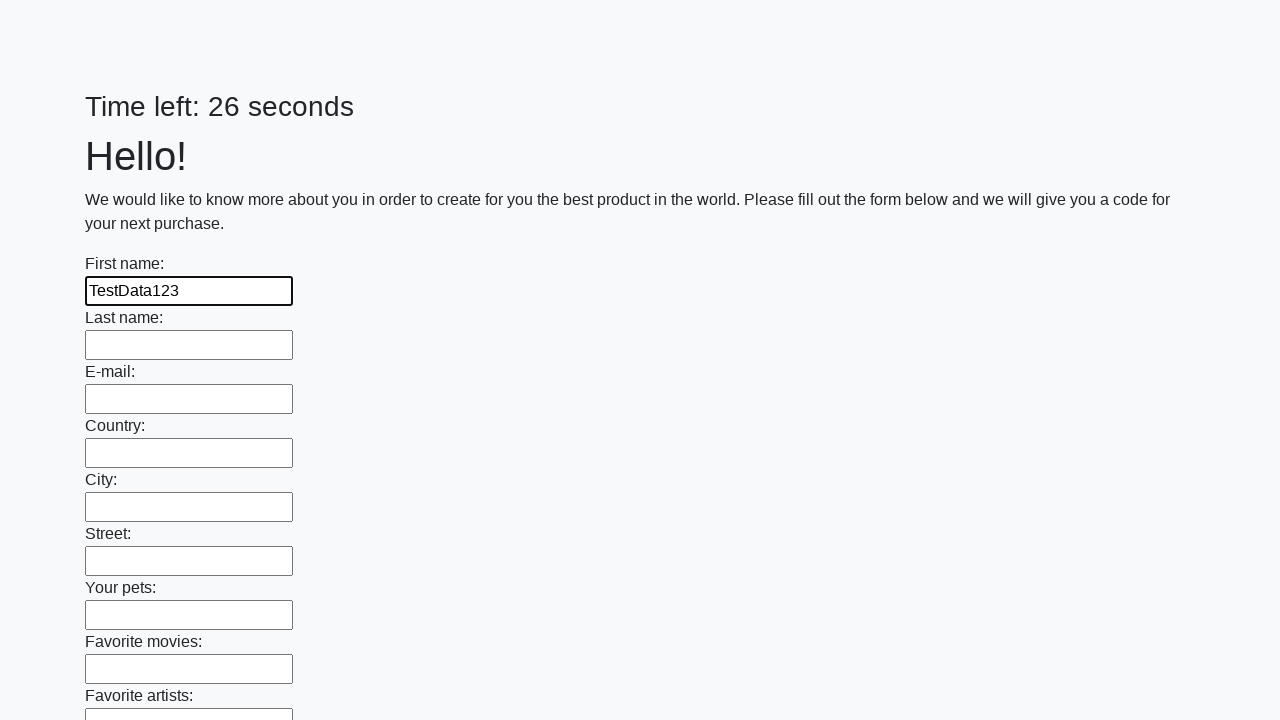

Filled input field with 'TestData123' on input >> nth=1
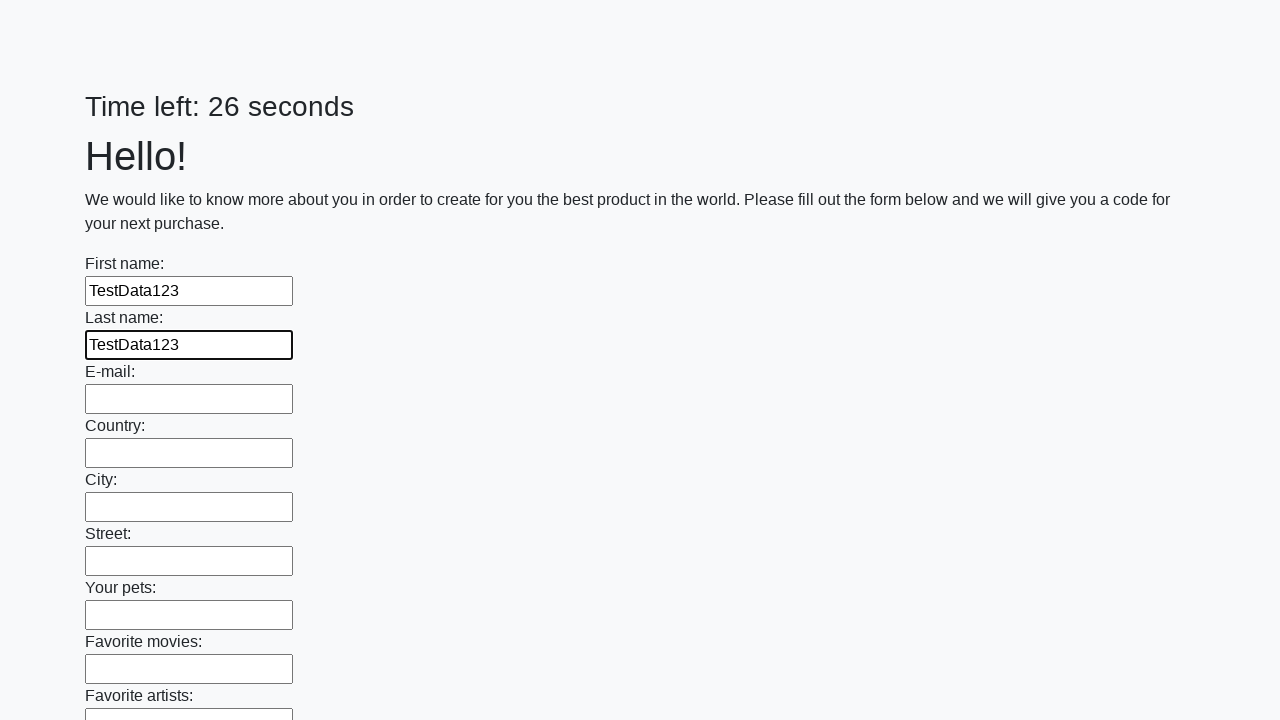

Filled input field with 'TestData123' on input >> nth=2
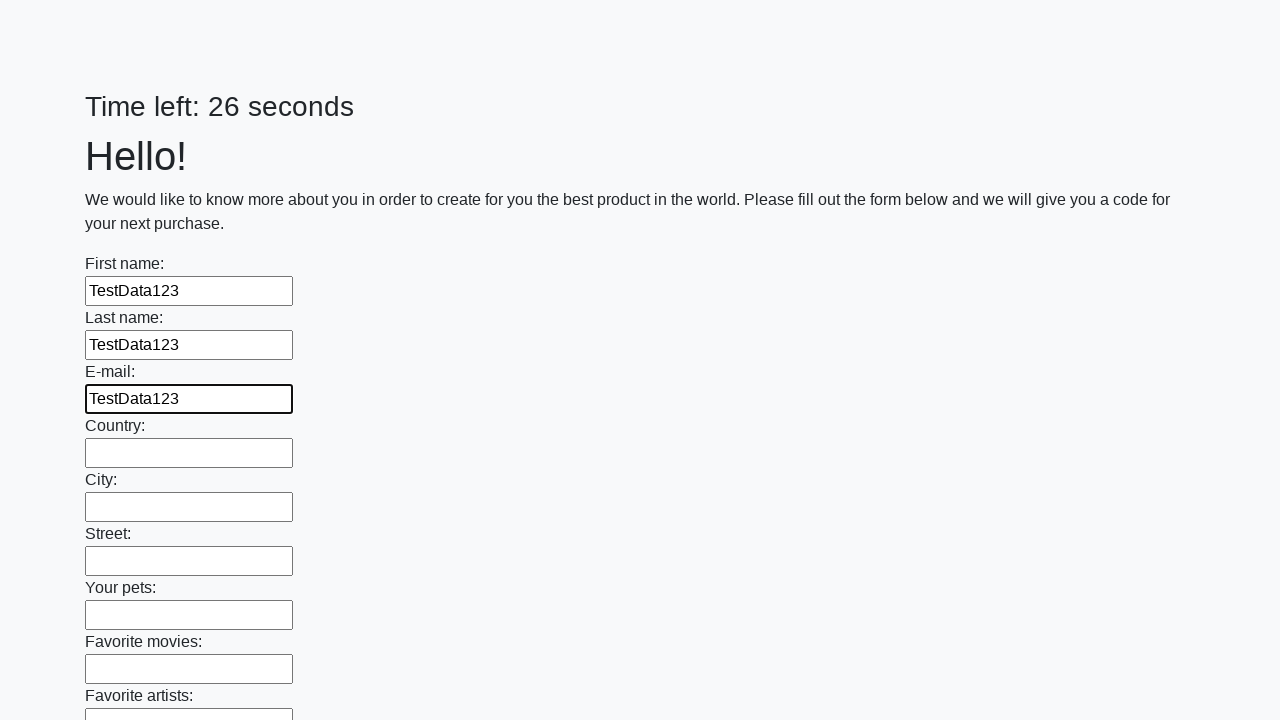

Filled input field with 'TestData123' on input >> nth=3
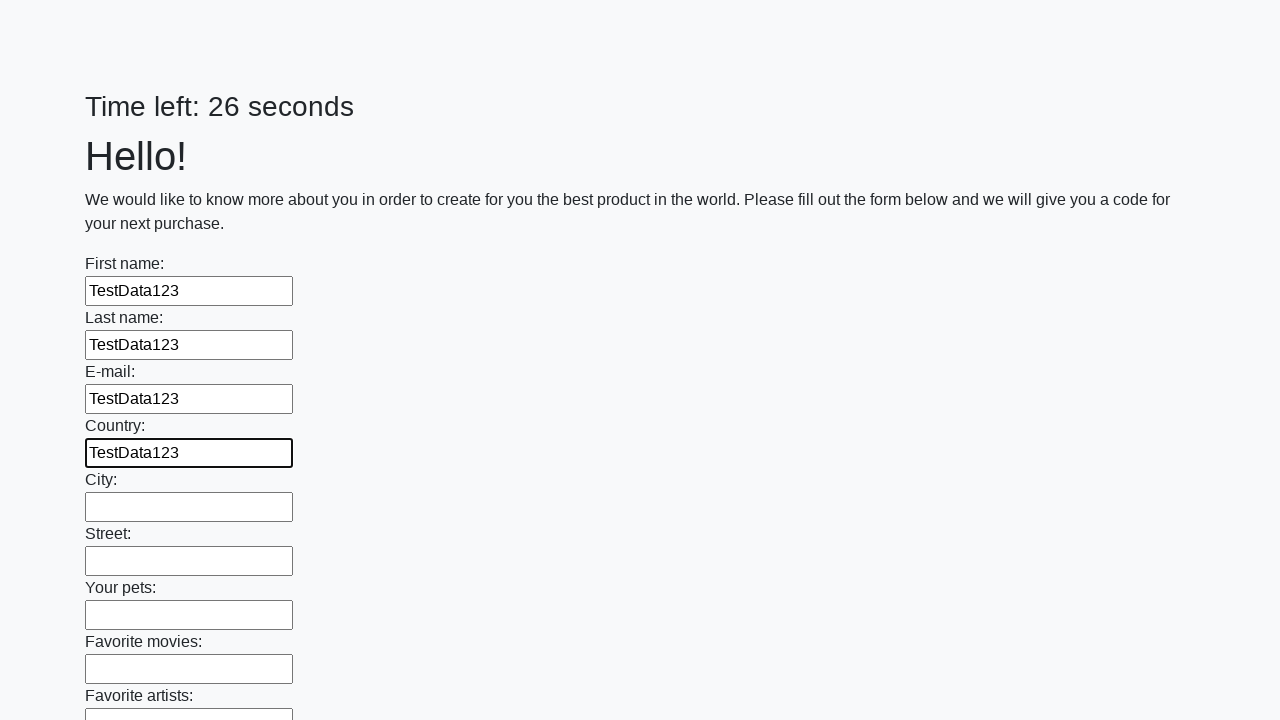

Filled input field with 'TestData123' on input >> nth=4
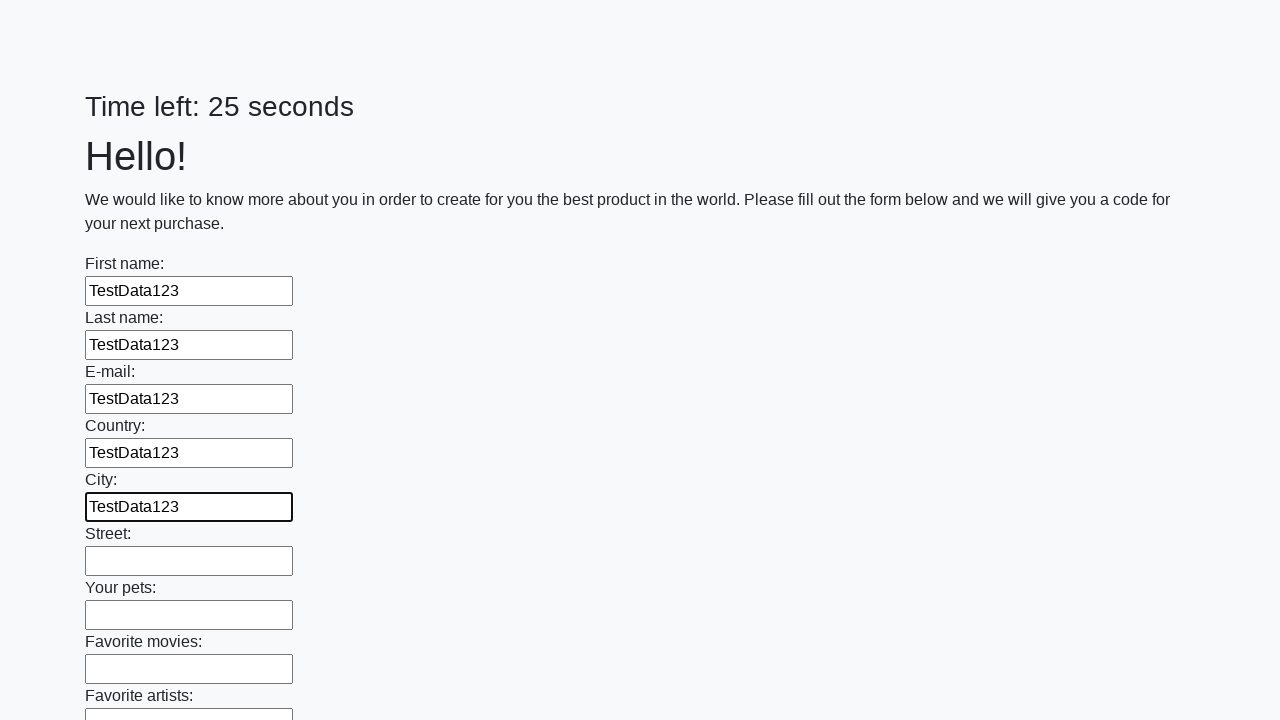

Filled input field with 'TestData123' on input >> nth=5
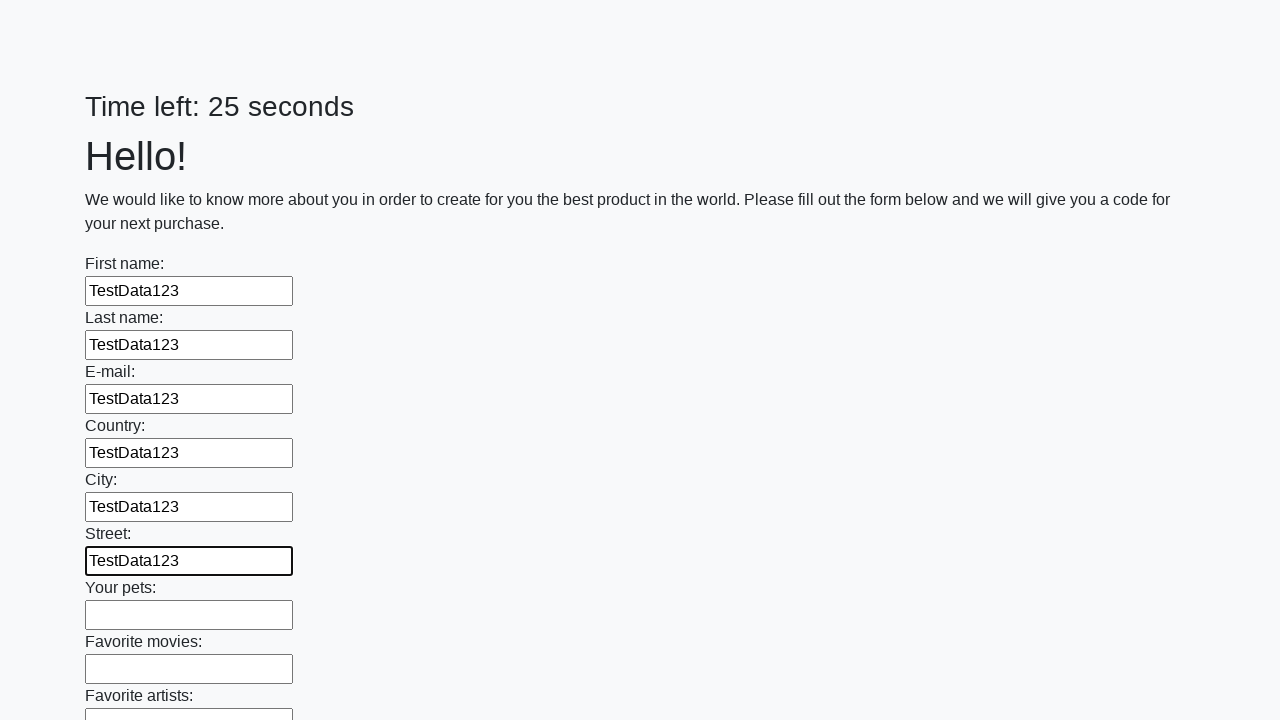

Filled input field with 'TestData123' on input >> nth=6
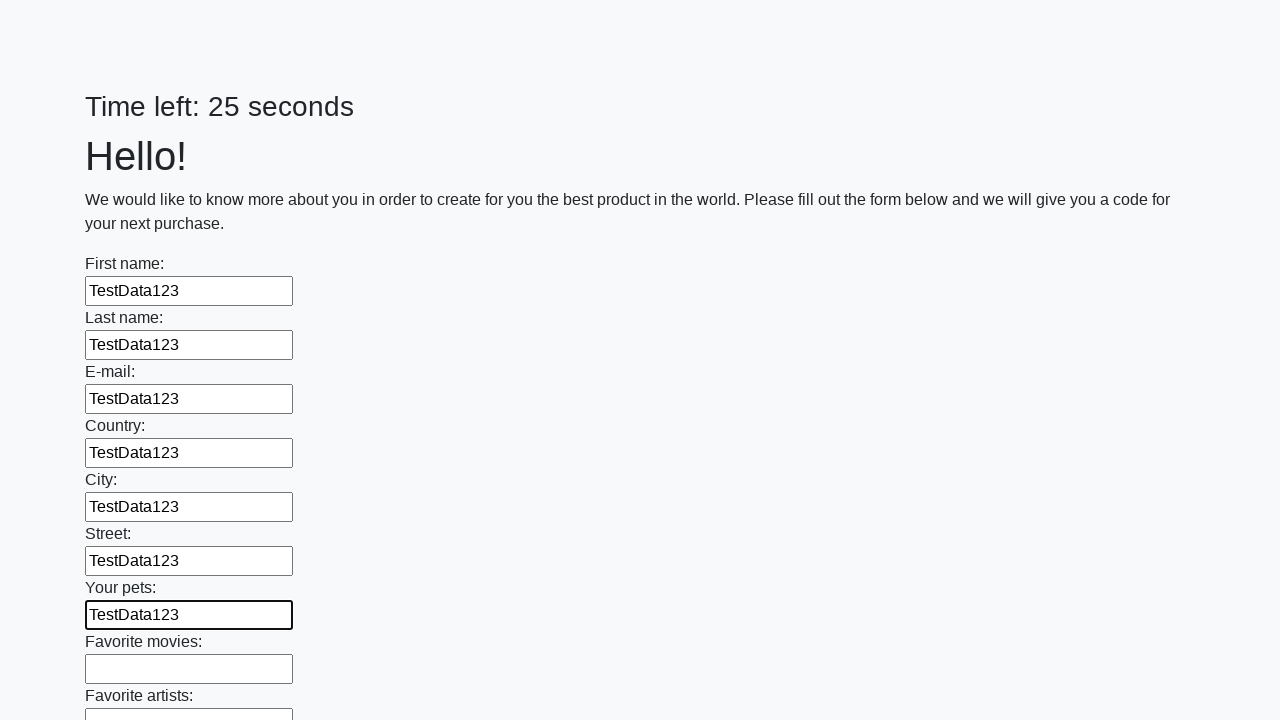

Filled input field with 'TestData123' on input >> nth=7
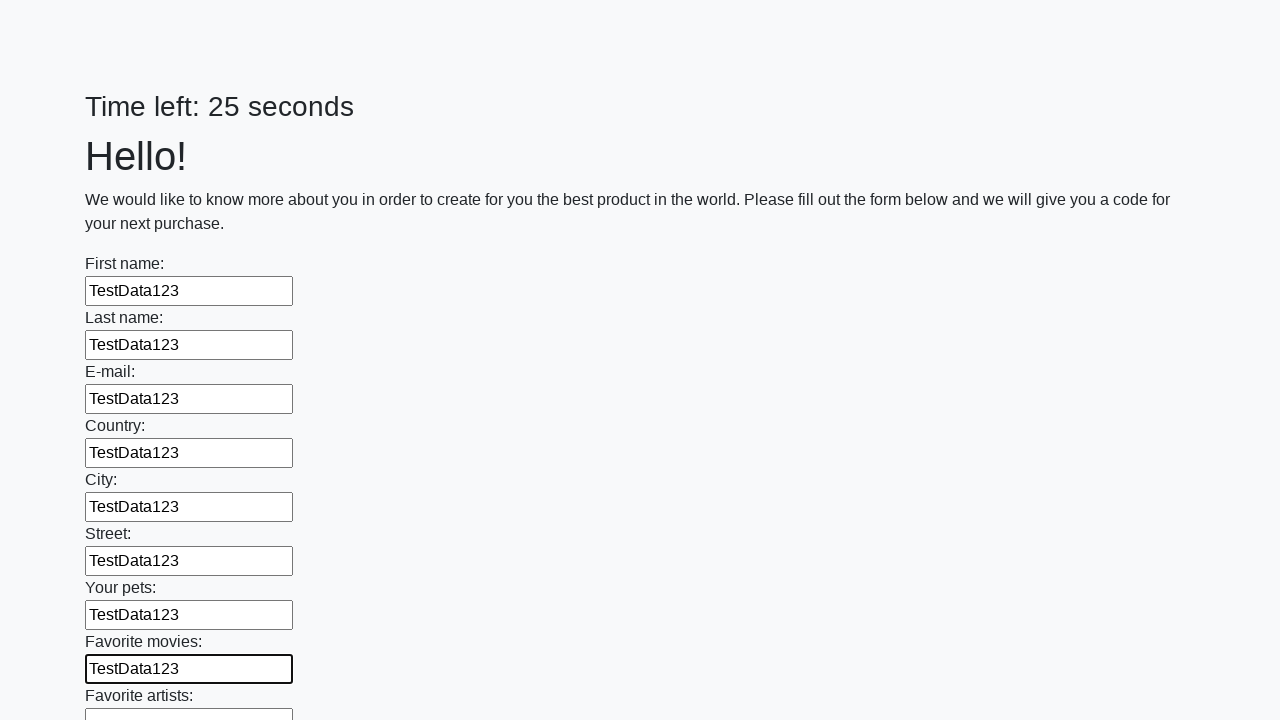

Filled input field with 'TestData123' on input >> nth=8
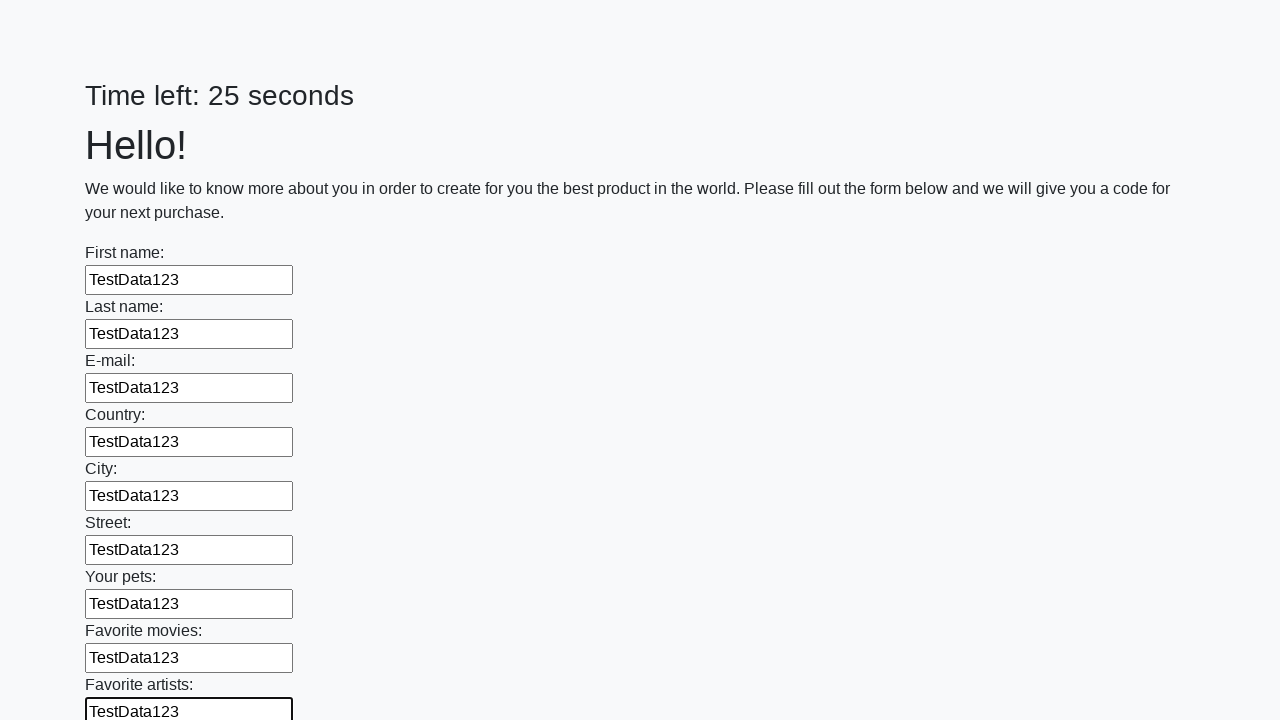

Filled input field with 'TestData123' on input >> nth=9
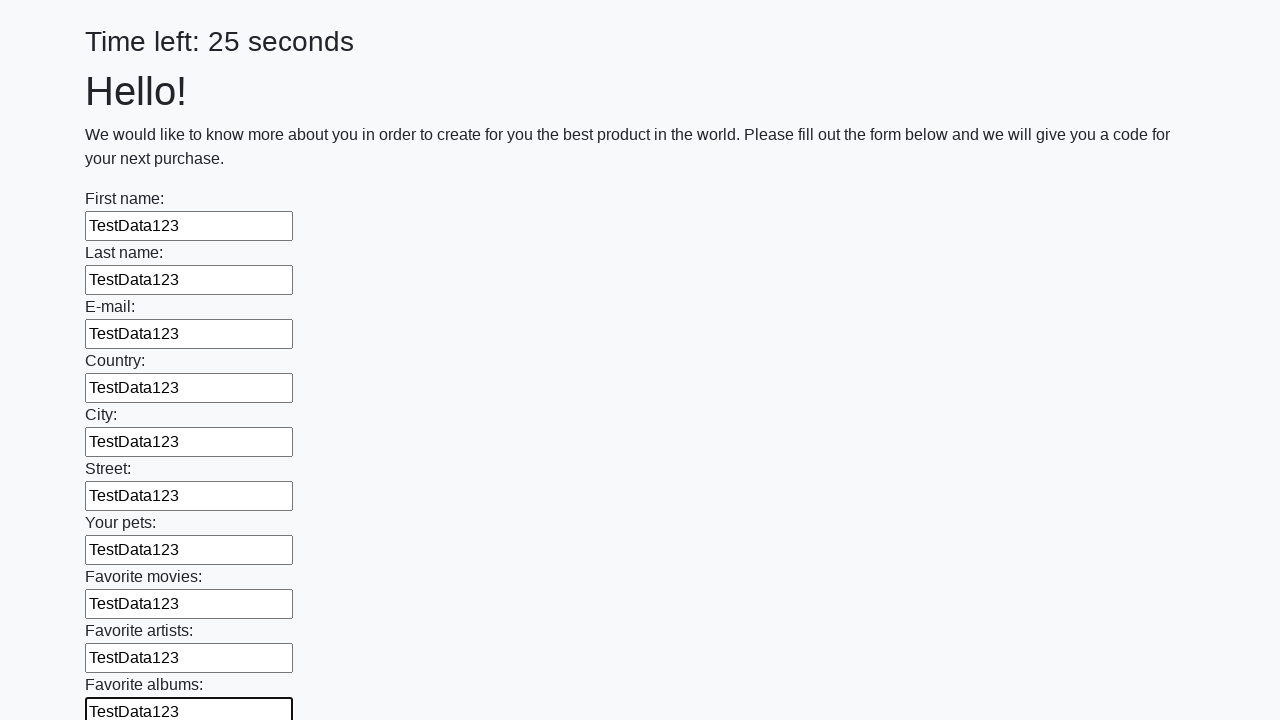

Filled input field with 'TestData123' on input >> nth=10
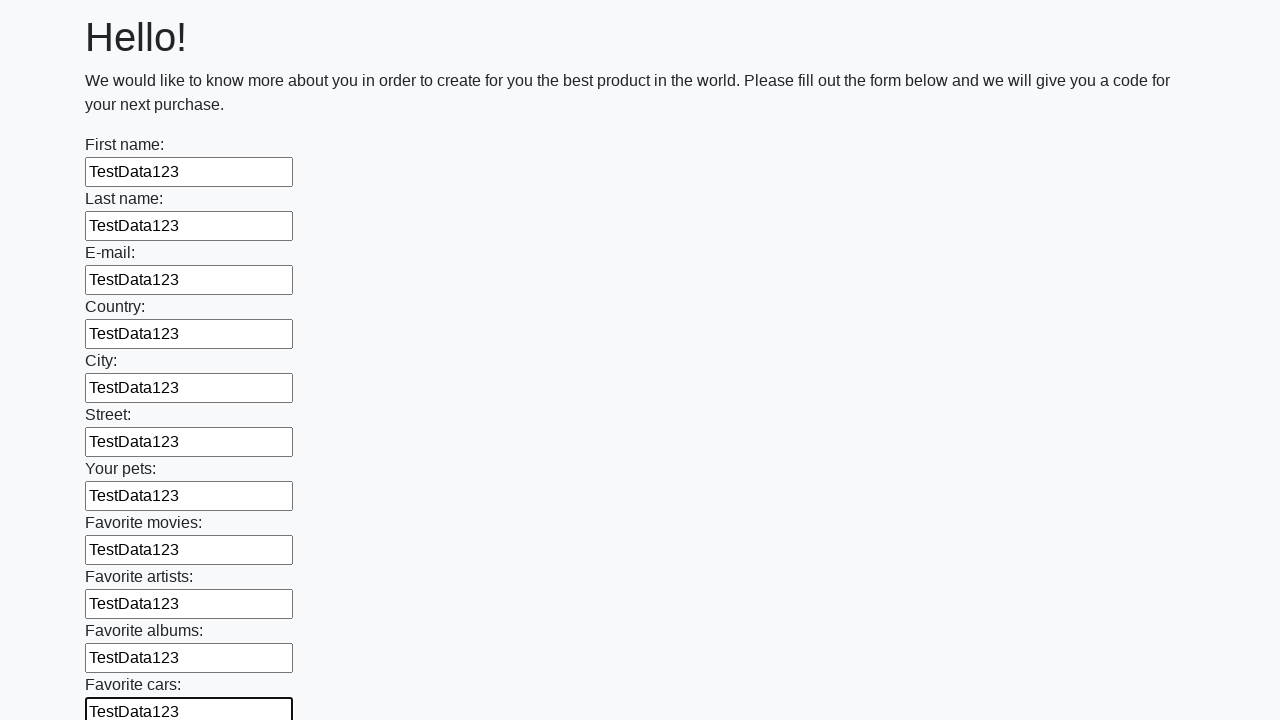

Filled input field with 'TestData123' on input >> nth=11
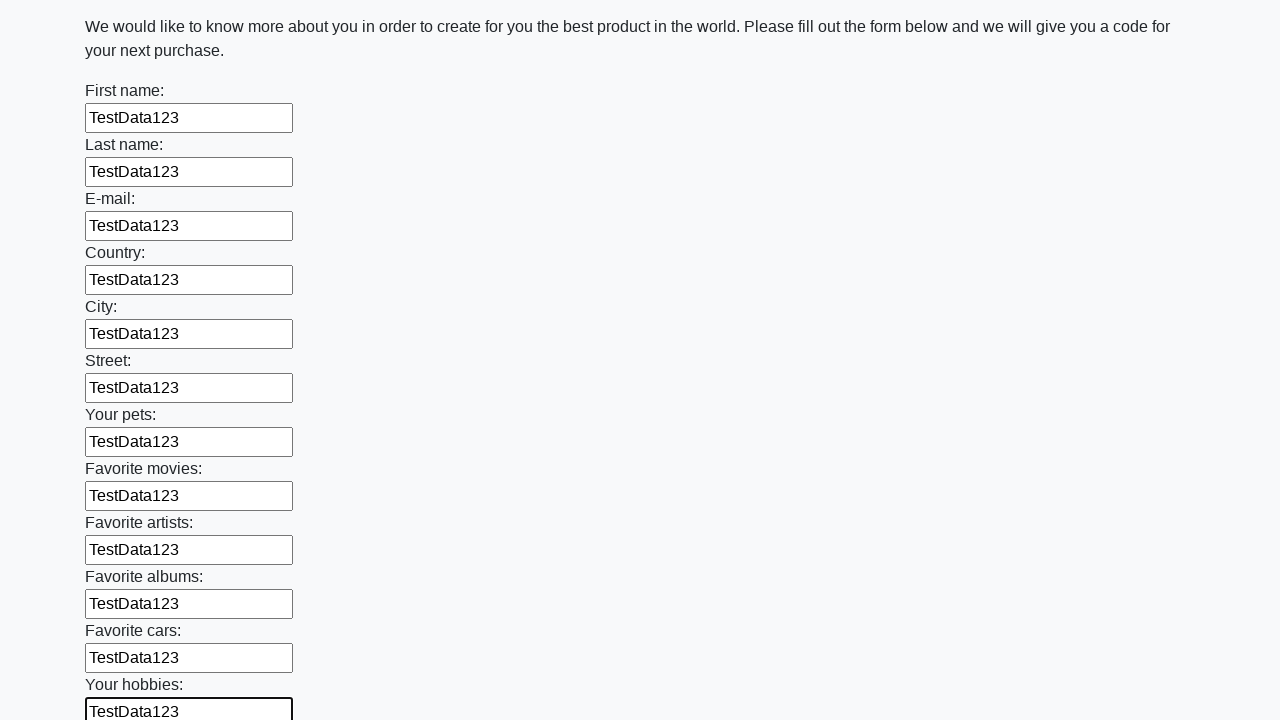

Filled input field with 'TestData123' on input >> nth=12
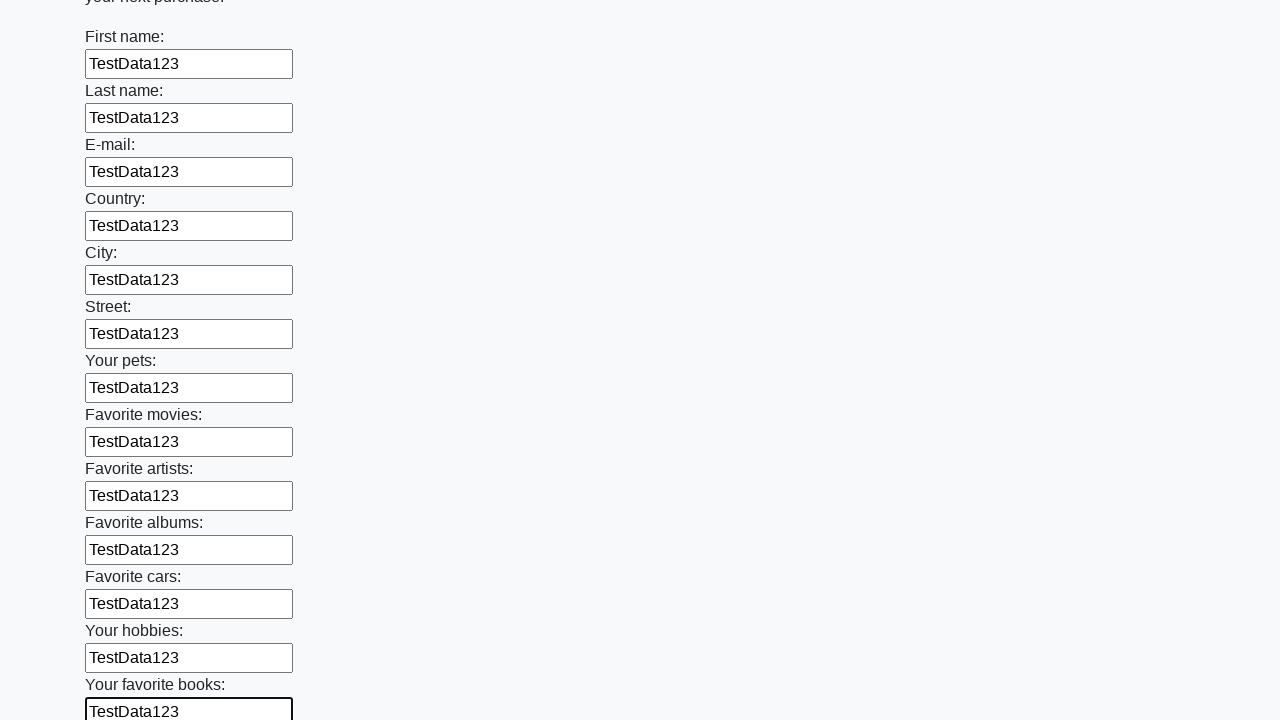

Filled input field with 'TestData123' on input >> nth=13
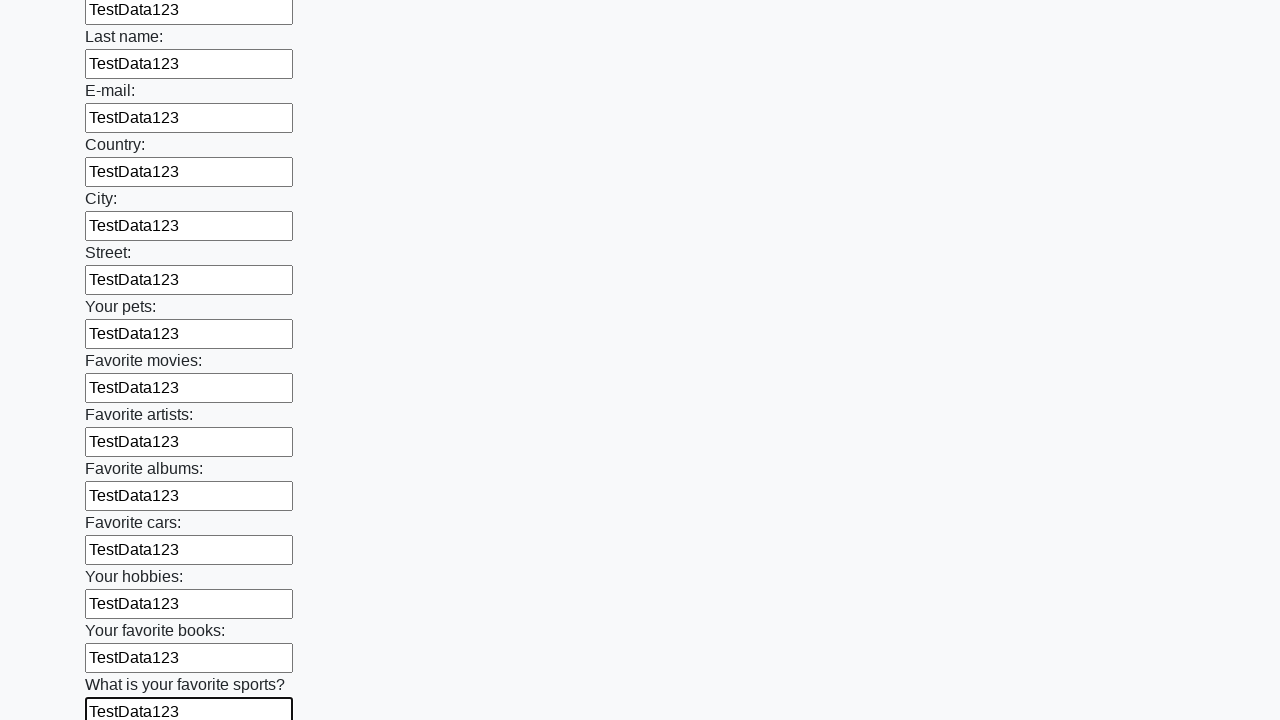

Filled input field with 'TestData123' on input >> nth=14
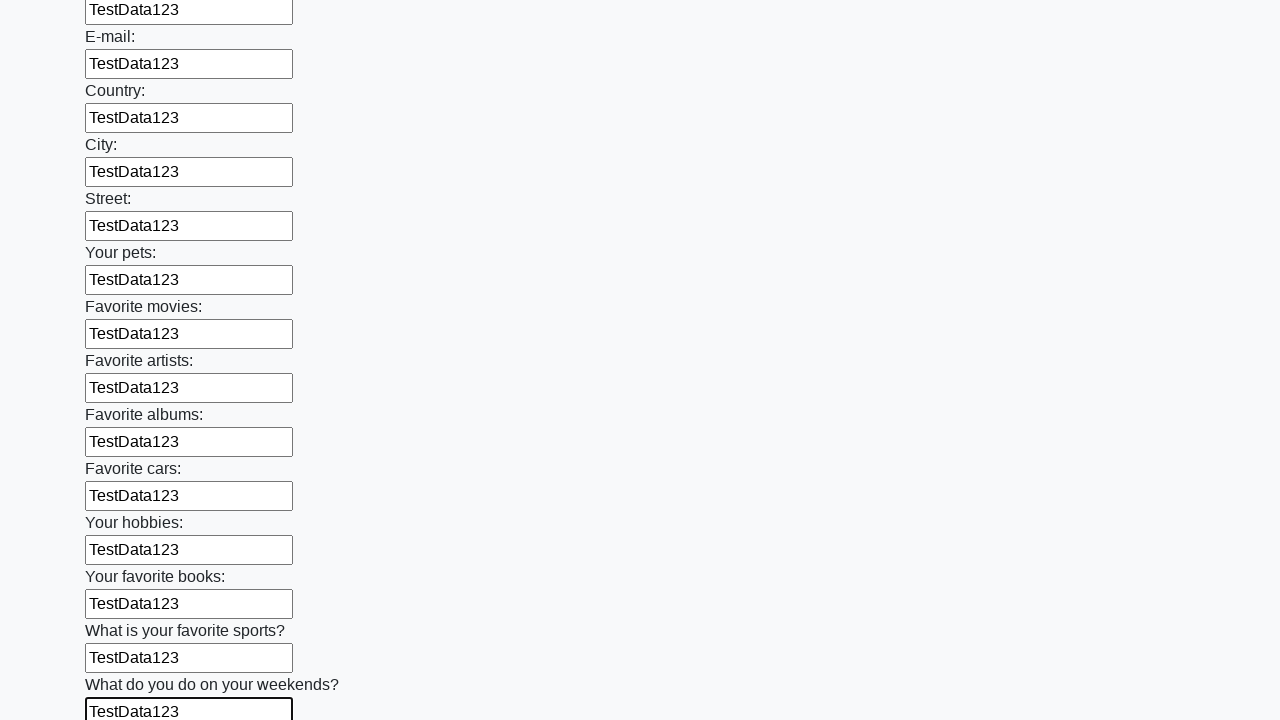

Filled input field with 'TestData123' on input >> nth=15
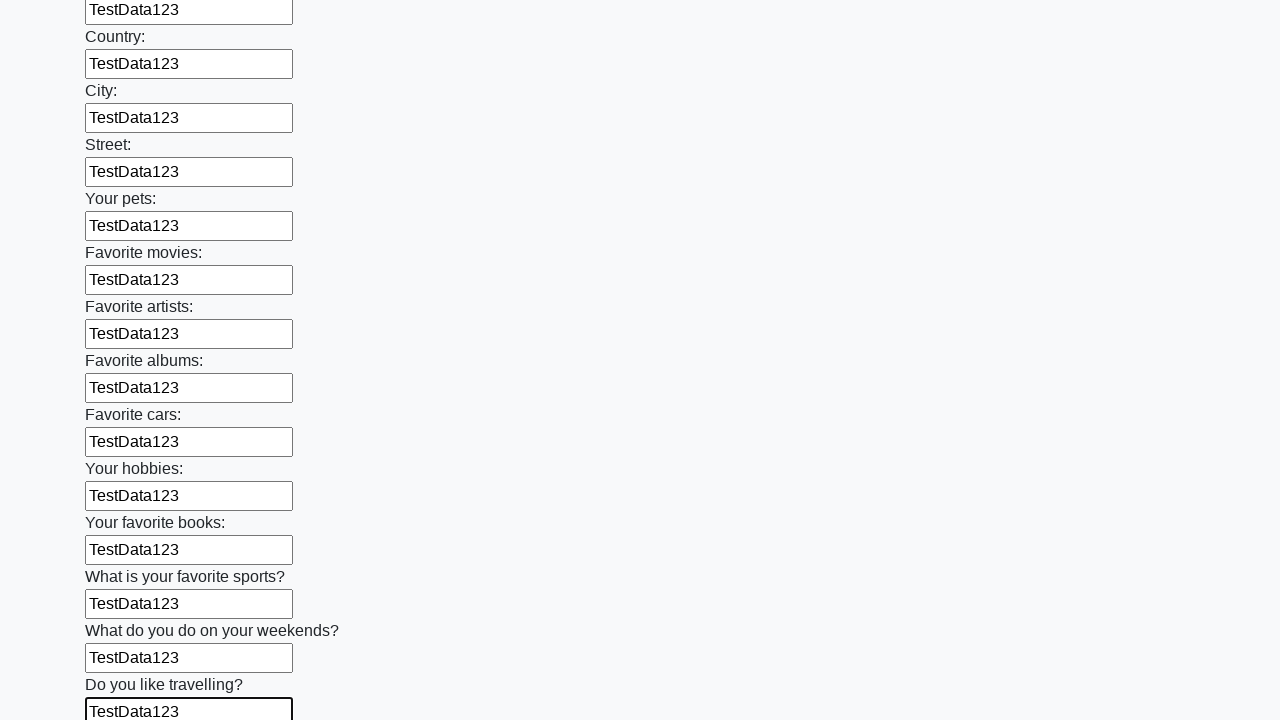

Filled input field with 'TestData123' on input >> nth=16
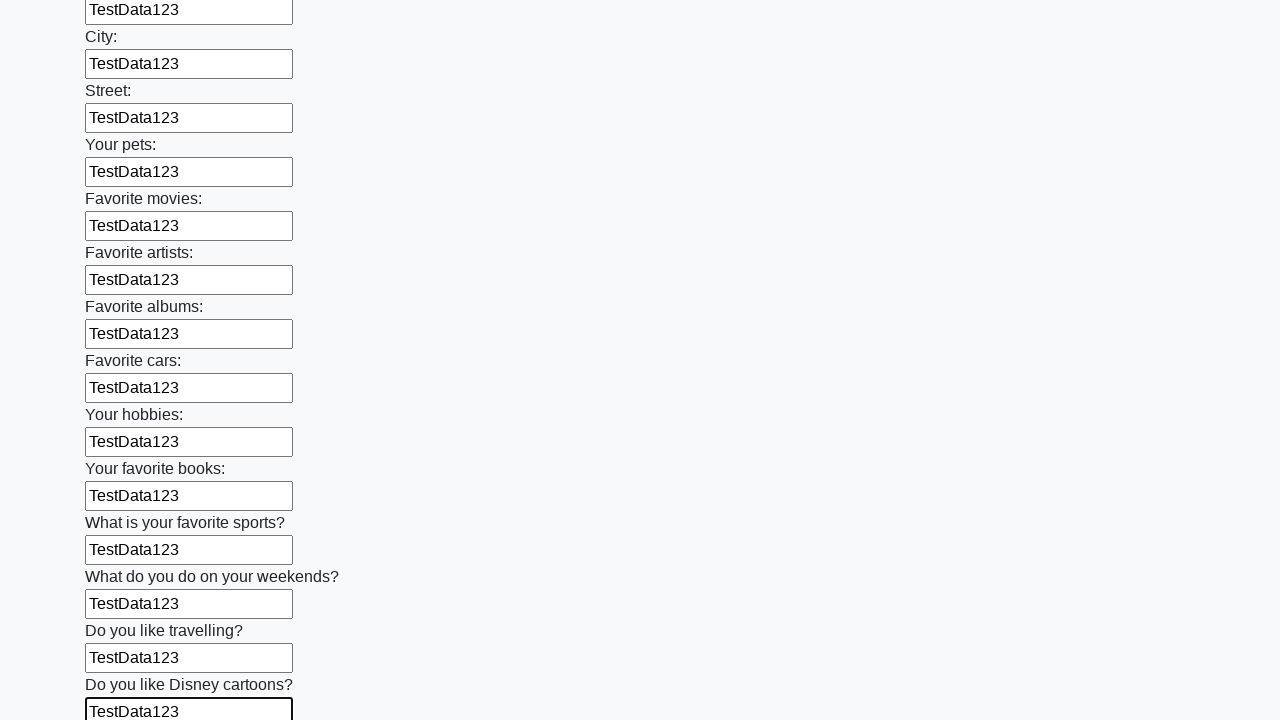

Filled input field with 'TestData123' on input >> nth=17
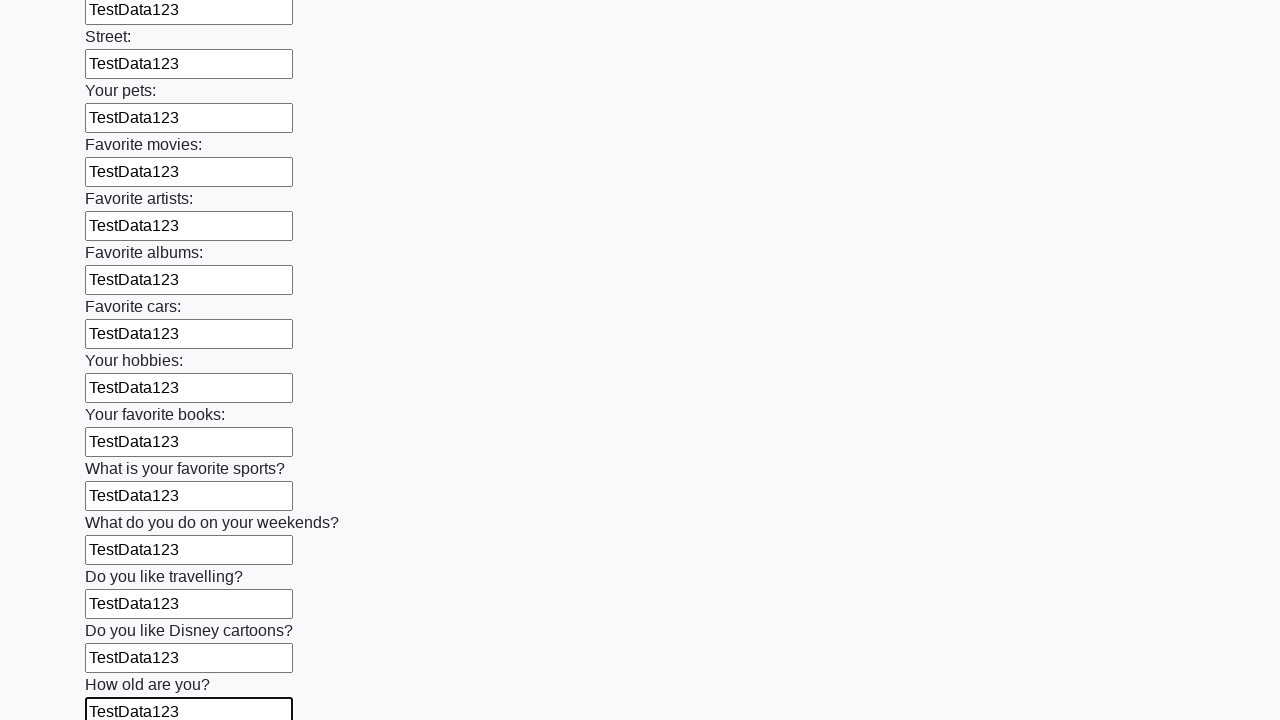

Filled input field with 'TestData123' on input >> nth=18
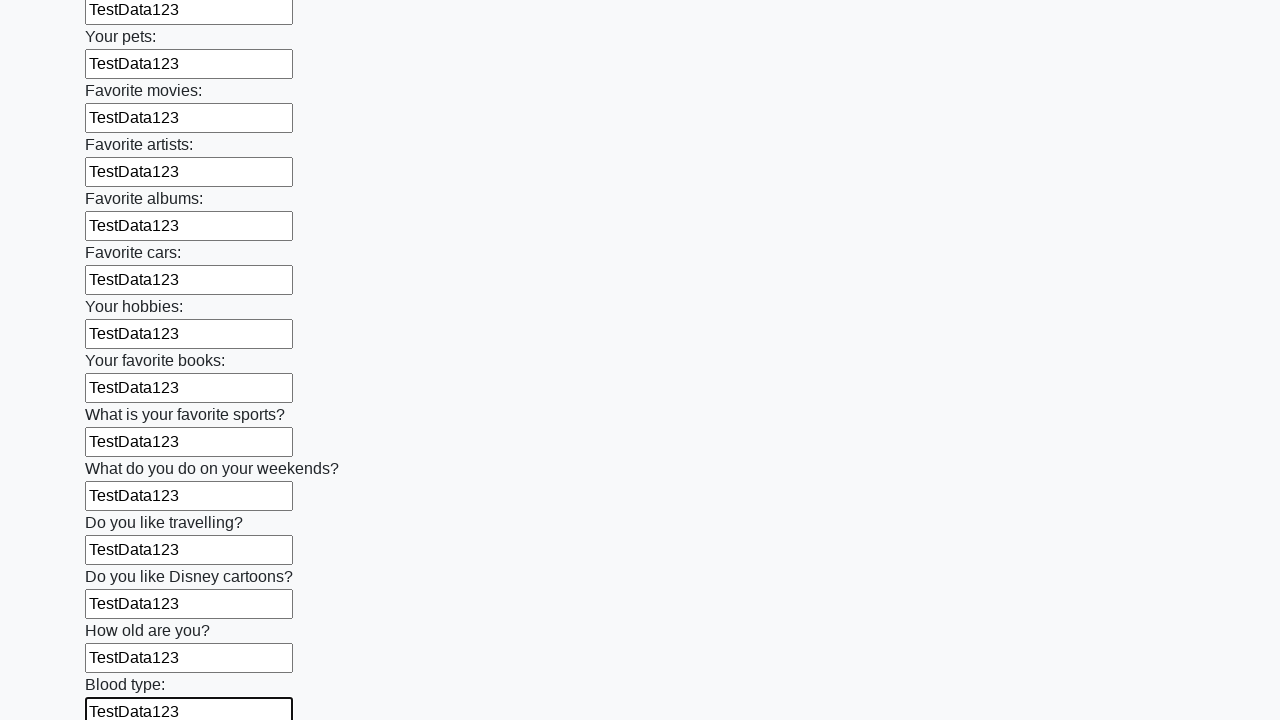

Filled input field with 'TestData123' on input >> nth=19
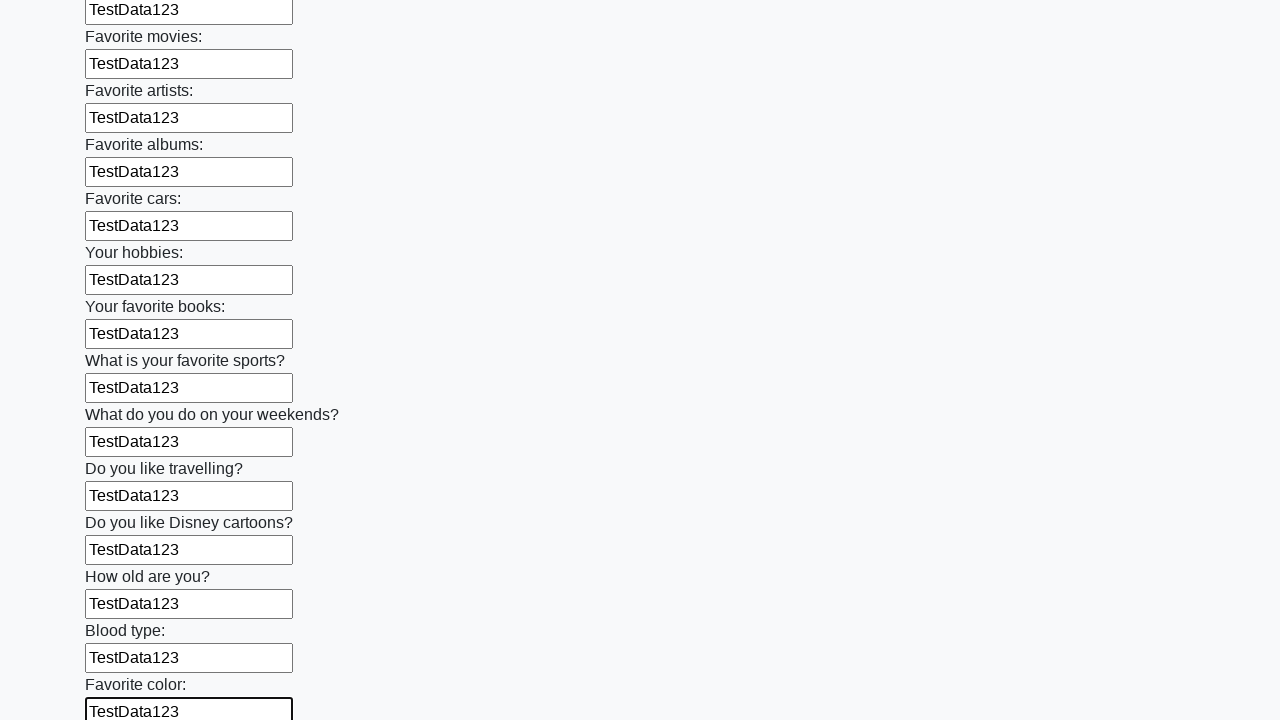

Filled input field with 'TestData123' on input >> nth=20
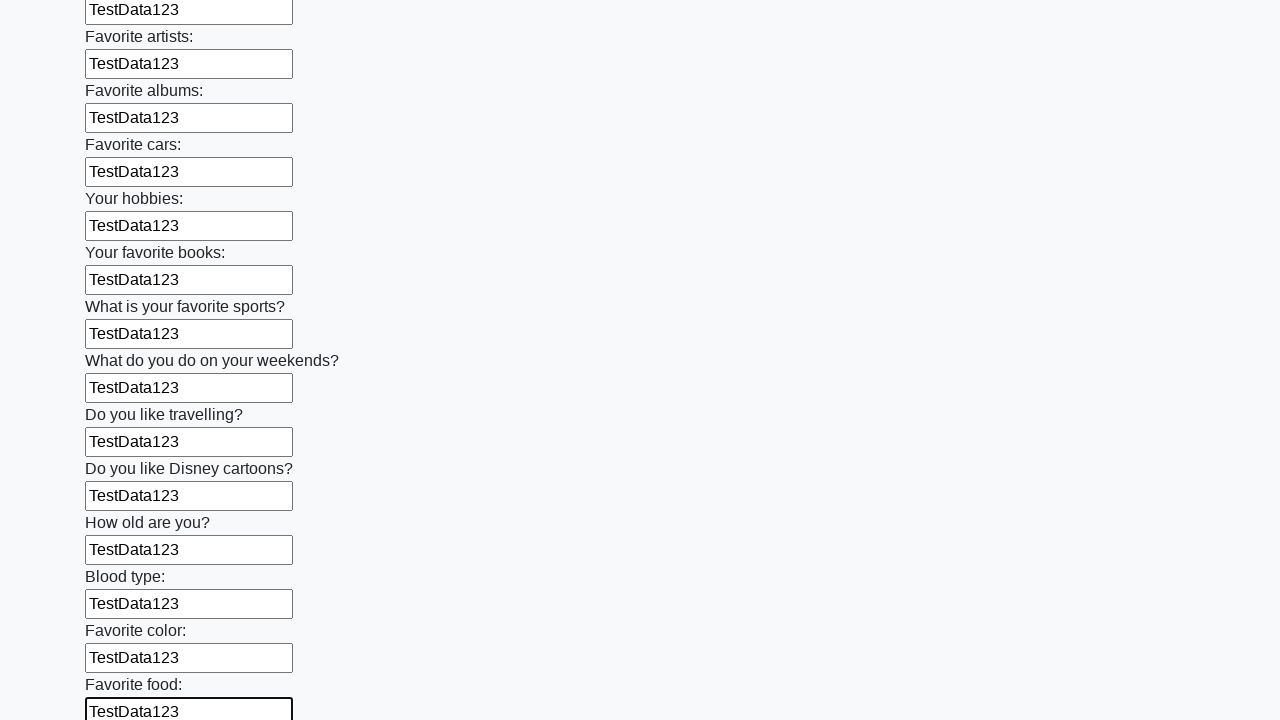

Filled input field with 'TestData123' on input >> nth=21
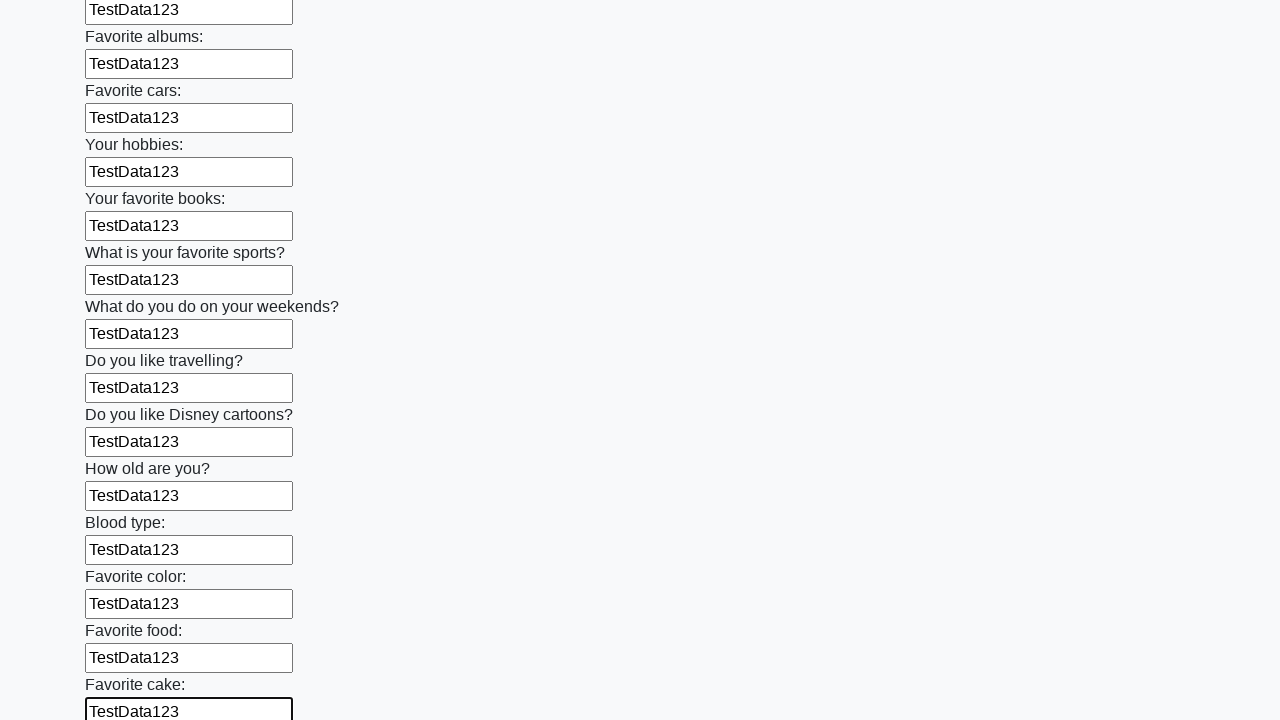

Filled input field with 'TestData123' on input >> nth=22
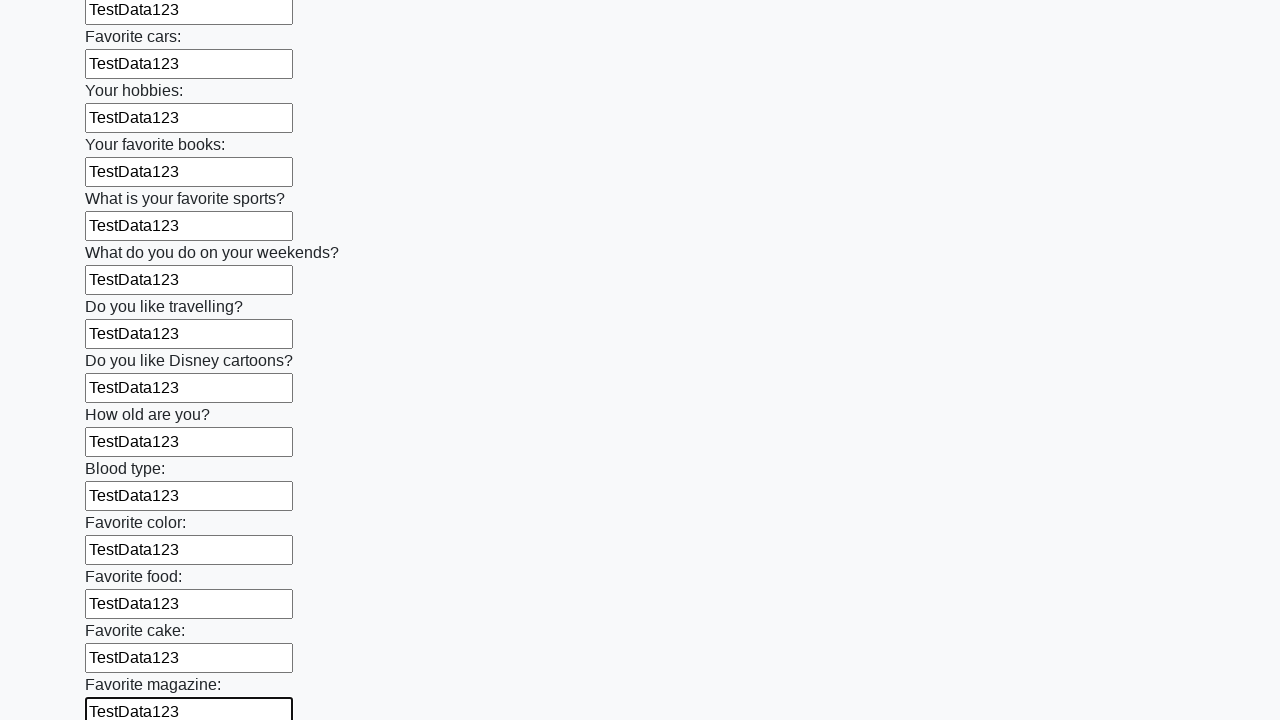

Filled input field with 'TestData123' on input >> nth=23
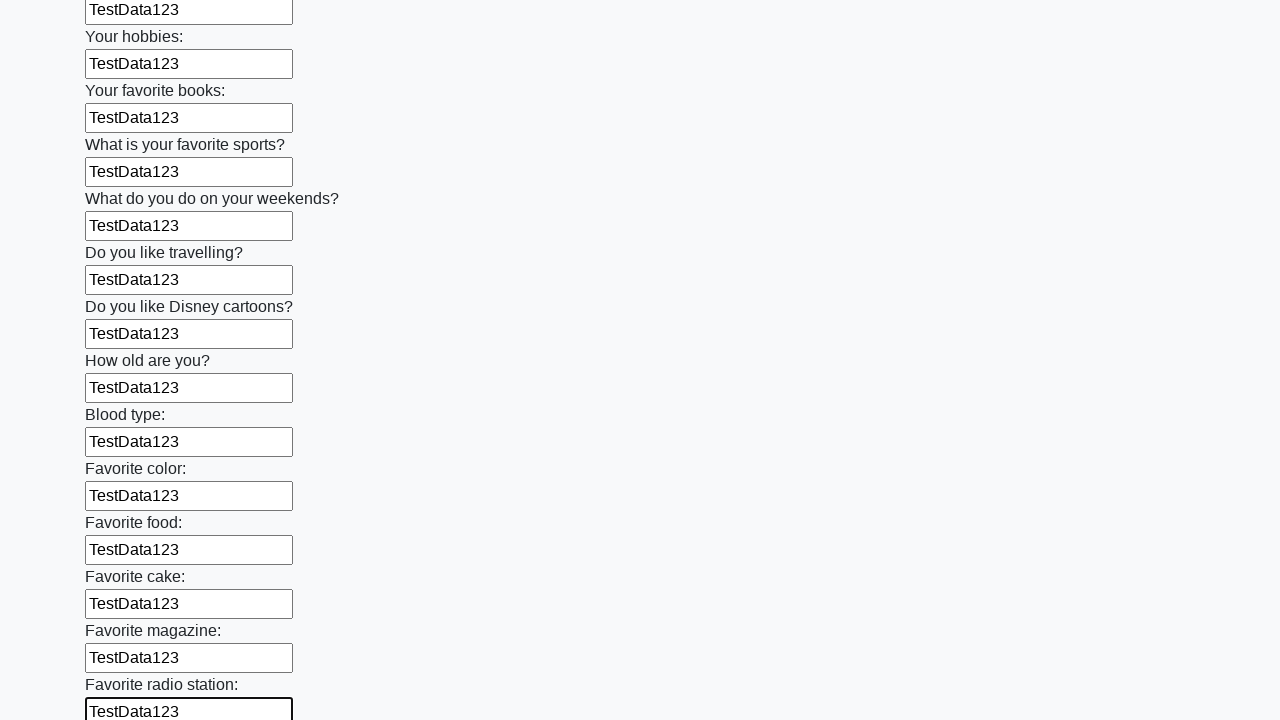

Filled input field with 'TestData123' on input >> nth=24
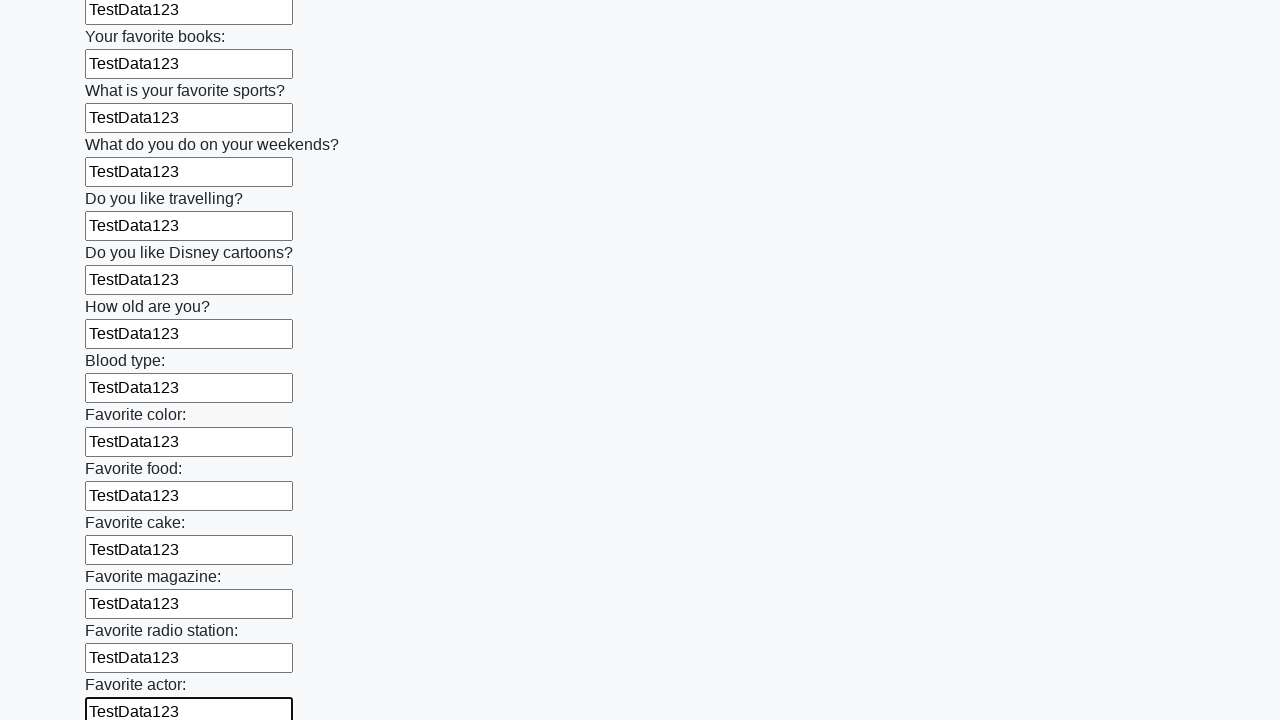

Filled input field with 'TestData123' on input >> nth=25
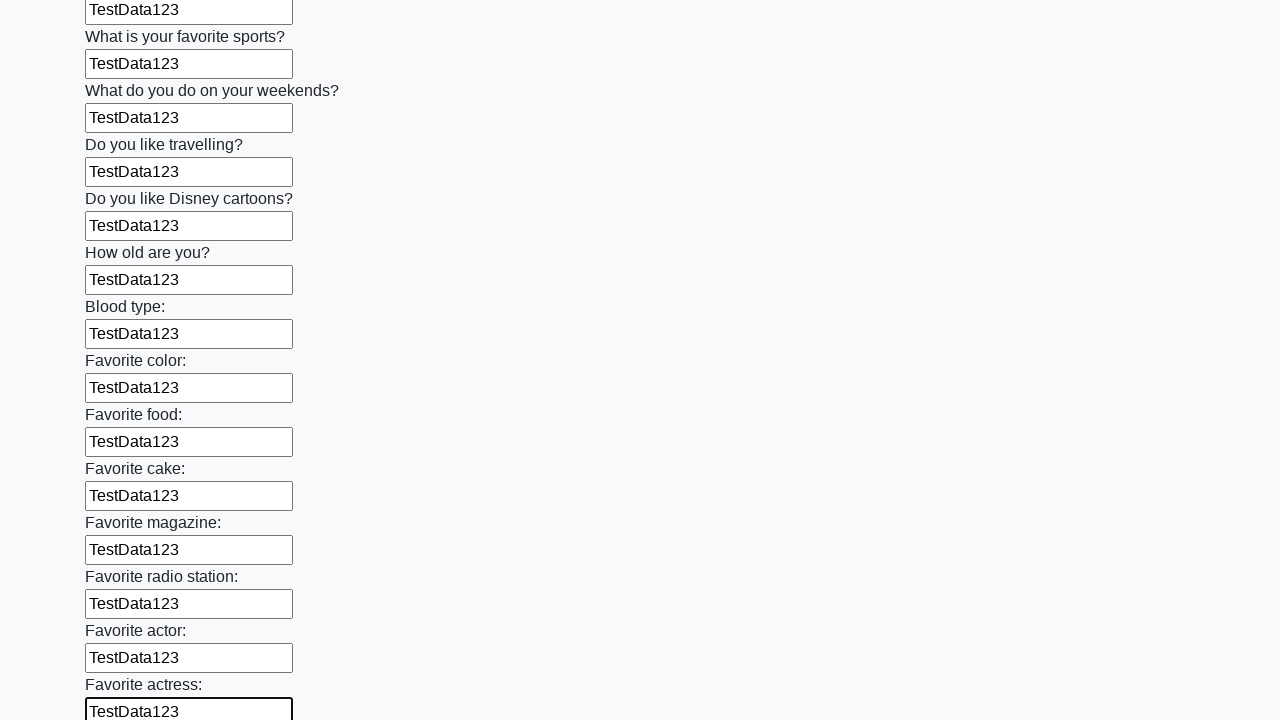

Filled input field with 'TestData123' on input >> nth=26
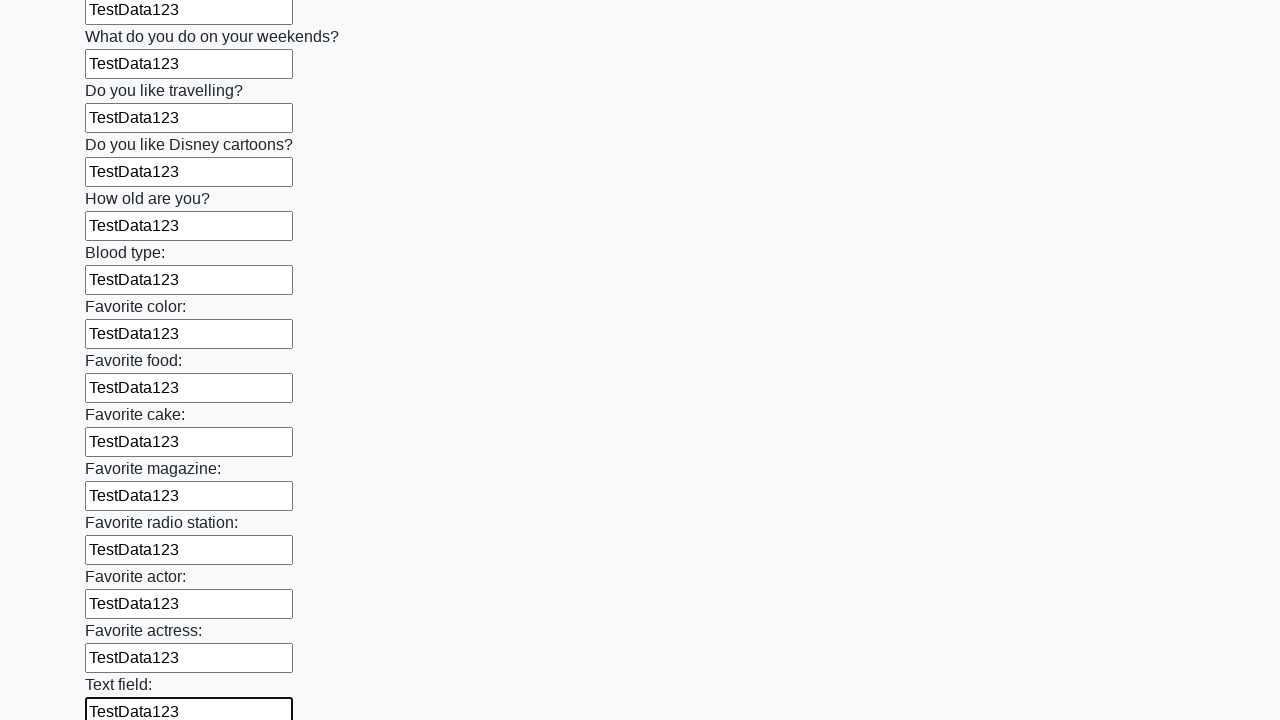

Filled input field with 'TestData123' on input >> nth=27
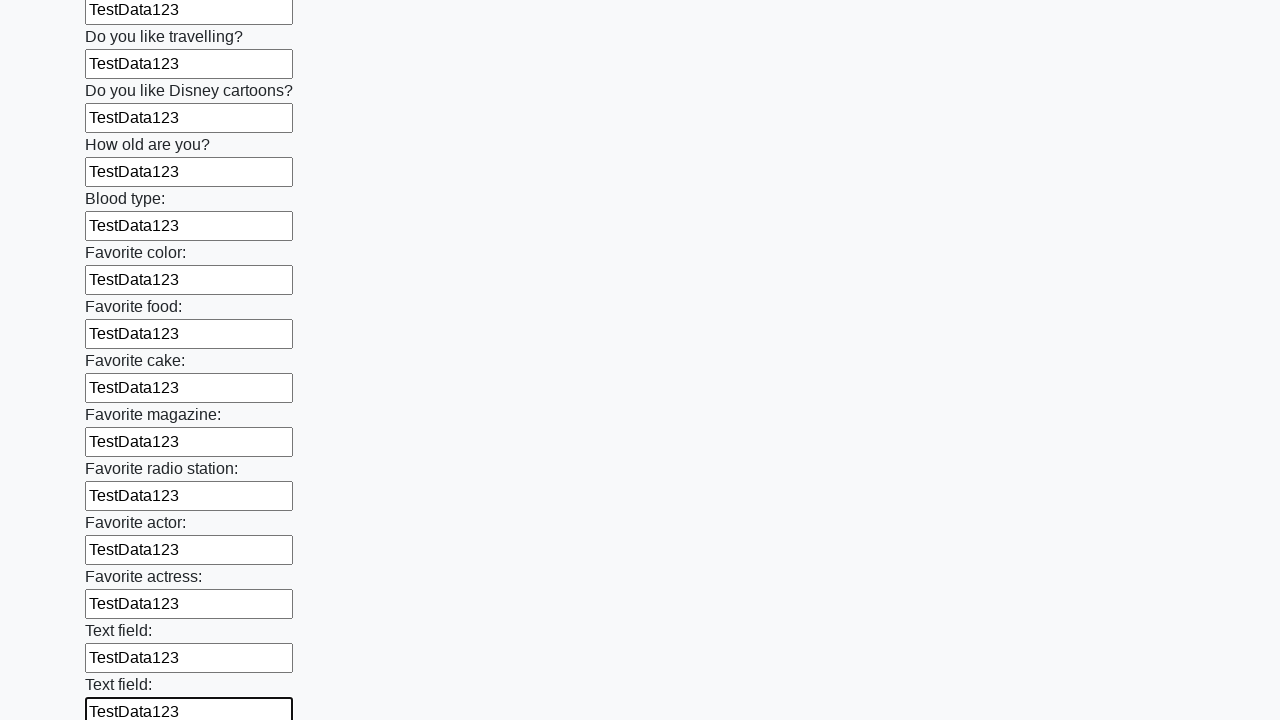

Filled input field with 'TestData123' on input >> nth=28
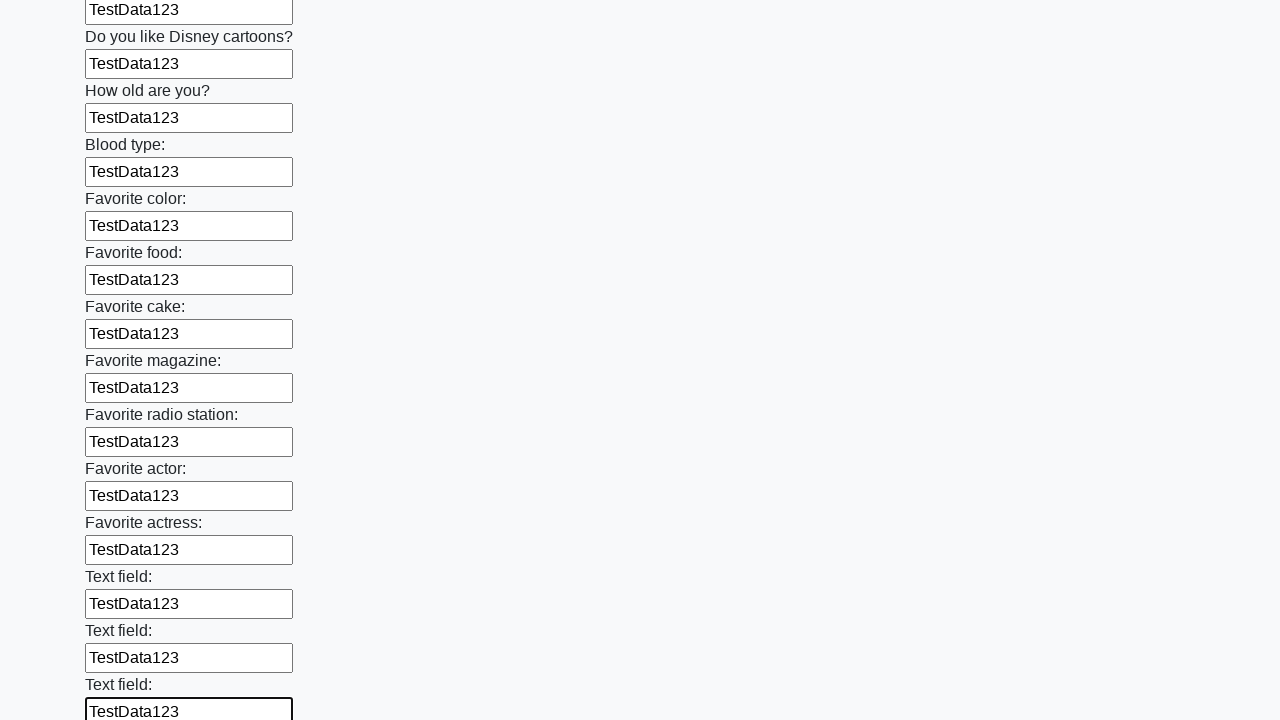

Filled input field with 'TestData123' on input >> nth=29
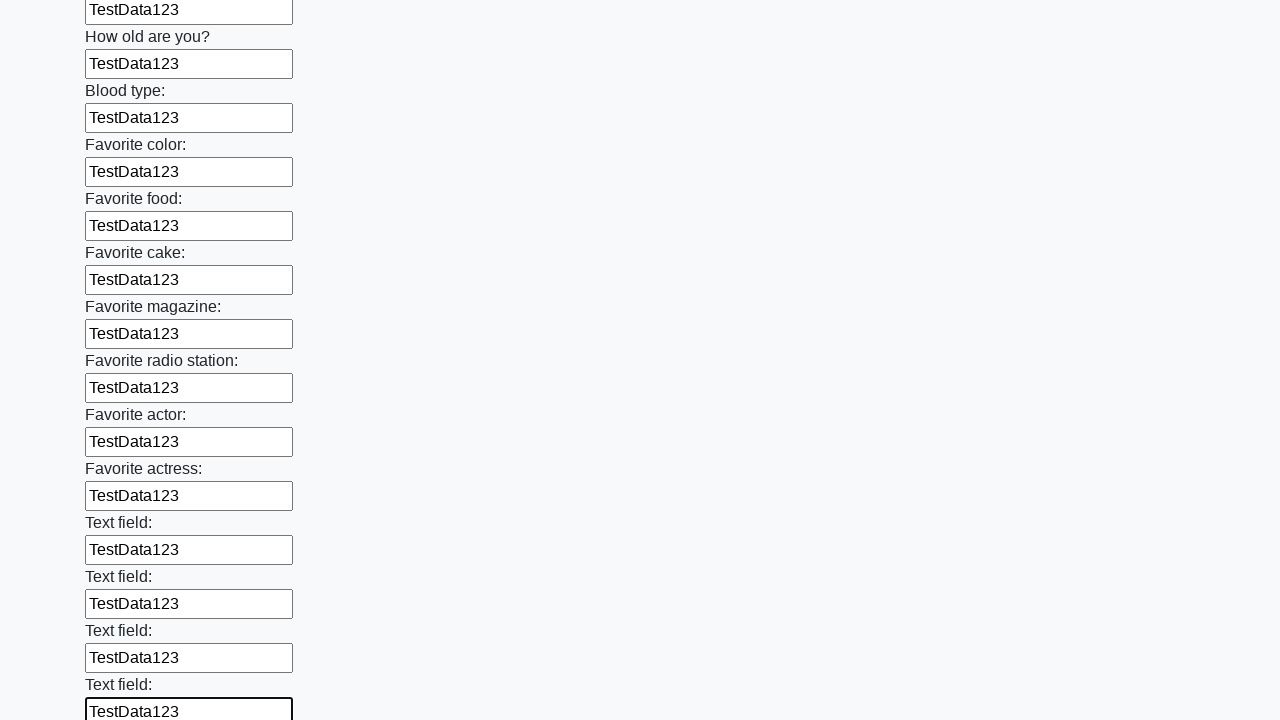

Filled input field with 'TestData123' on input >> nth=30
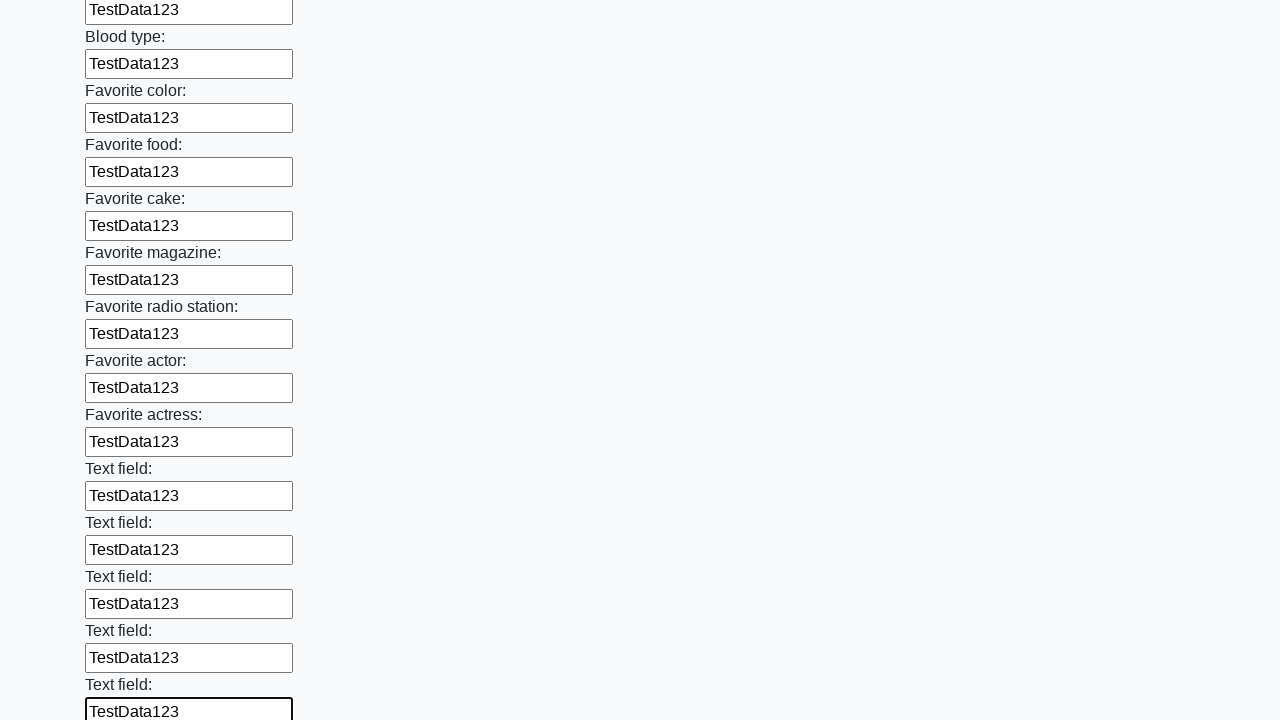

Filled input field with 'TestData123' on input >> nth=31
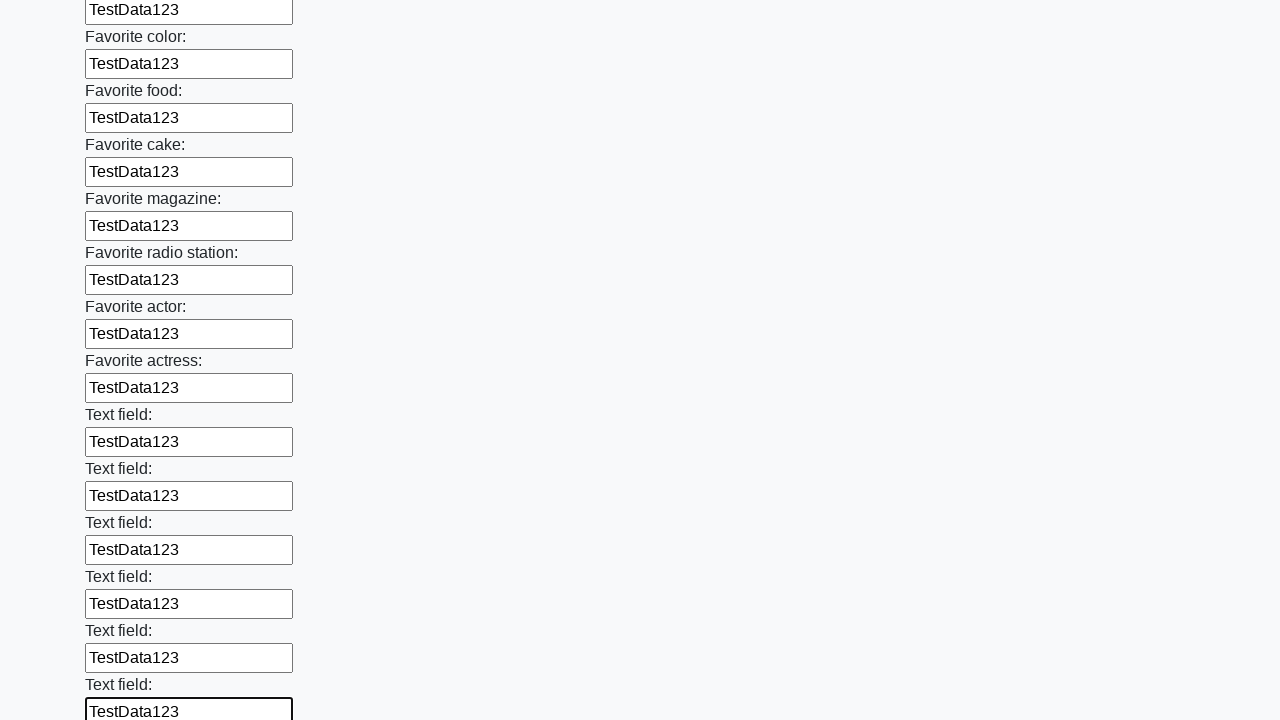

Filled input field with 'TestData123' on input >> nth=32
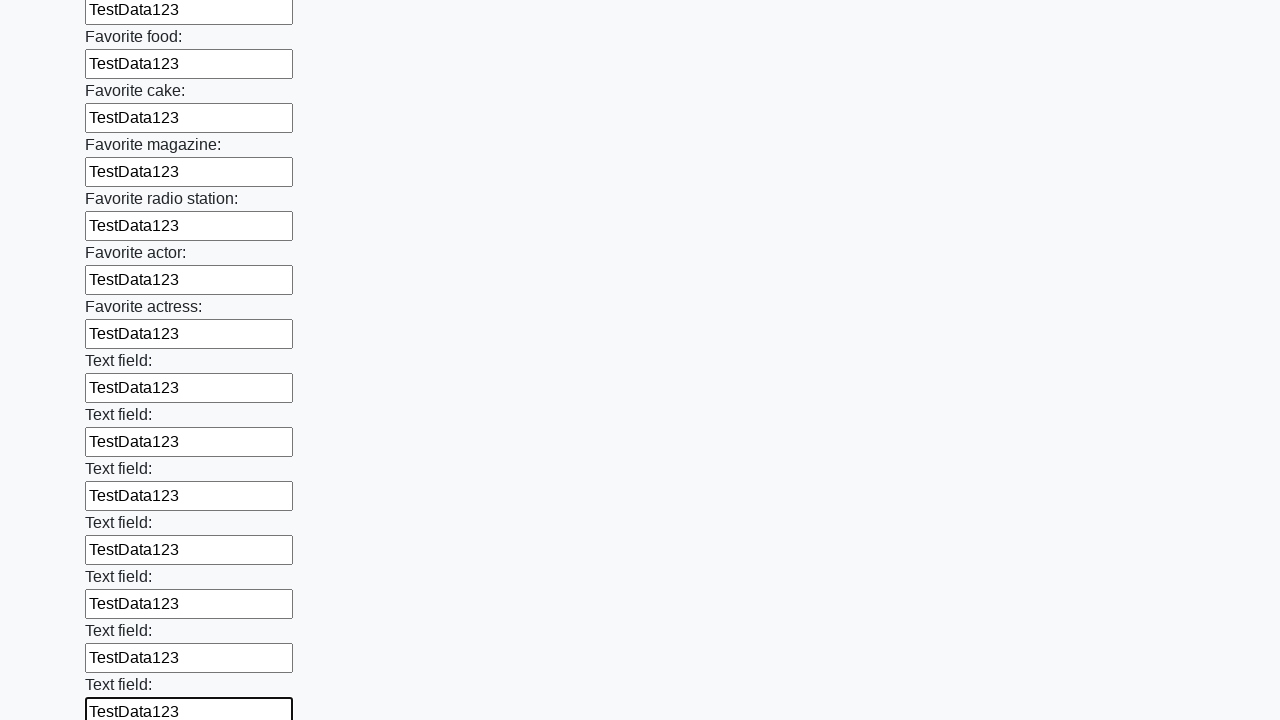

Filled input field with 'TestData123' on input >> nth=33
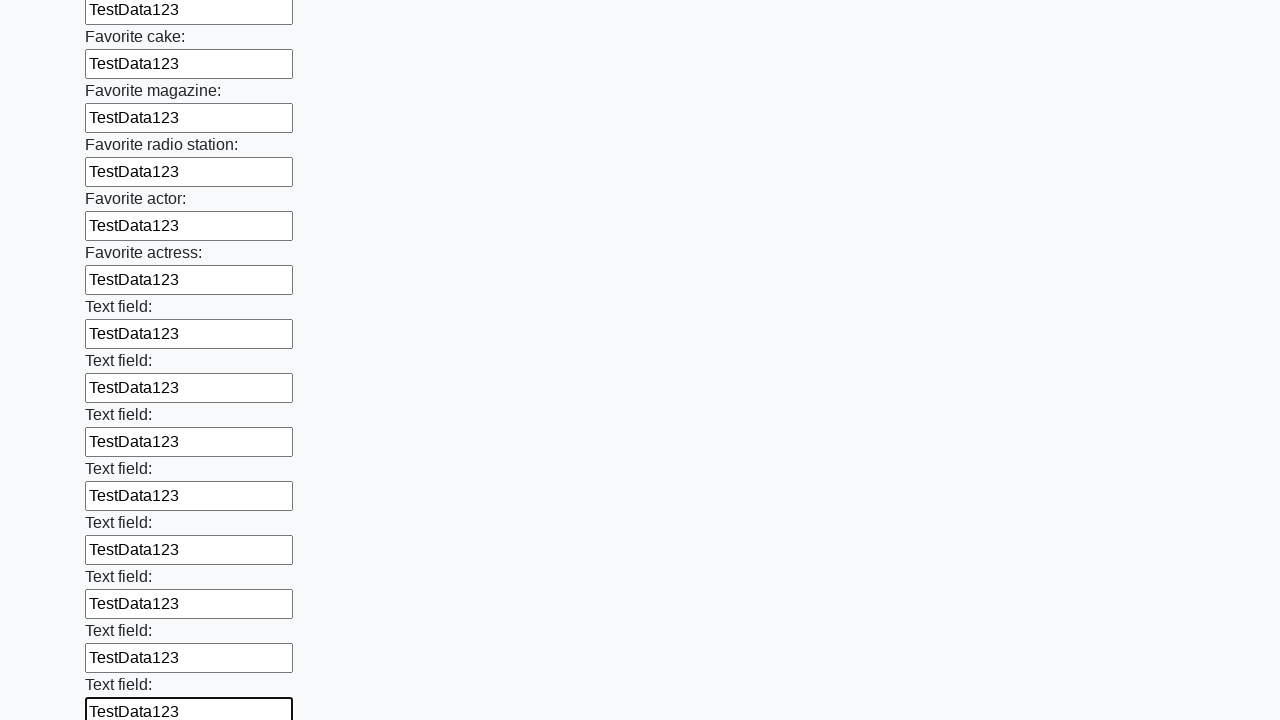

Filled input field with 'TestData123' on input >> nth=34
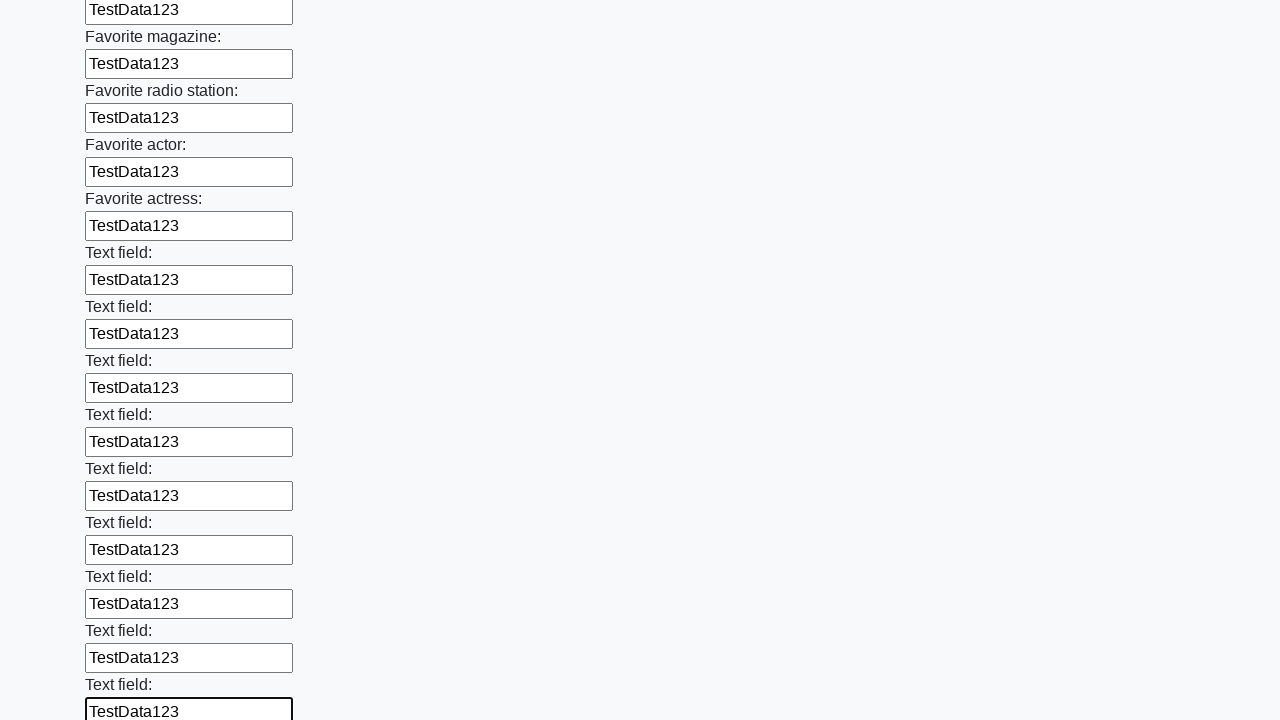

Filled input field with 'TestData123' on input >> nth=35
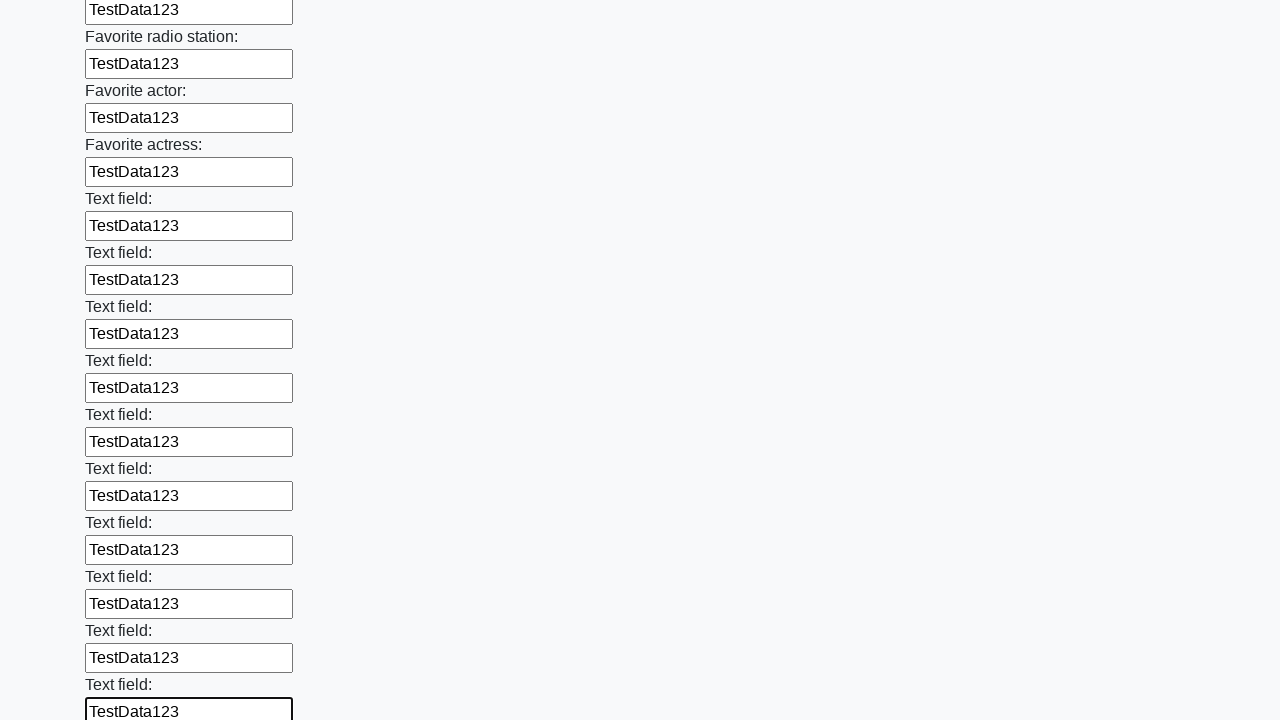

Filled input field with 'TestData123' on input >> nth=36
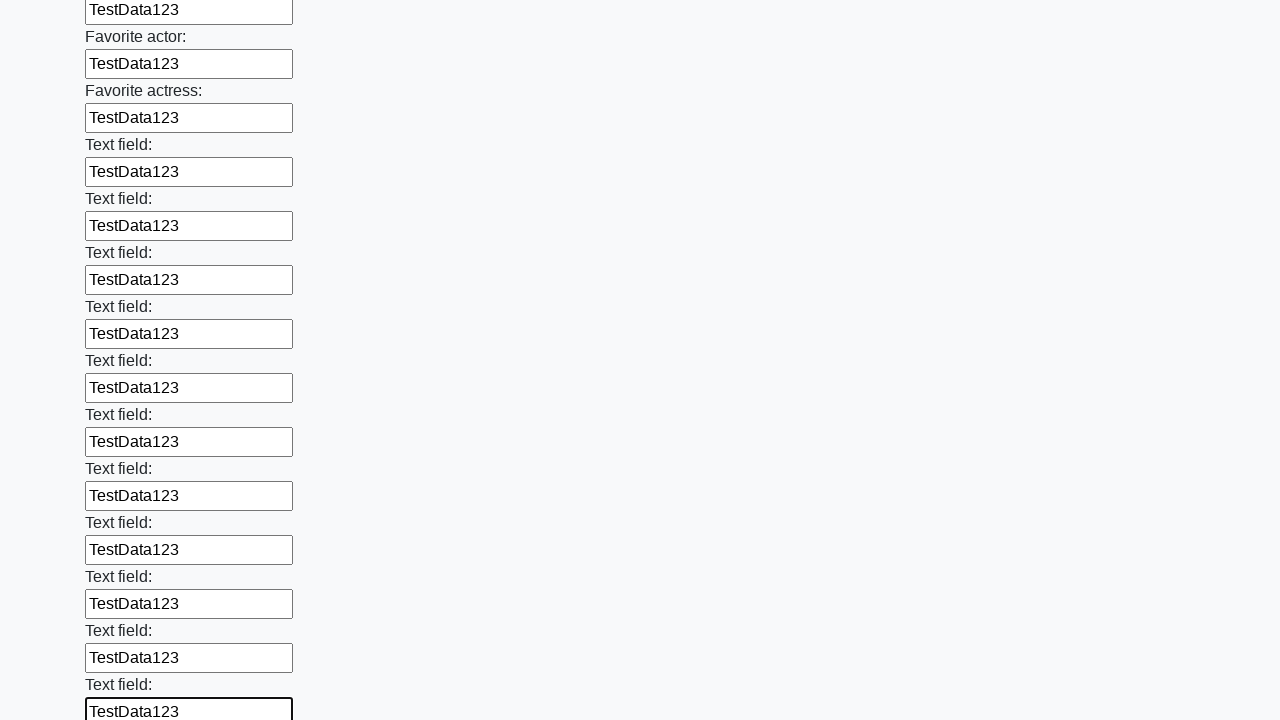

Filled input field with 'TestData123' on input >> nth=37
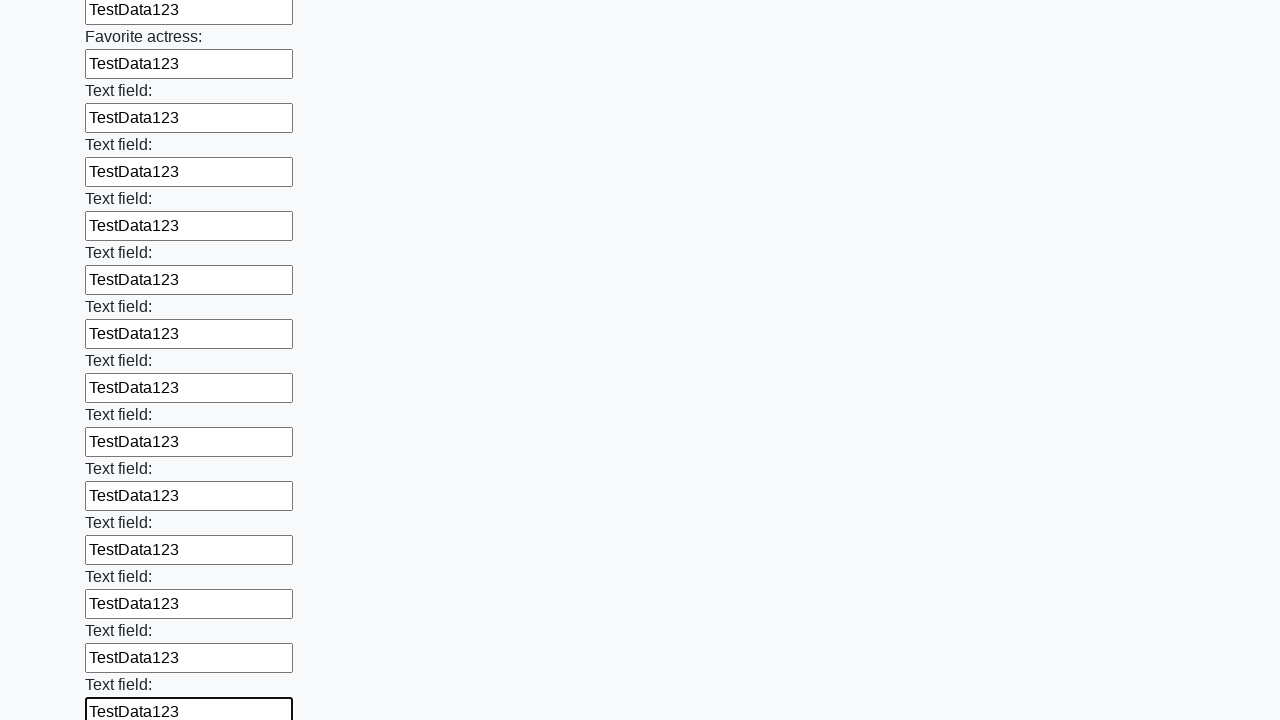

Filled input field with 'TestData123' on input >> nth=38
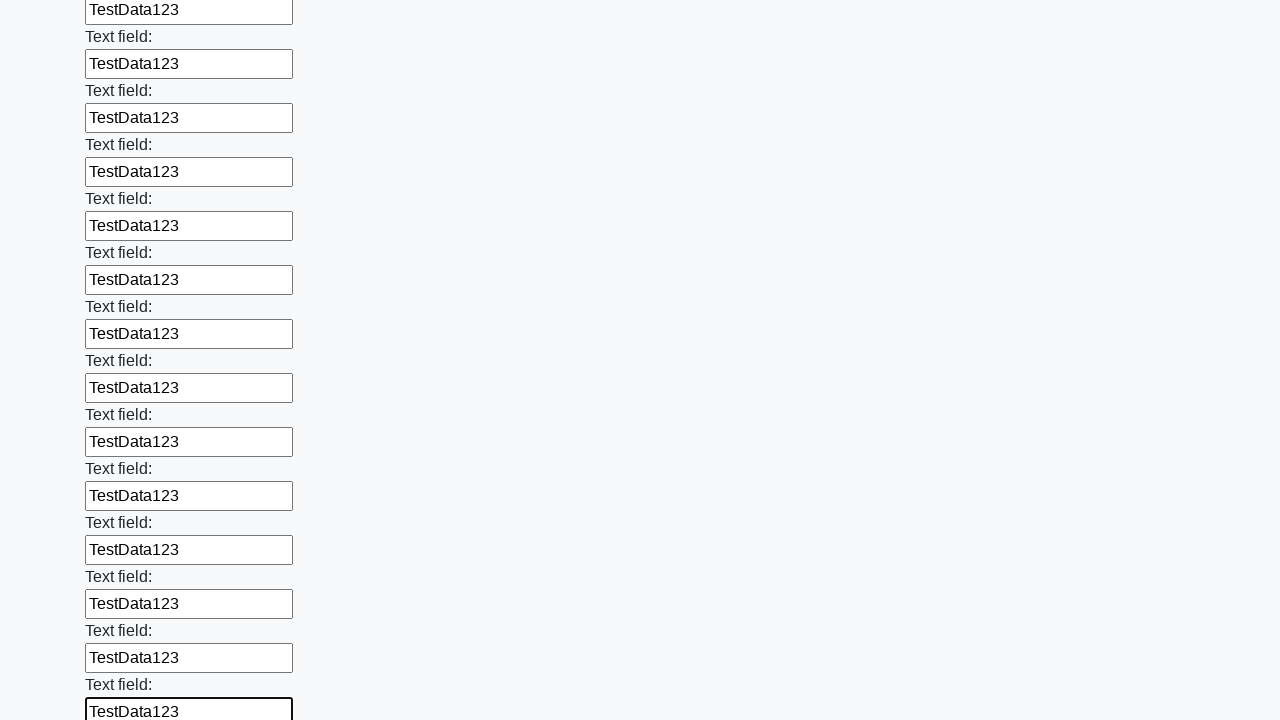

Filled input field with 'TestData123' on input >> nth=39
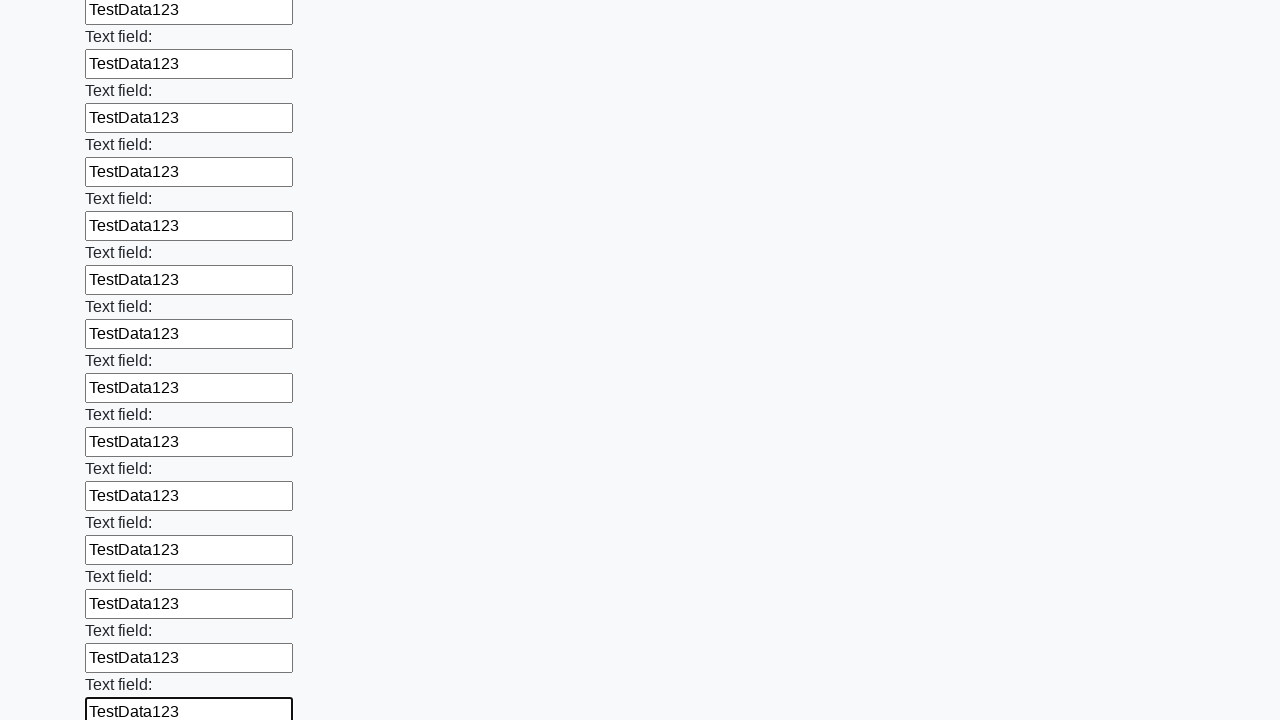

Filled input field with 'TestData123' on input >> nth=40
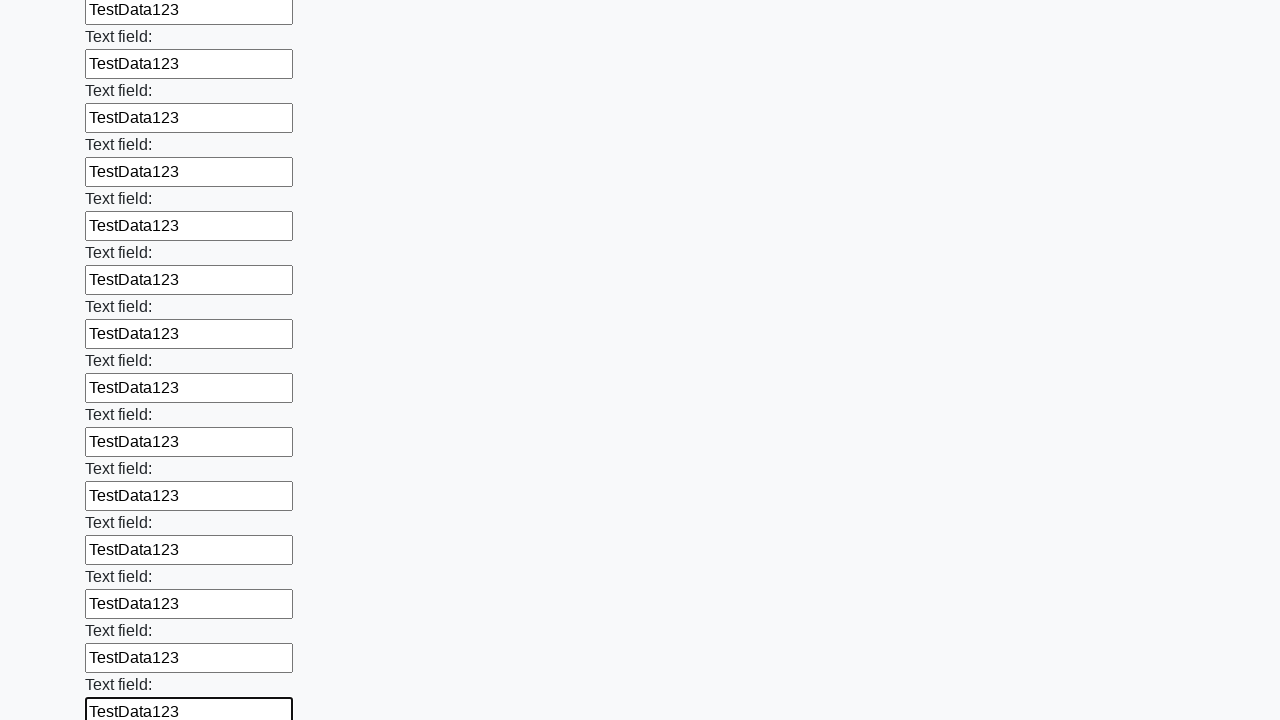

Filled input field with 'TestData123' on input >> nth=41
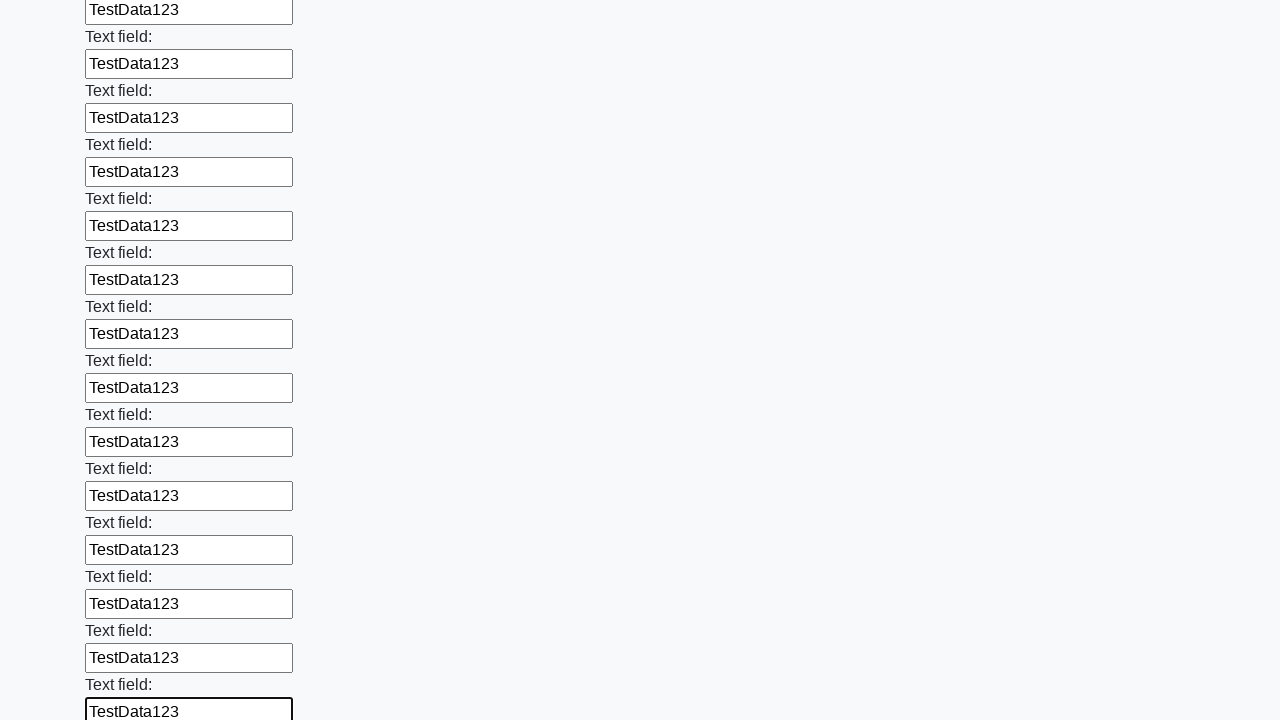

Filled input field with 'TestData123' on input >> nth=42
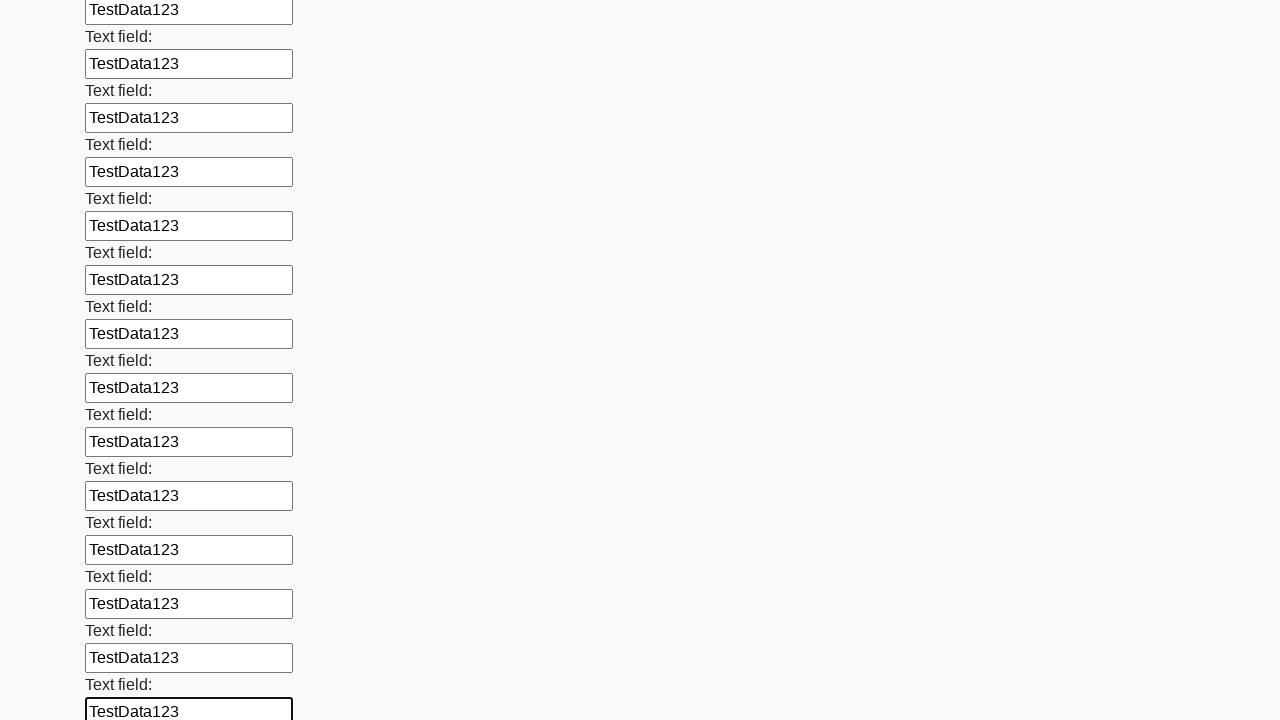

Filled input field with 'TestData123' on input >> nth=43
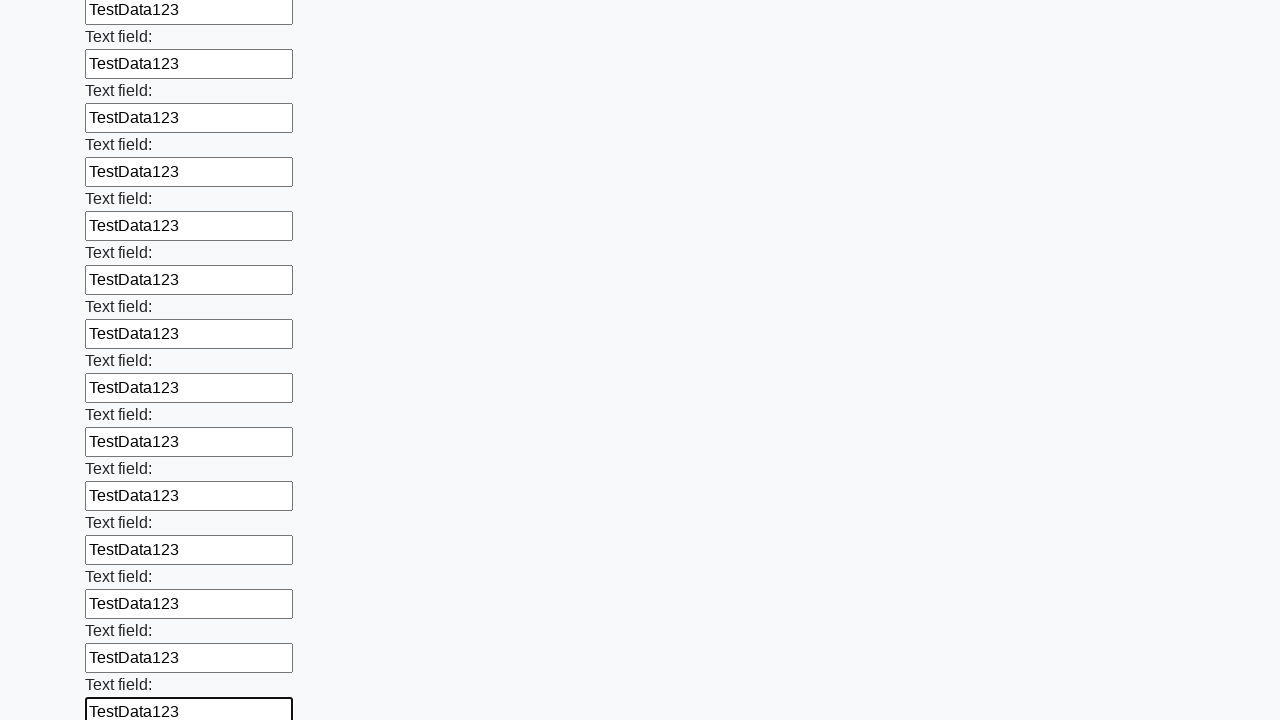

Filled input field with 'TestData123' on input >> nth=44
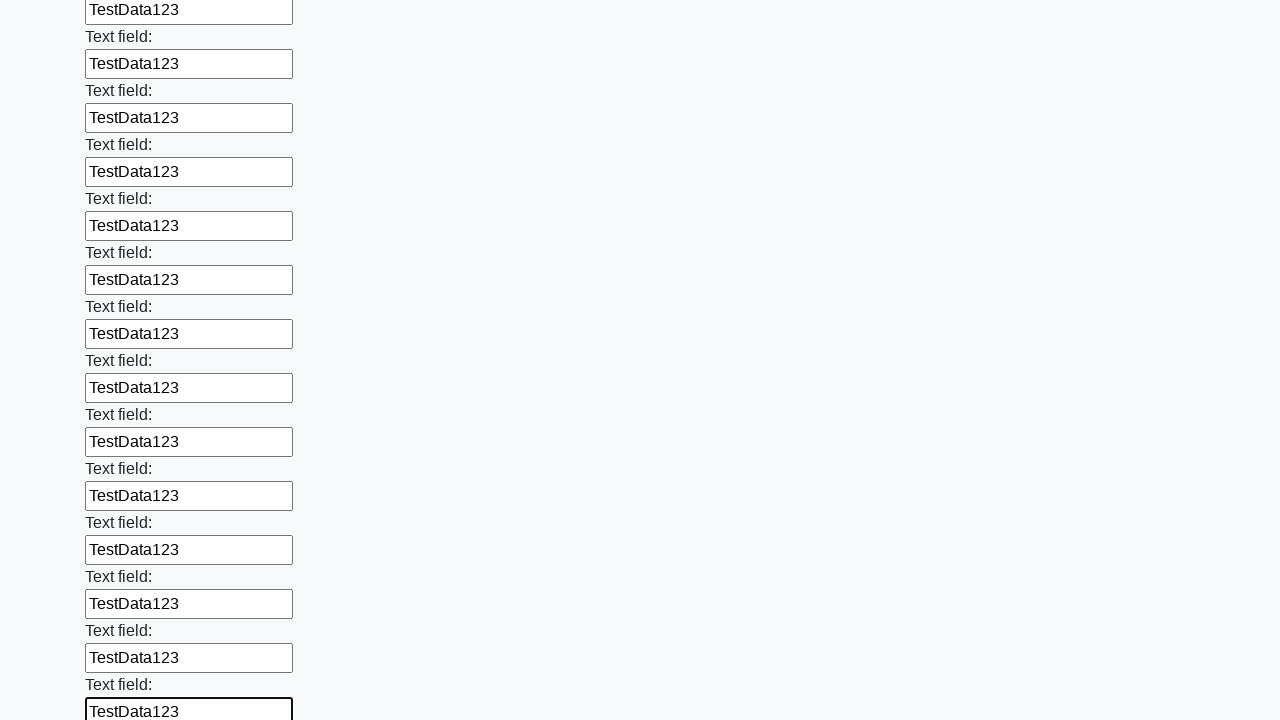

Filled input field with 'TestData123' on input >> nth=45
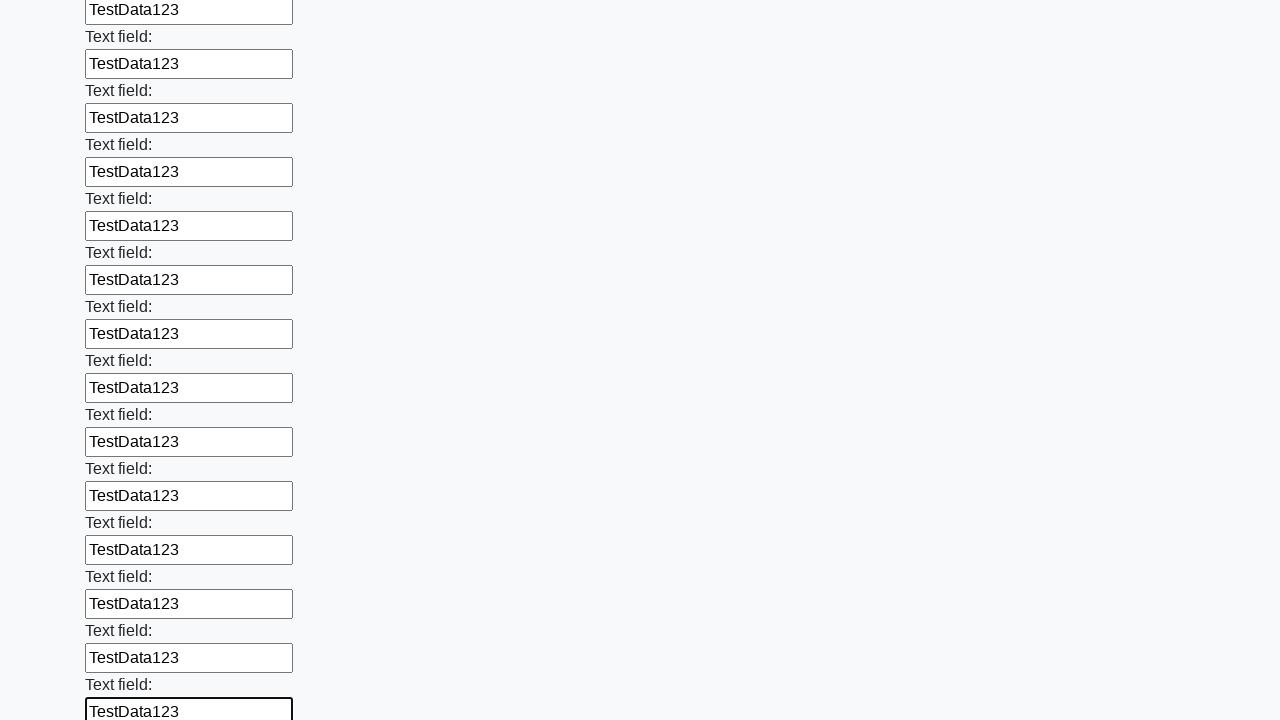

Filled input field with 'TestData123' on input >> nth=46
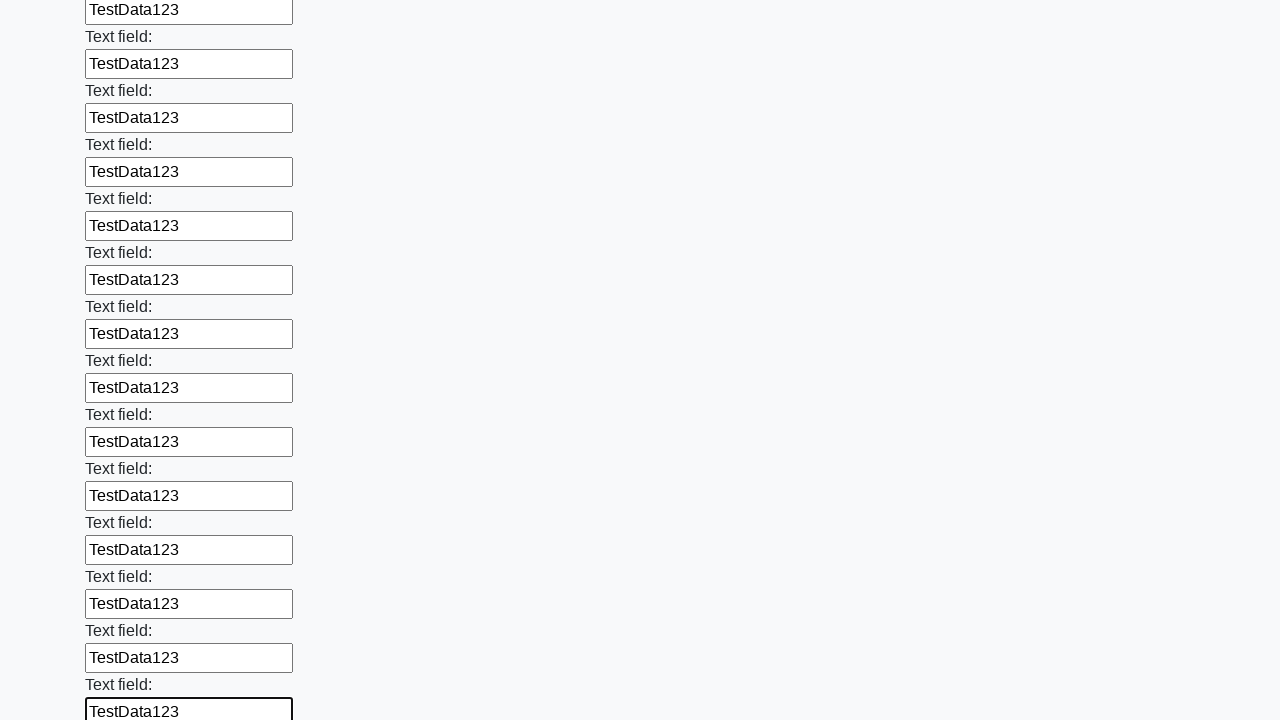

Filled input field with 'TestData123' on input >> nth=47
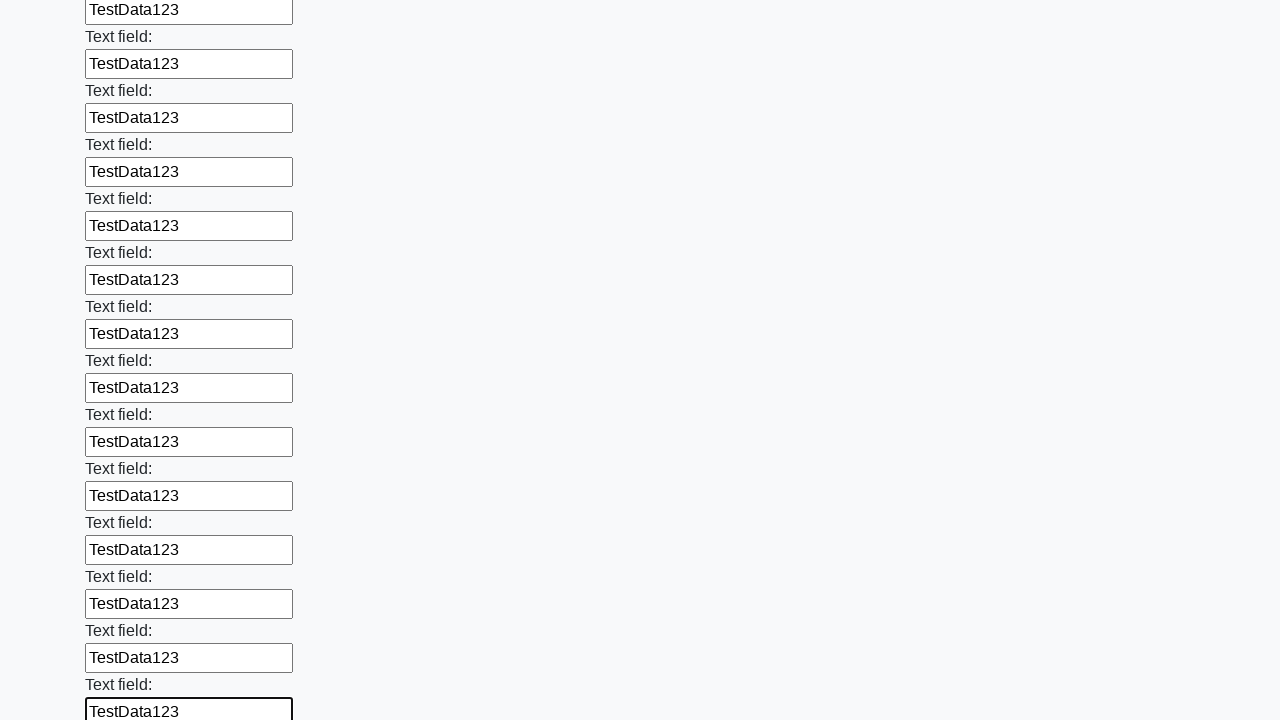

Filled input field with 'TestData123' on input >> nth=48
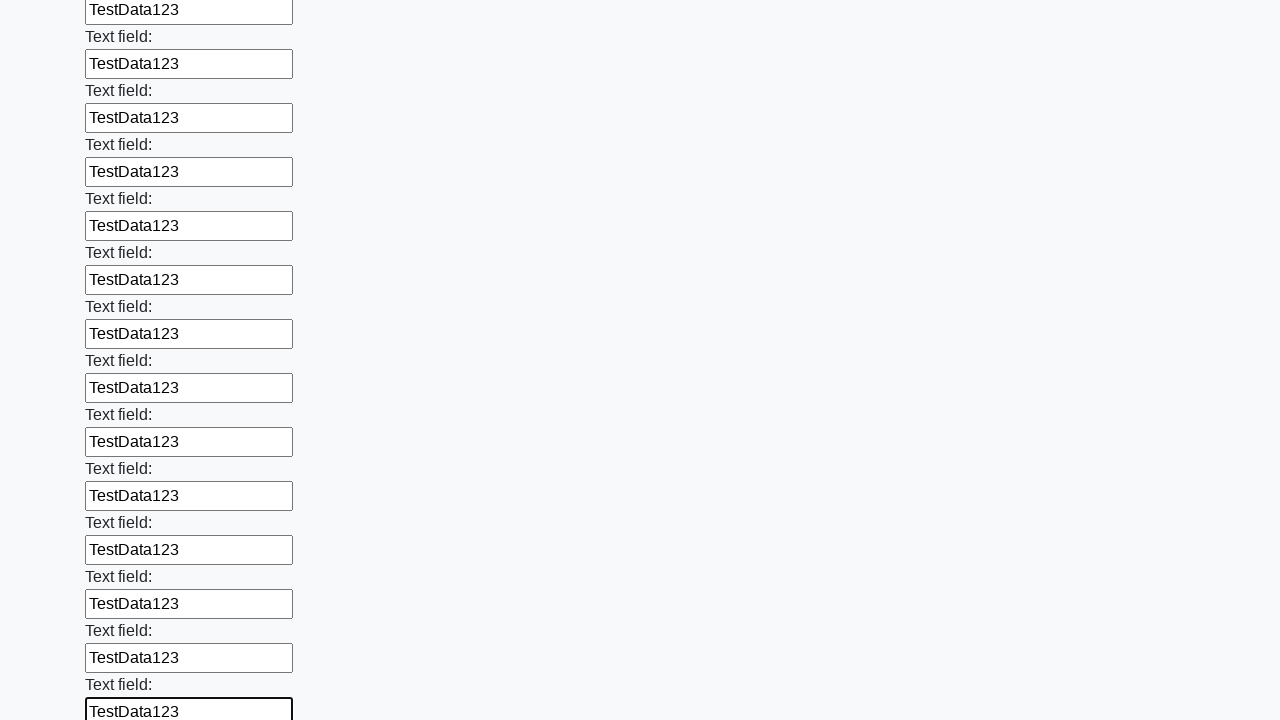

Filled input field with 'TestData123' on input >> nth=49
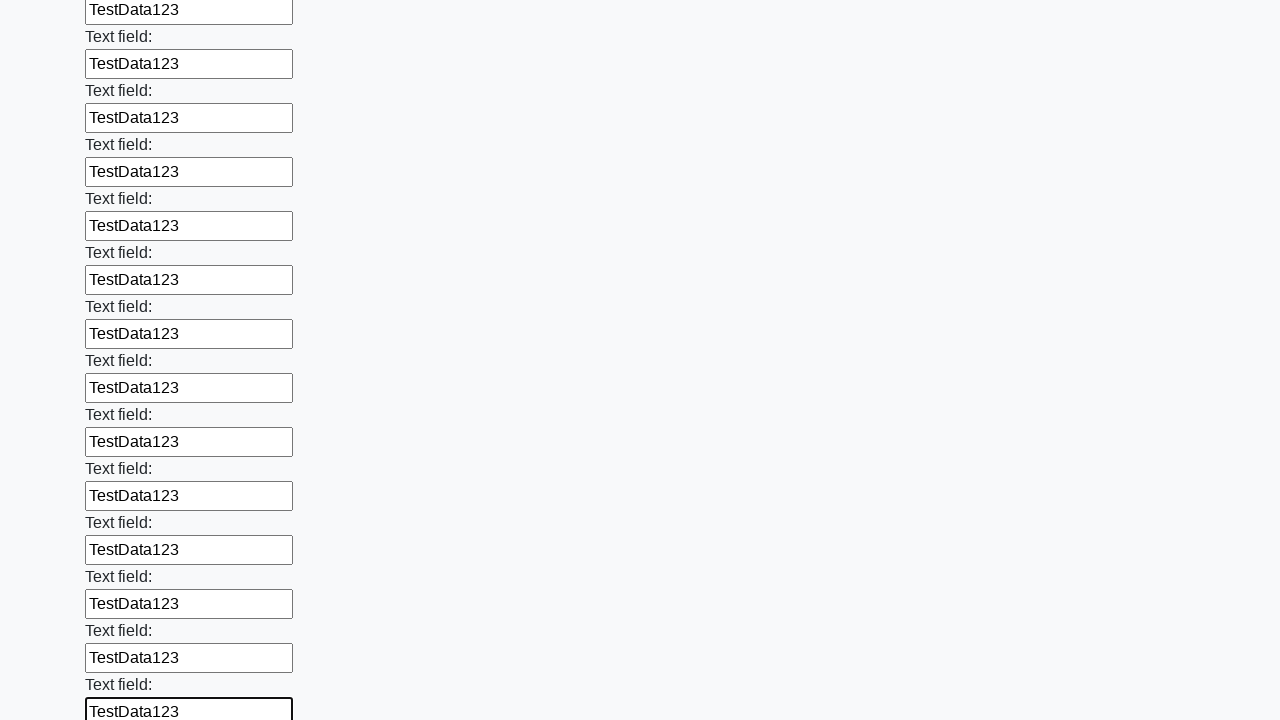

Filled input field with 'TestData123' on input >> nth=50
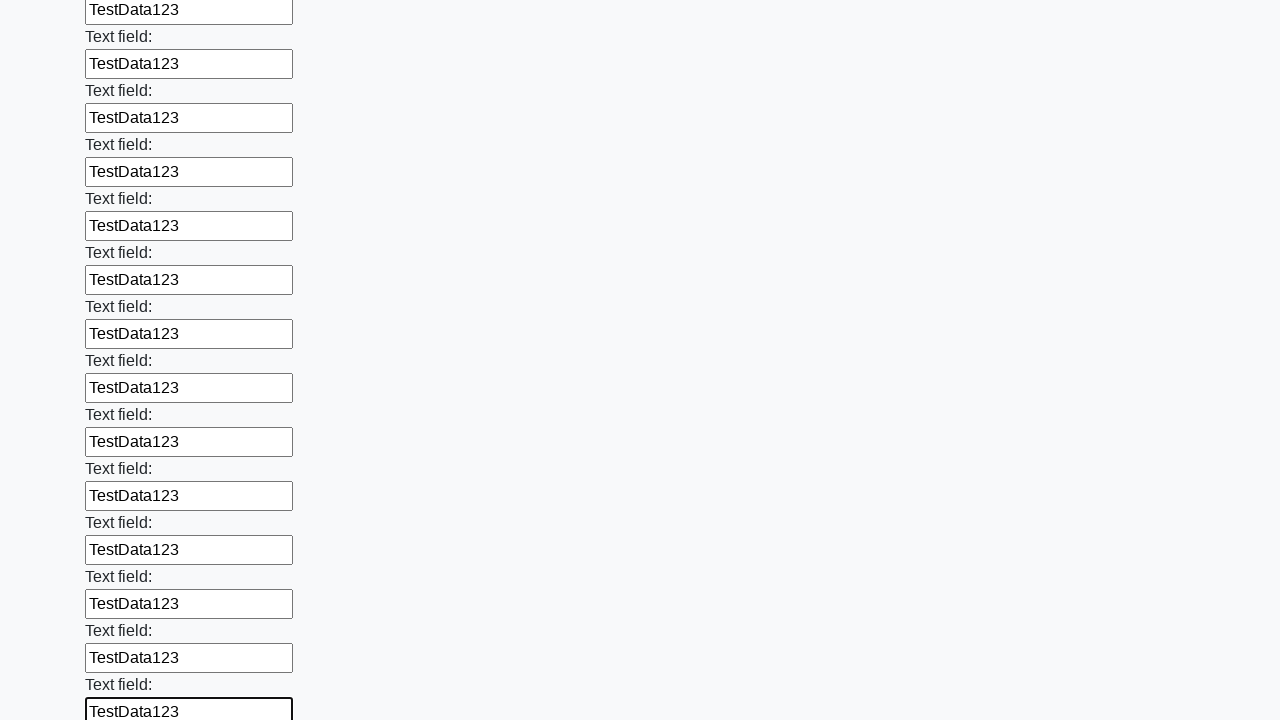

Filled input field with 'TestData123' on input >> nth=51
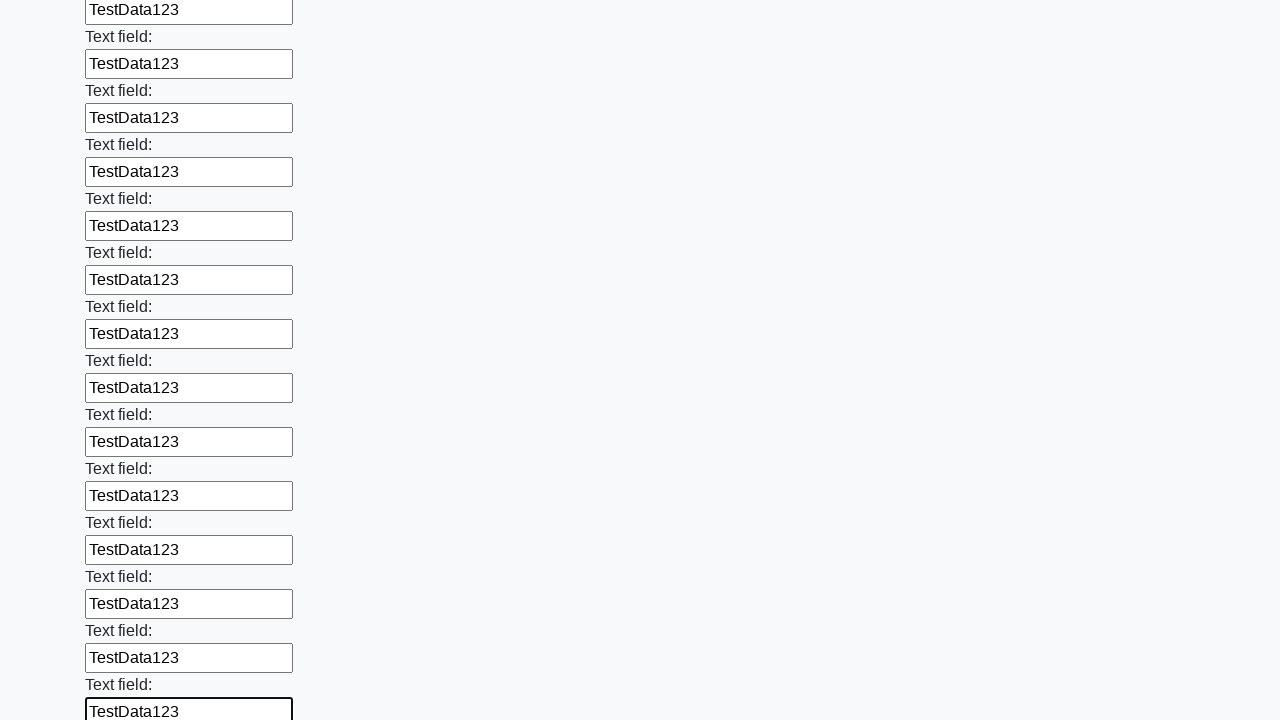

Filled input field with 'TestData123' on input >> nth=52
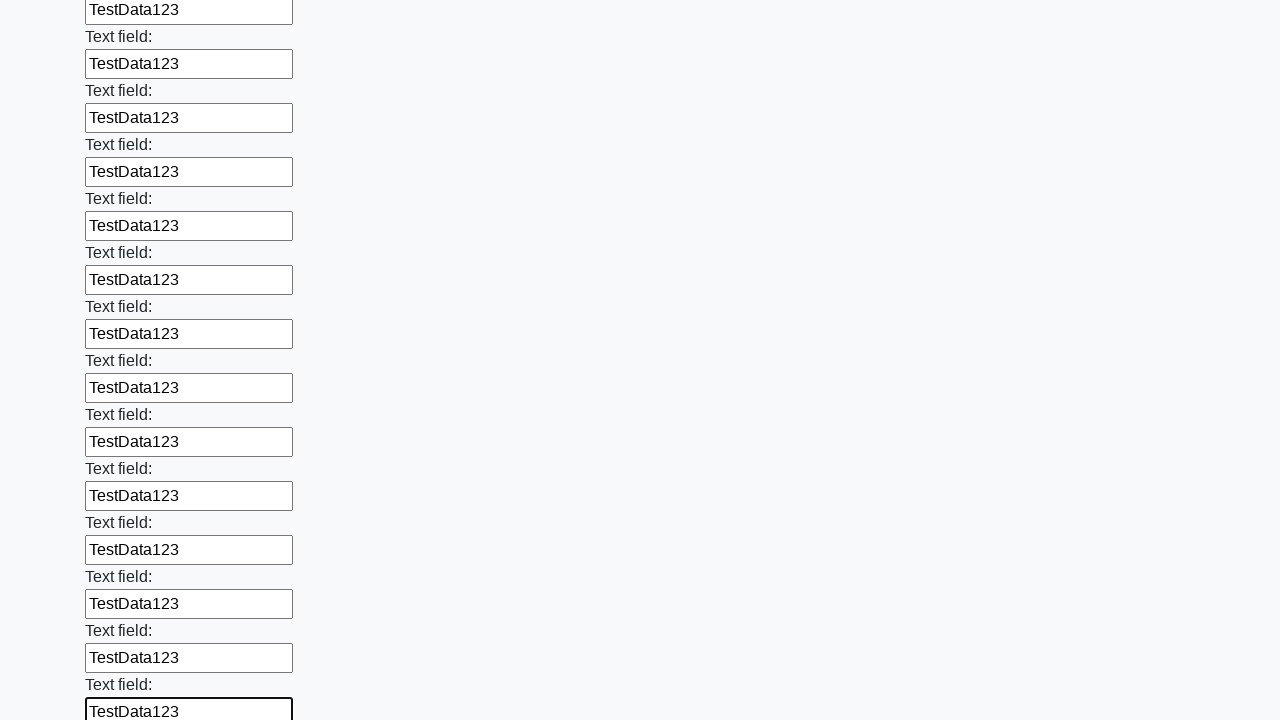

Filled input field with 'TestData123' on input >> nth=53
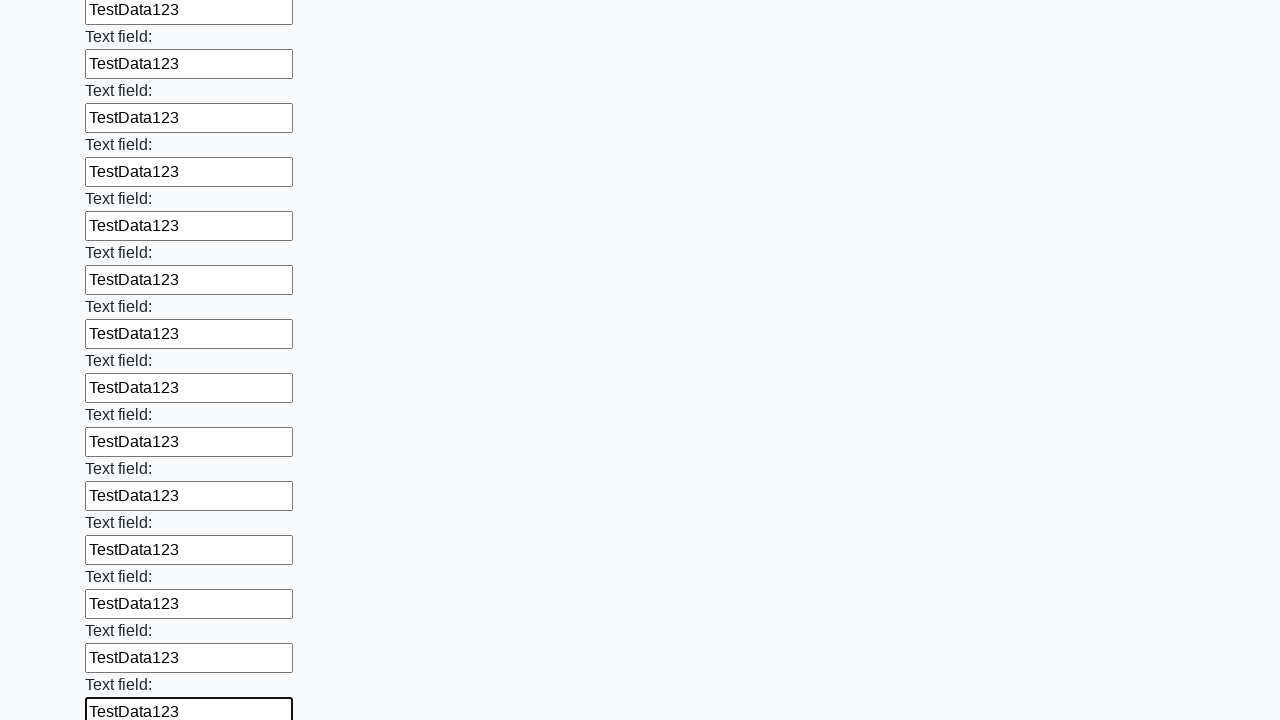

Filled input field with 'TestData123' on input >> nth=54
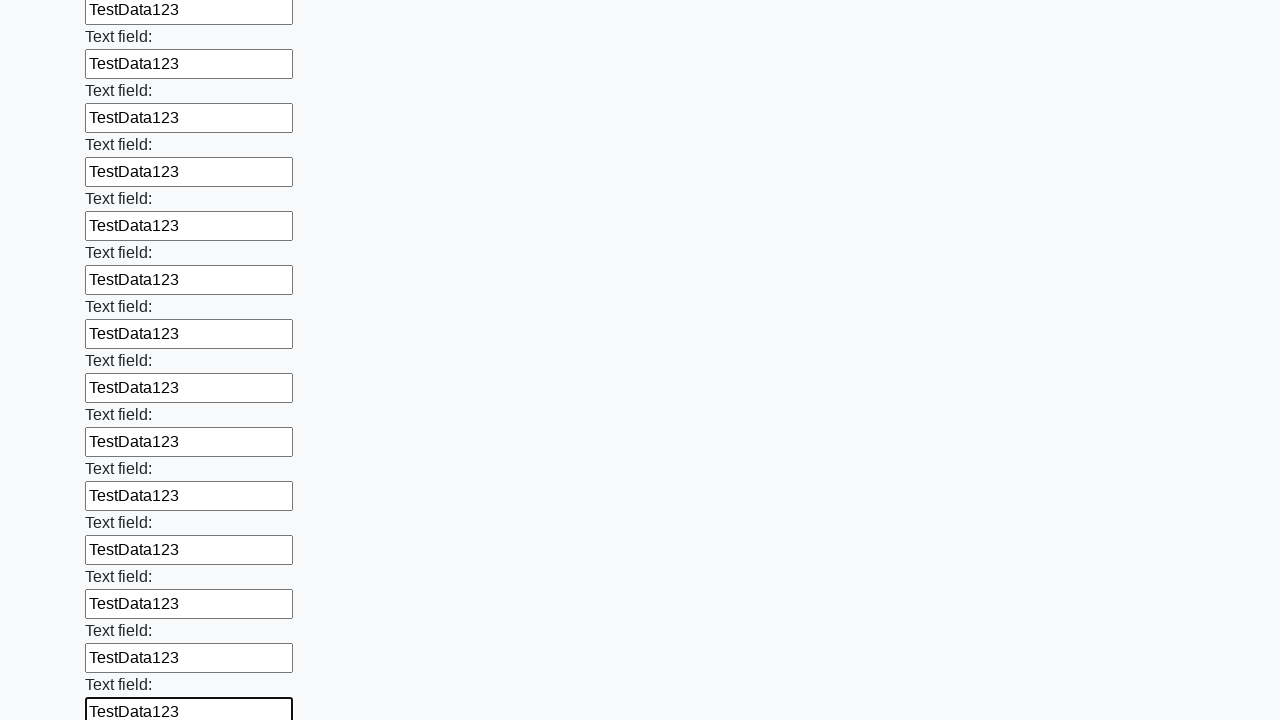

Filled input field with 'TestData123' on input >> nth=55
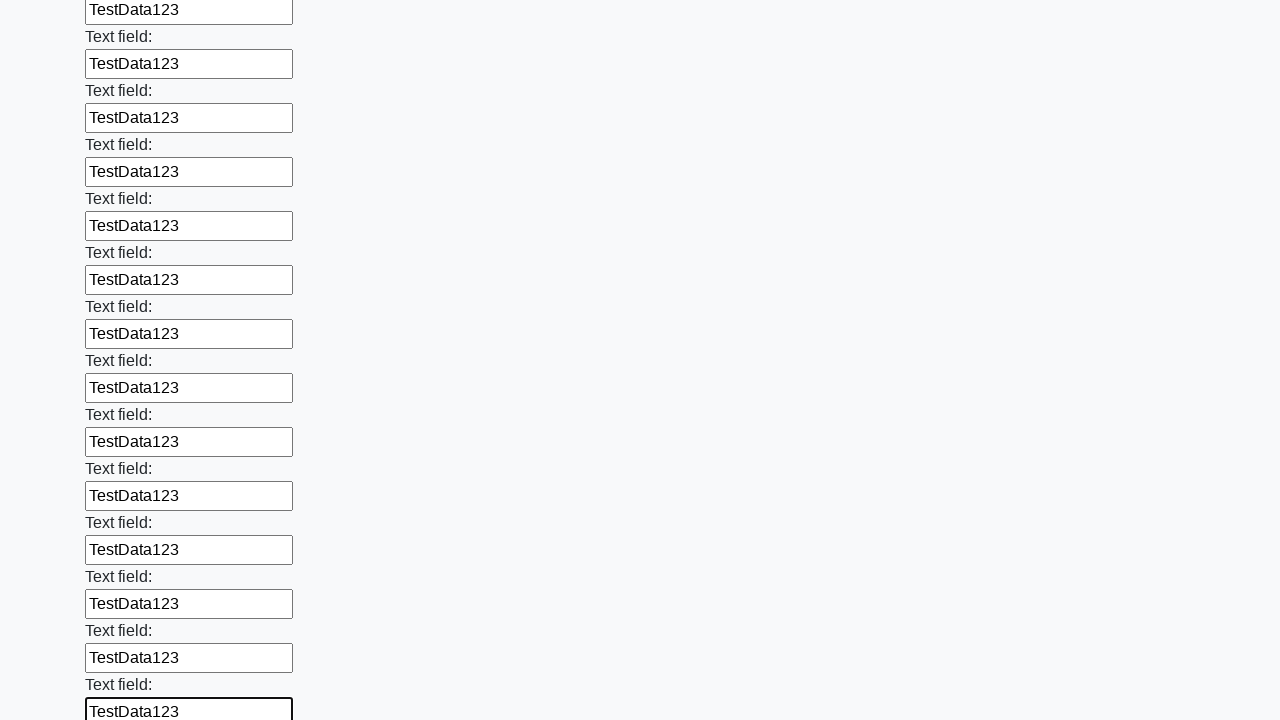

Filled input field with 'TestData123' on input >> nth=56
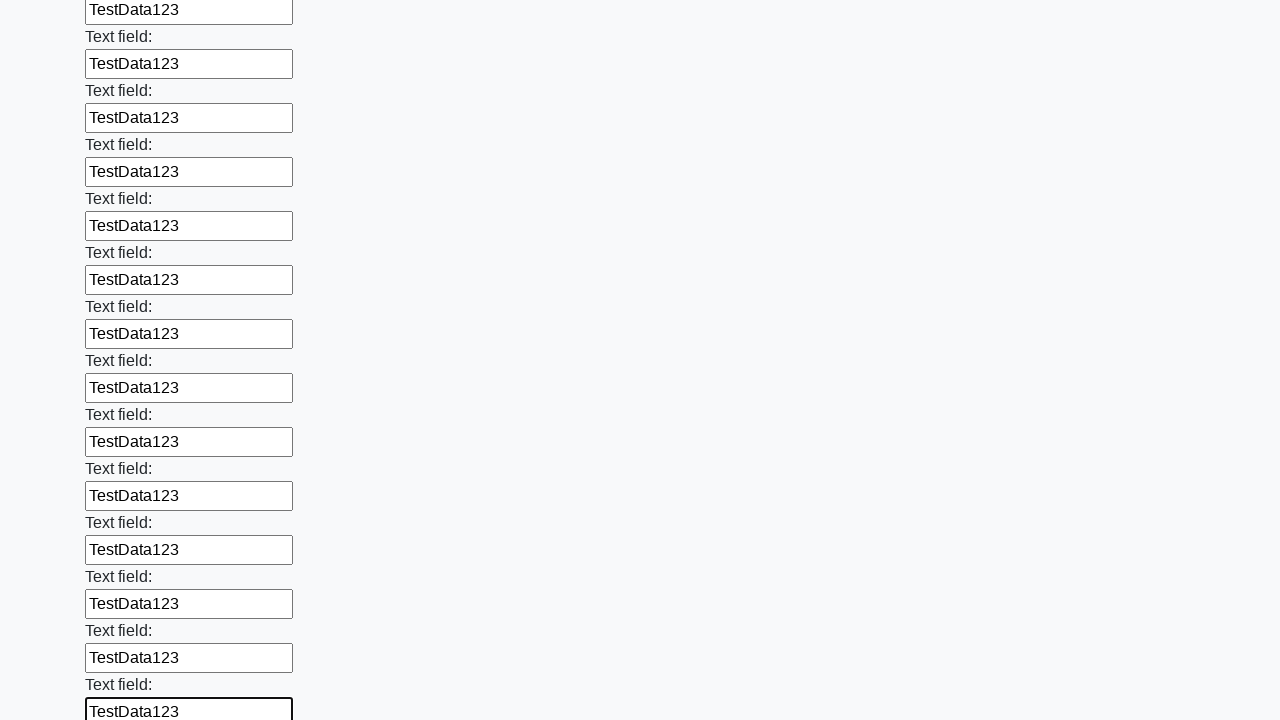

Filled input field with 'TestData123' on input >> nth=57
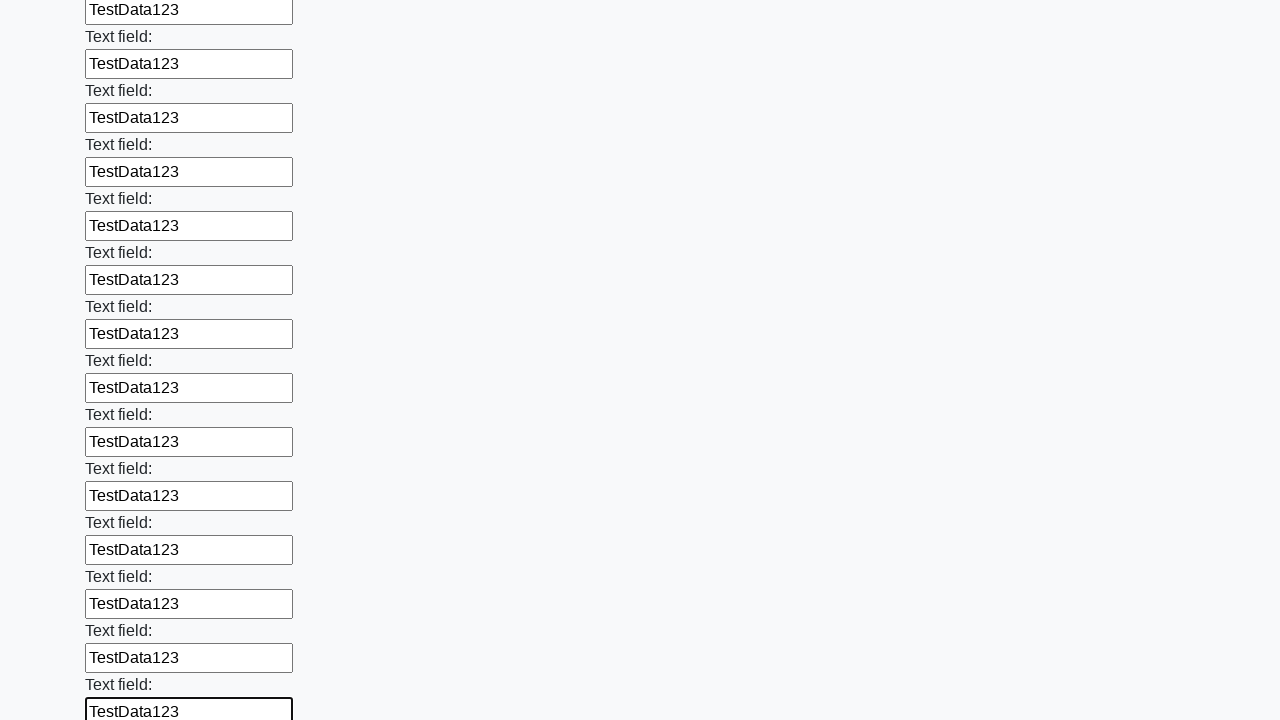

Filled input field with 'TestData123' on input >> nth=58
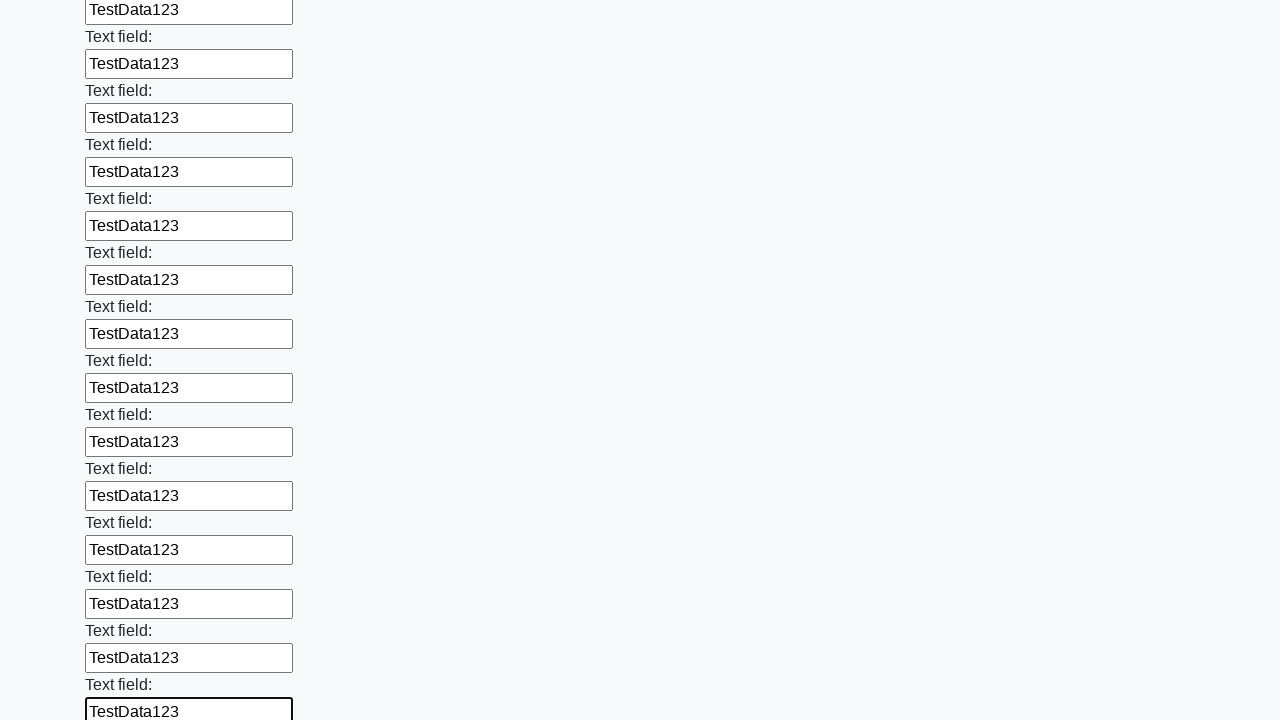

Filled input field with 'TestData123' on input >> nth=59
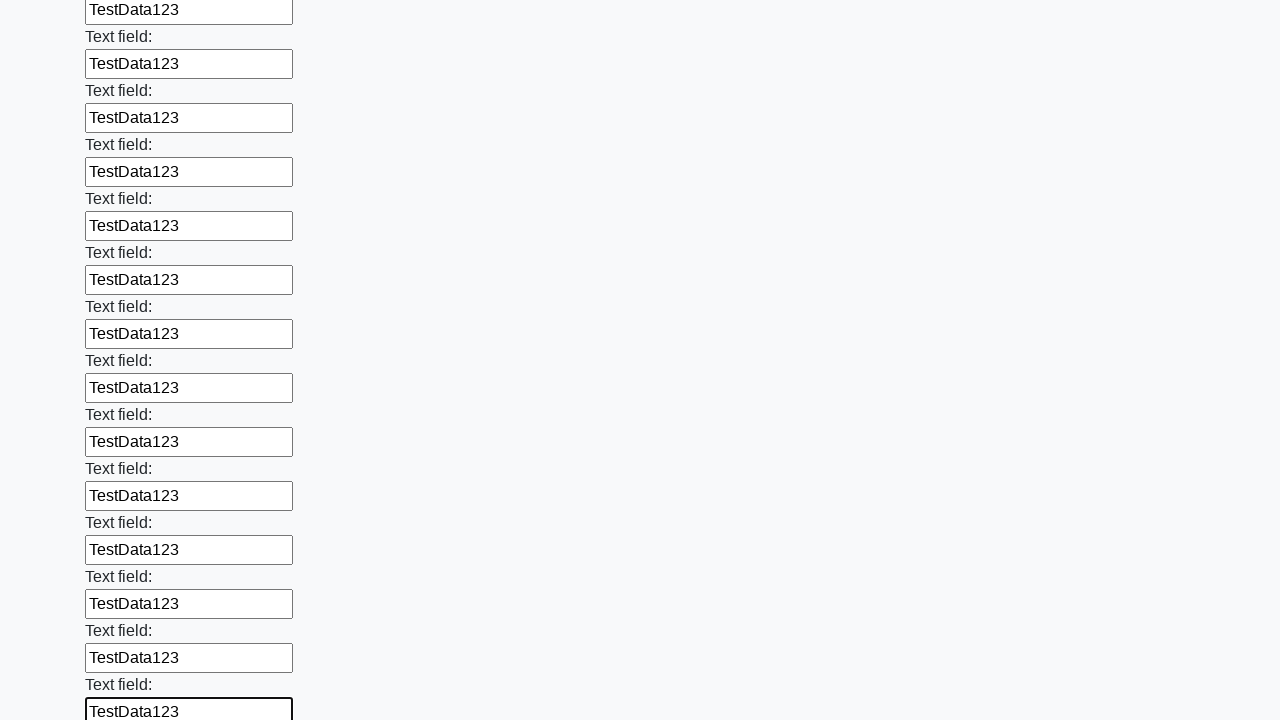

Filled input field with 'TestData123' on input >> nth=60
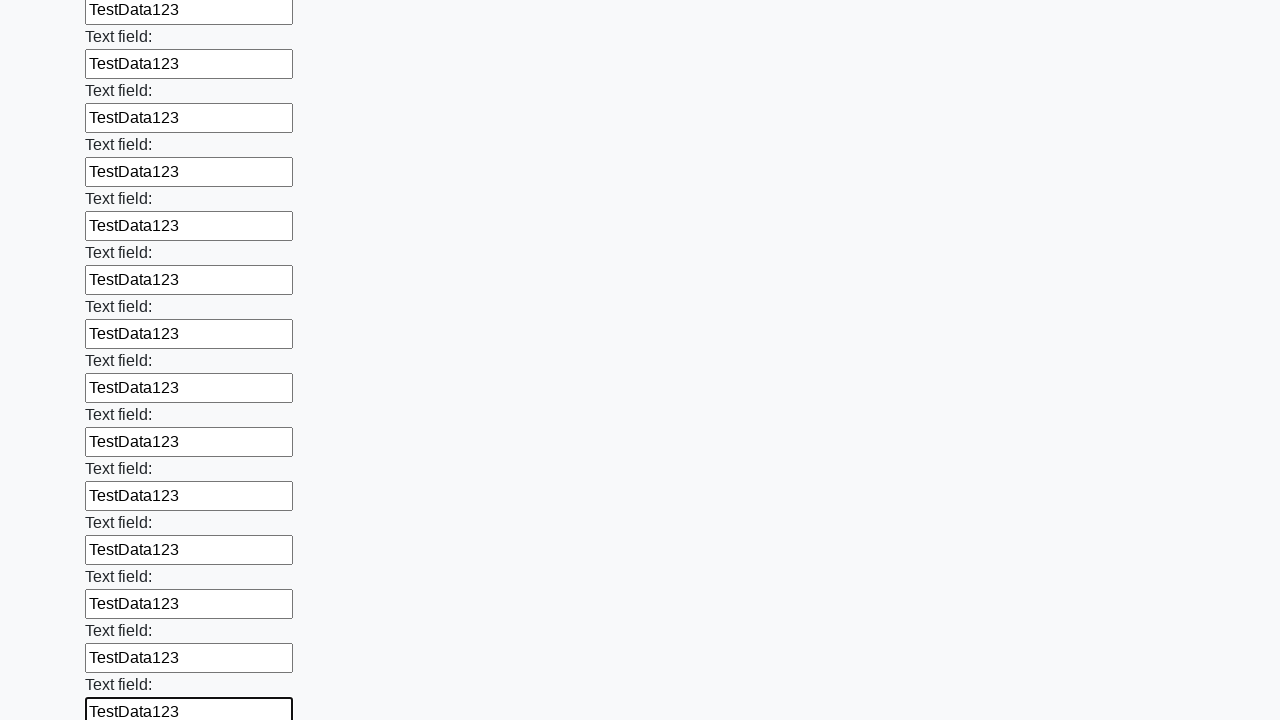

Filled input field with 'TestData123' on input >> nth=61
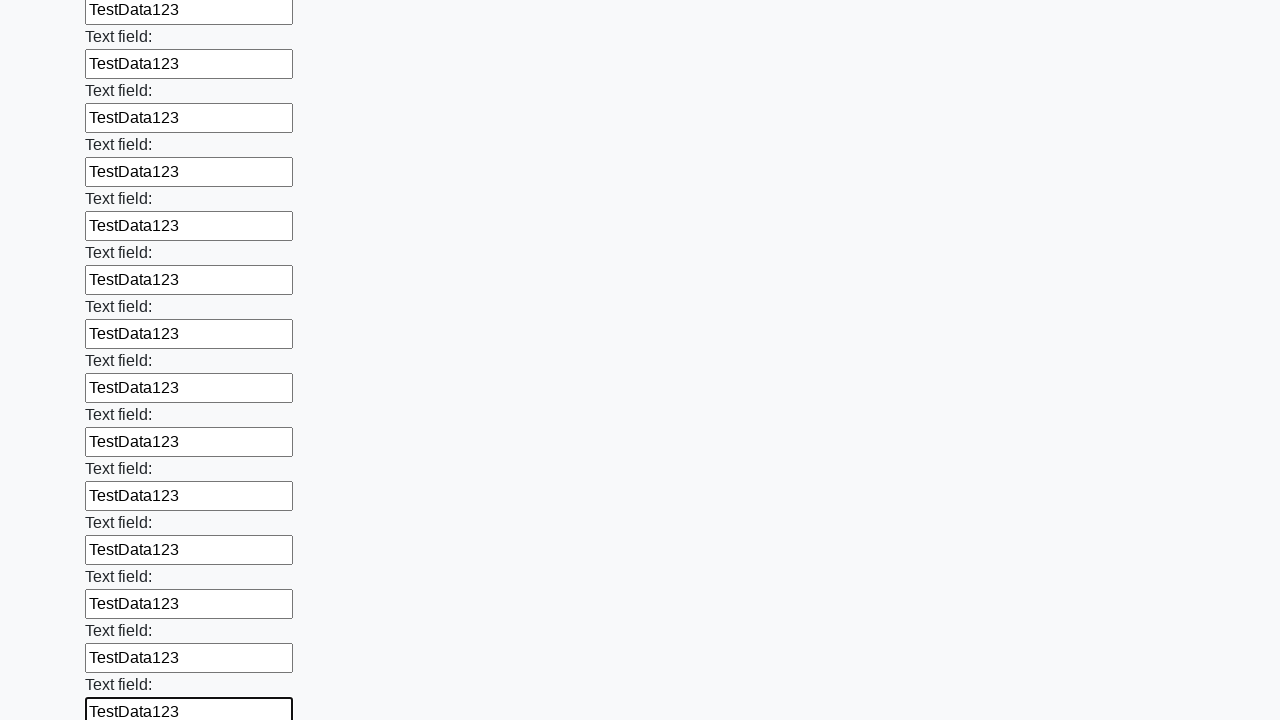

Filled input field with 'TestData123' on input >> nth=62
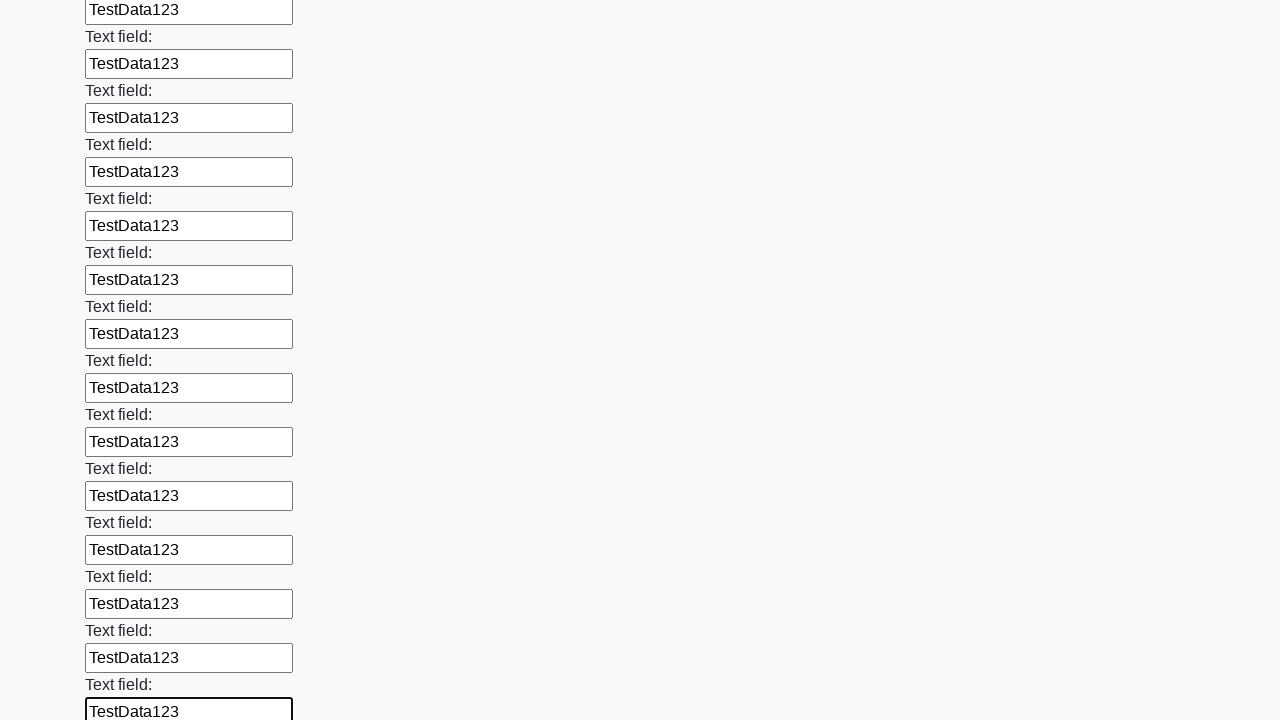

Filled input field with 'TestData123' on input >> nth=63
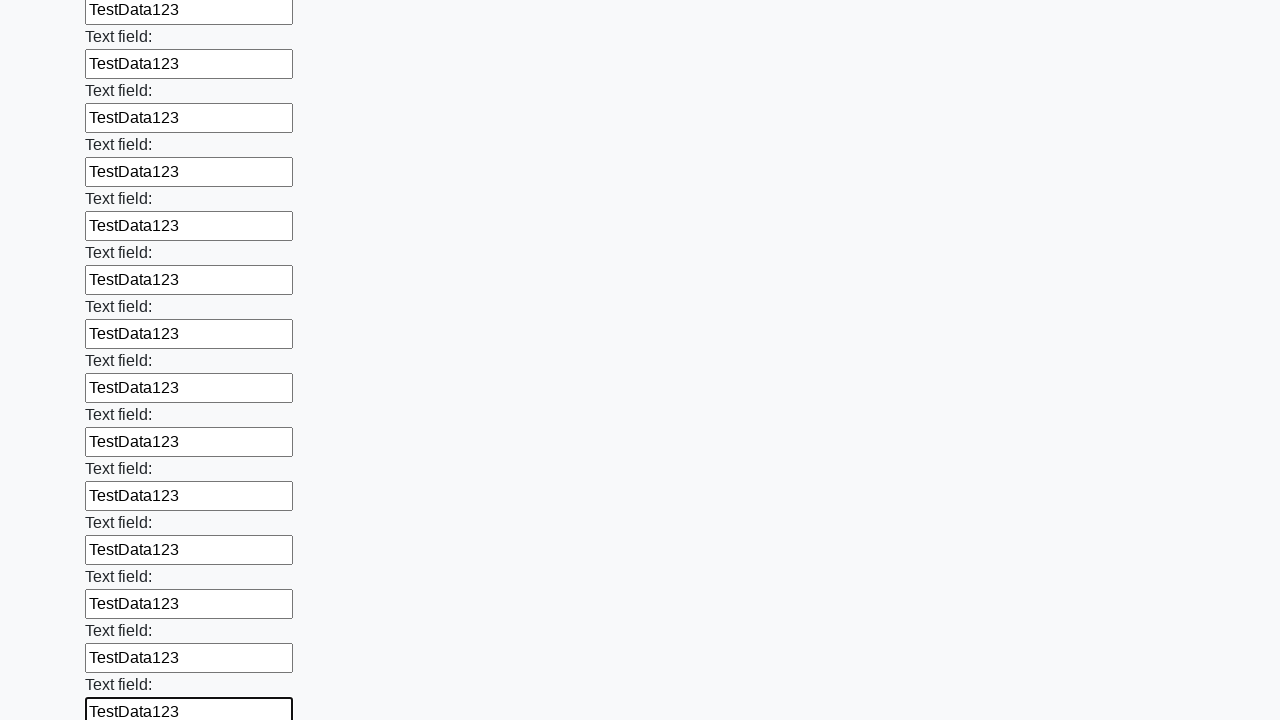

Filled input field with 'TestData123' on input >> nth=64
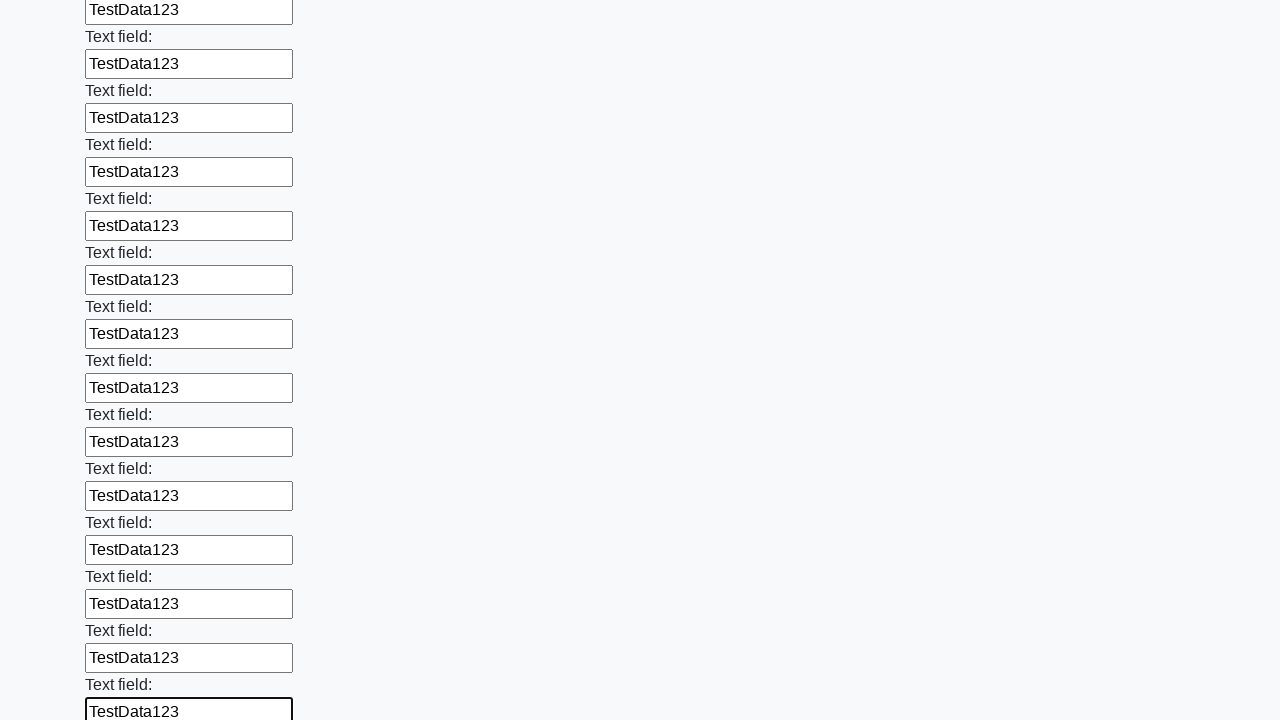

Filled input field with 'TestData123' on input >> nth=65
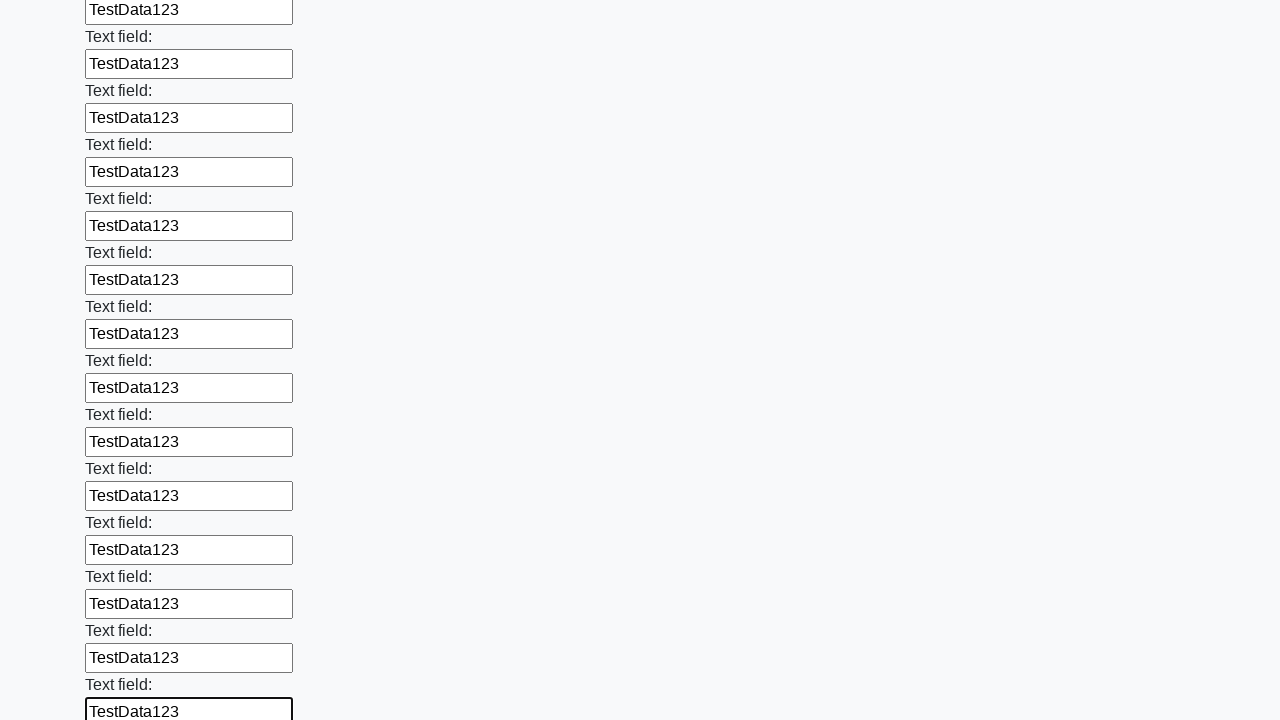

Filled input field with 'TestData123' on input >> nth=66
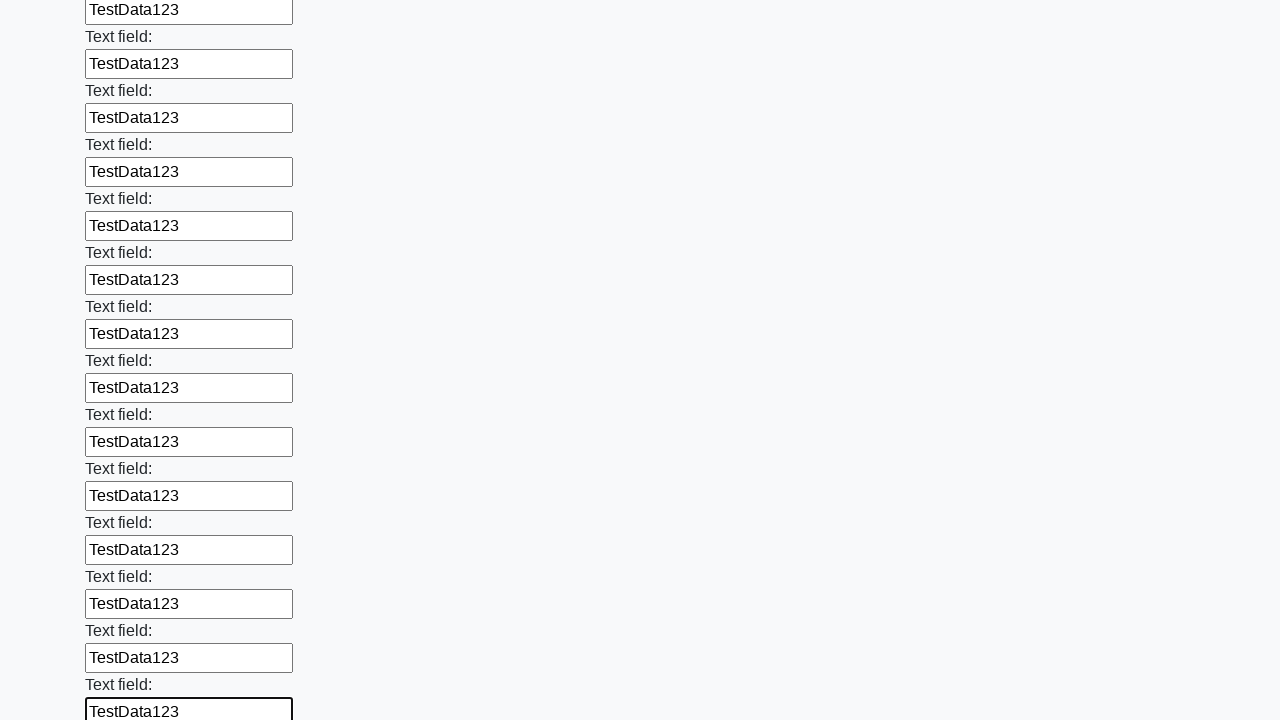

Filled input field with 'TestData123' on input >> nth=67
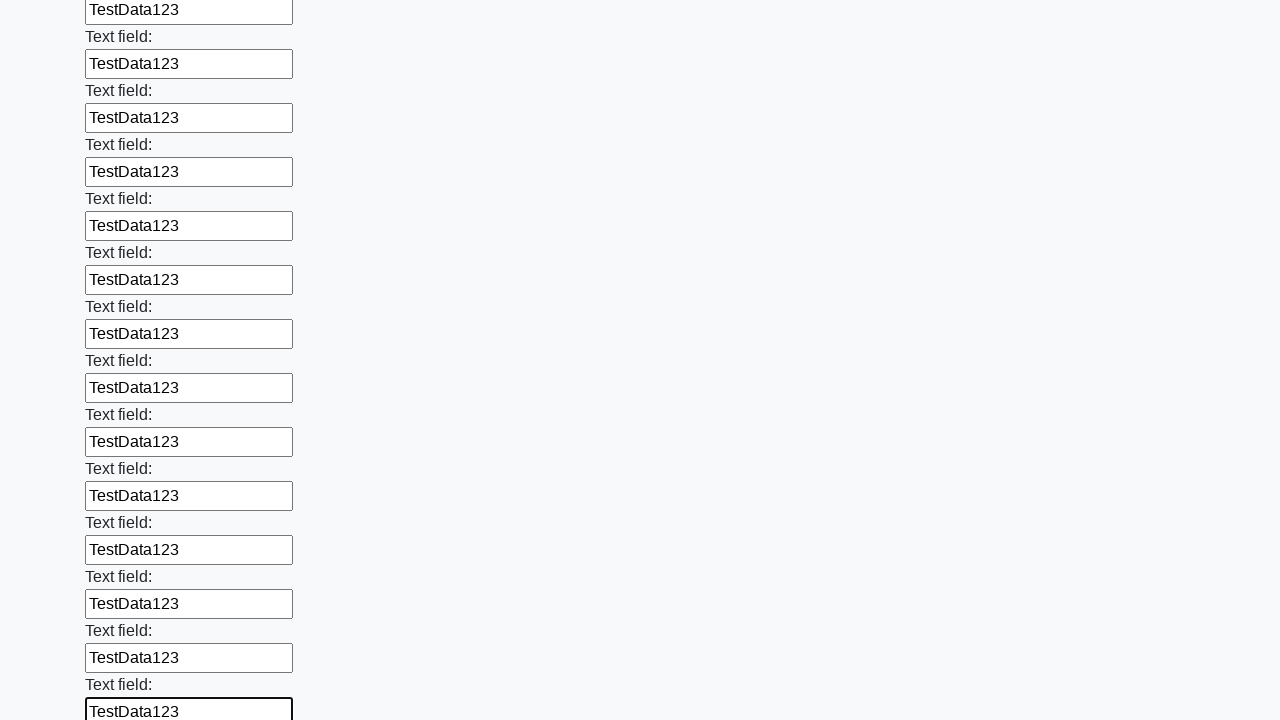

Filled input field with 'TestData123' on input >> nth=68
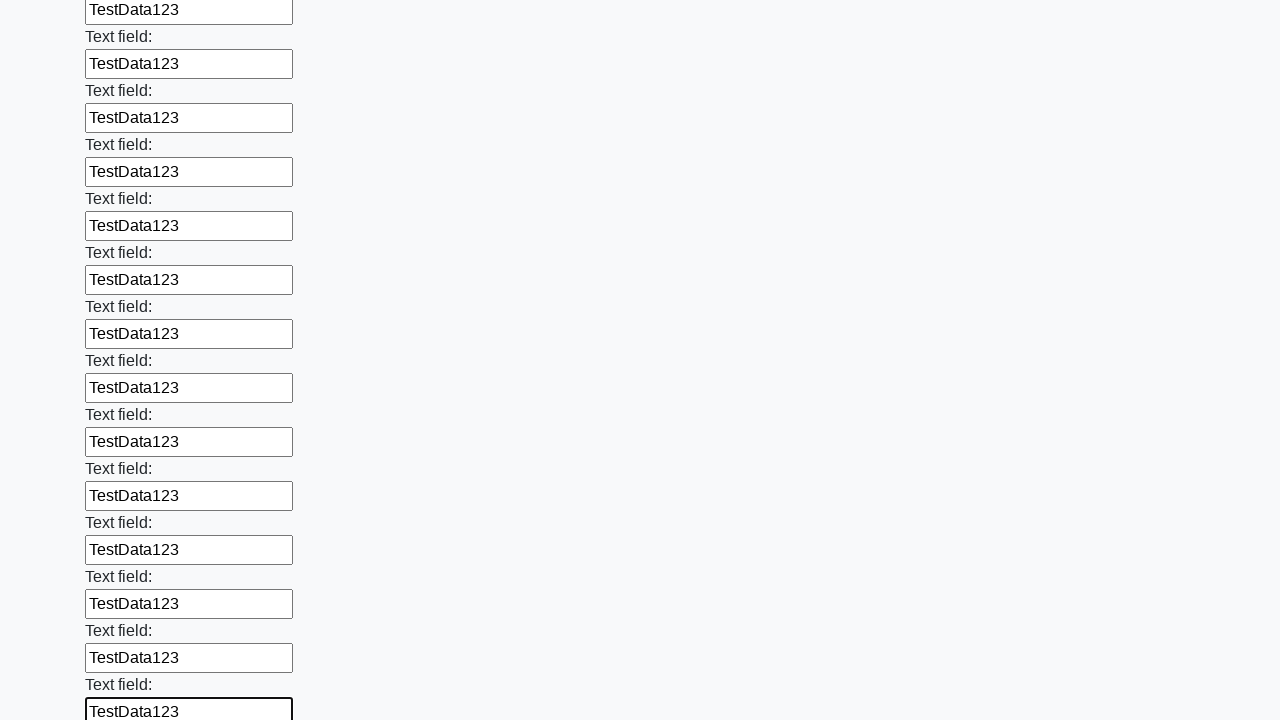

Filled input field with 'TestData123' on input >> nth=69
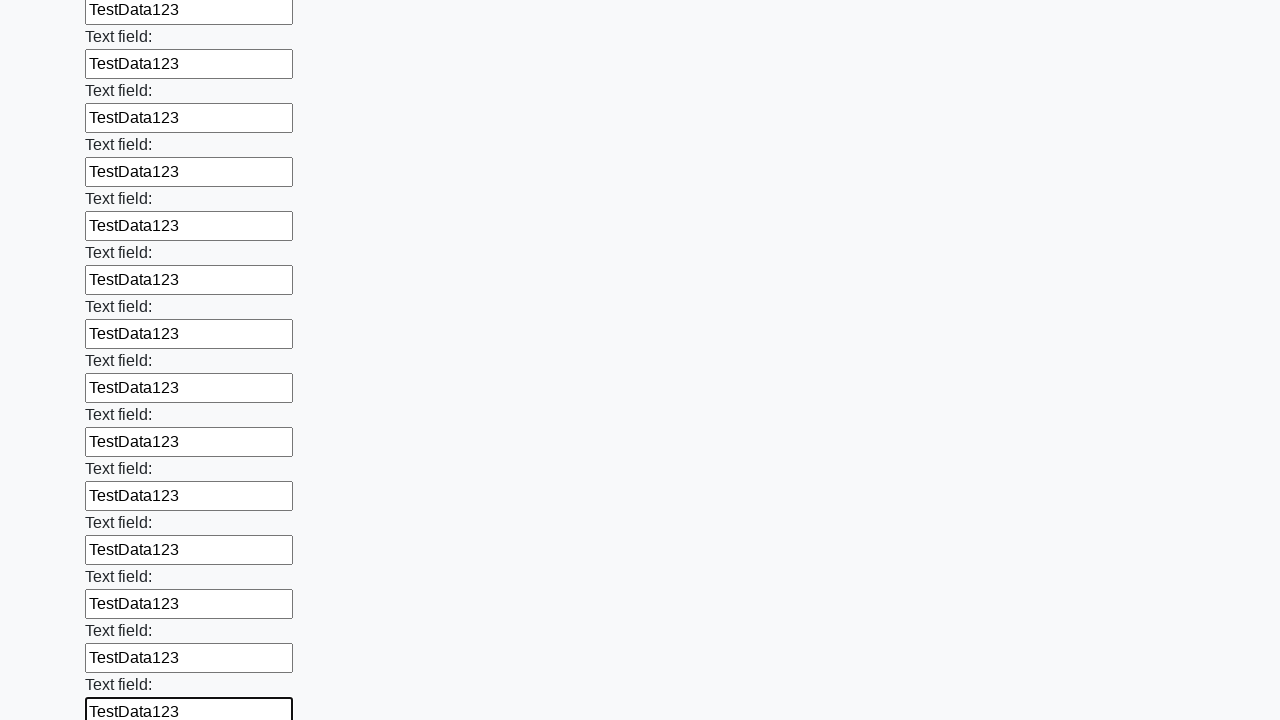

Filled input field with 'TestData123' on input >> nth=70
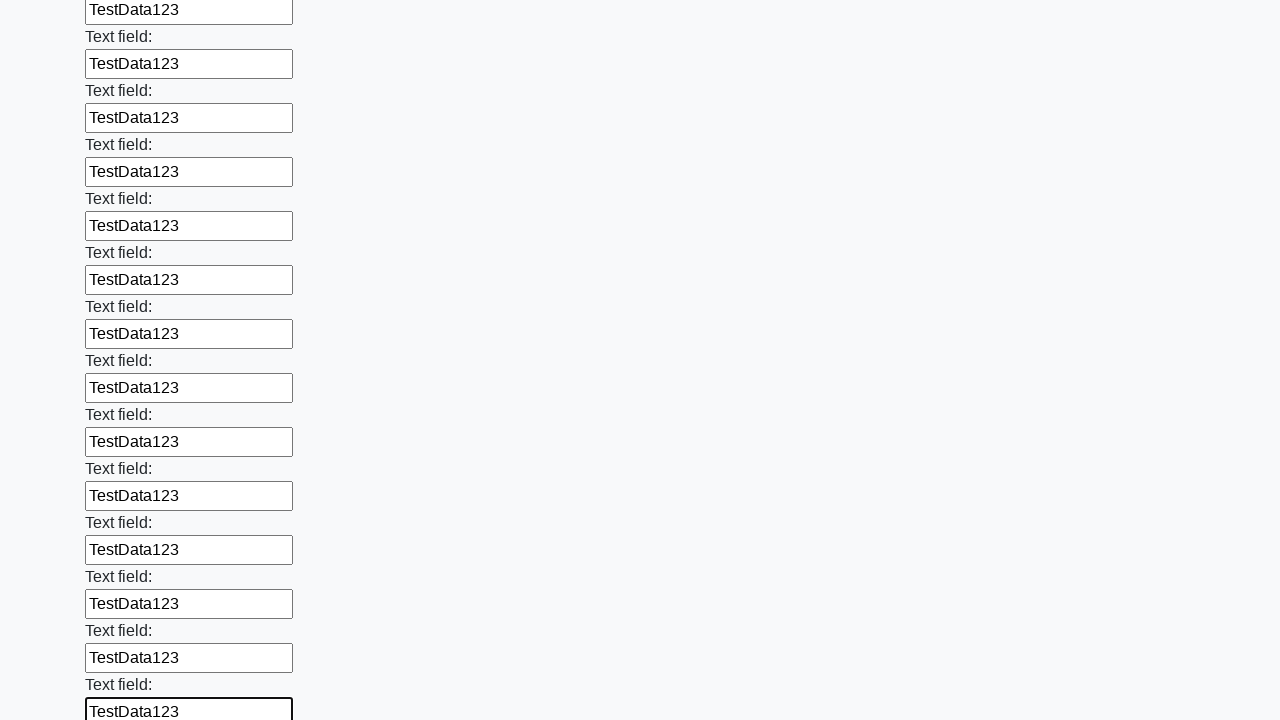

Filled input field with 'TestData123' on input >> nth=71
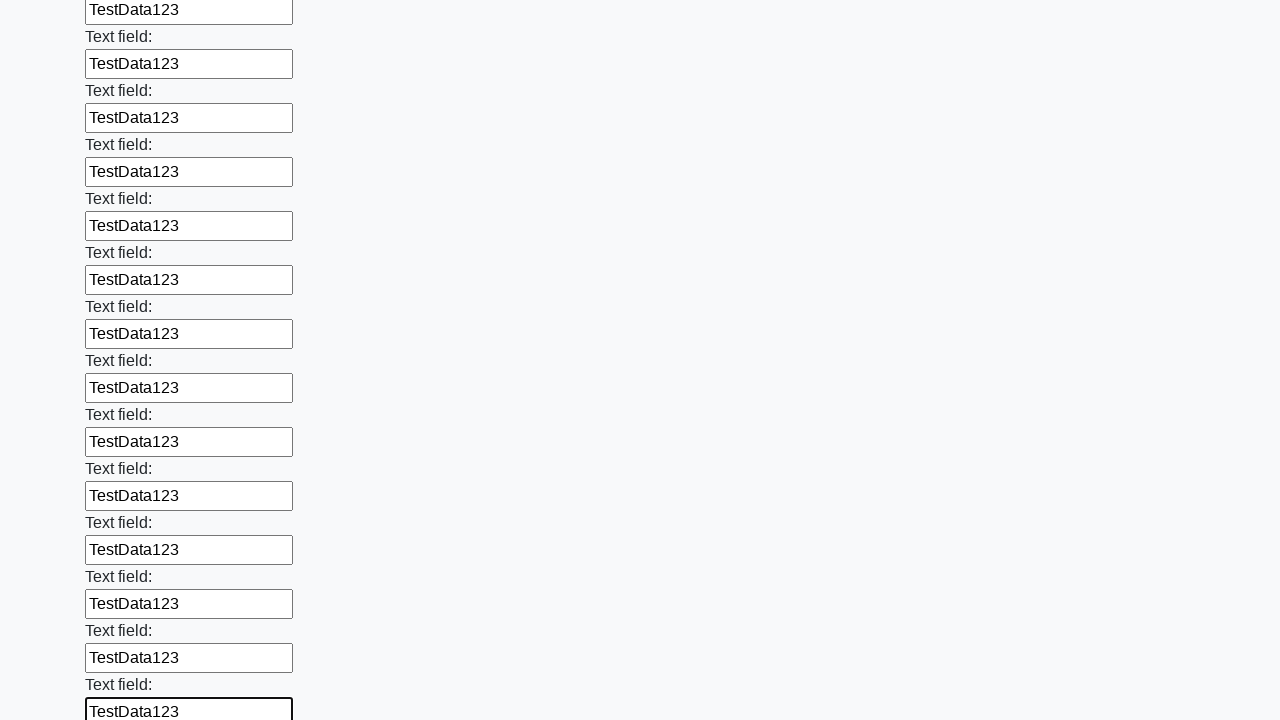

Filled input field with 'TestData123' on input >> nth=72
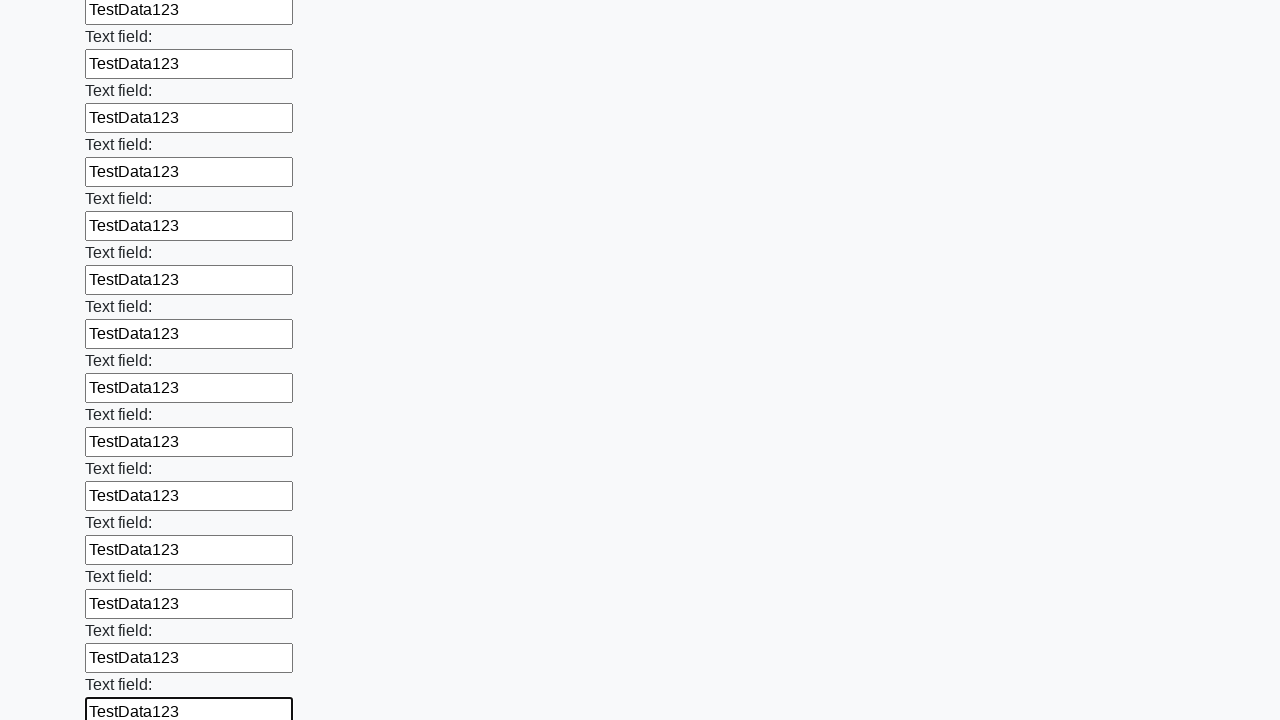

Filled input field with 'TestData123' on input >> nth=73
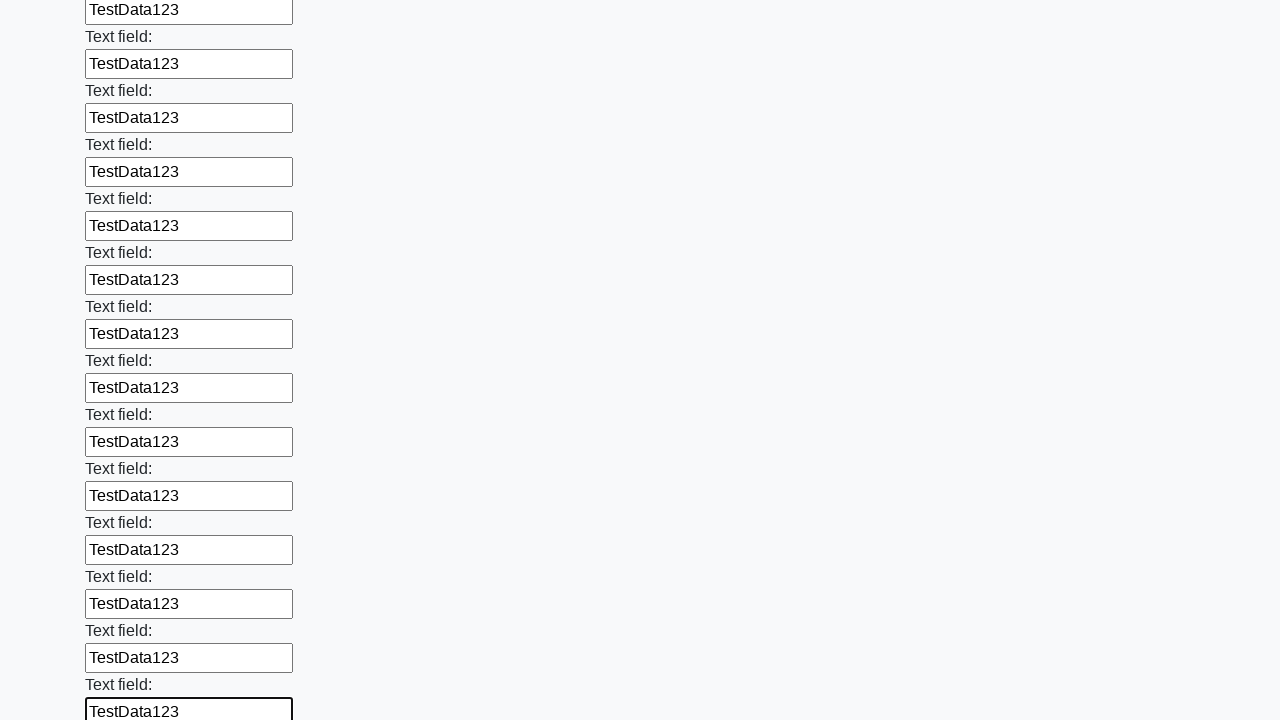

Filled input field with 'TestData123' on input >> nth=74
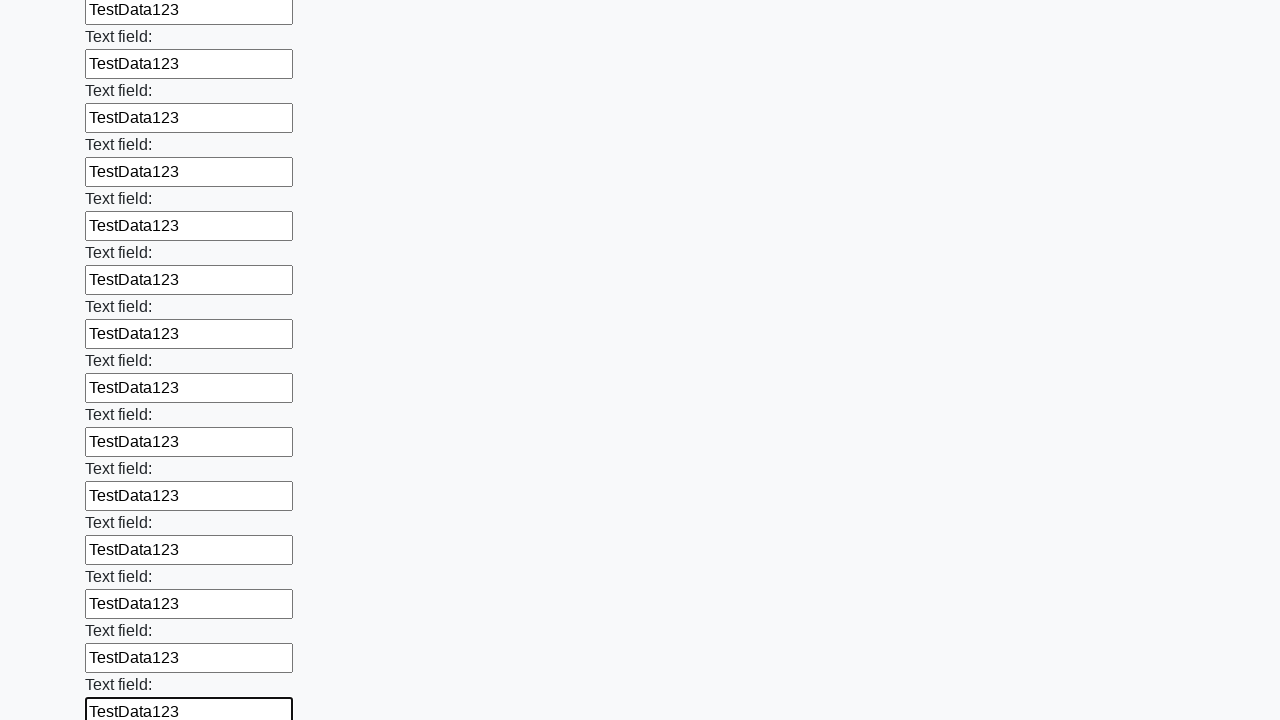

Filled input field with 'TestData123' on input >> nth=75
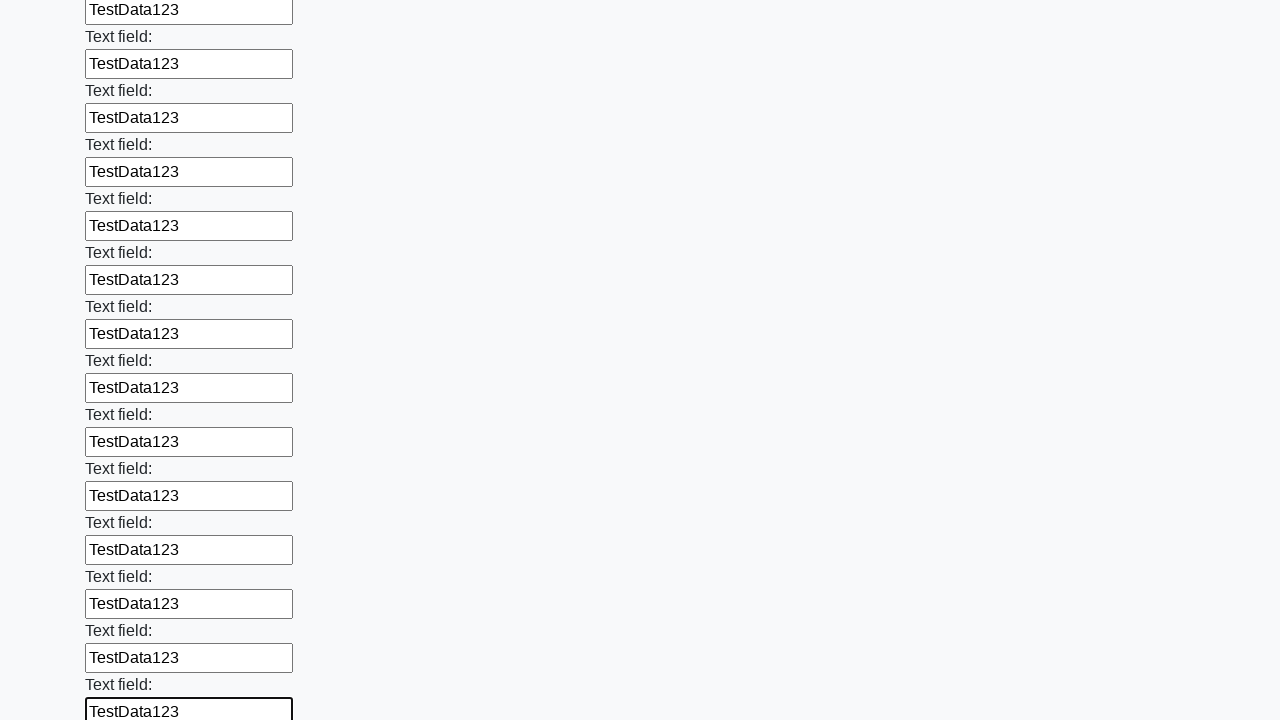

Filled input field with 'TestData123' on input >> nth=76
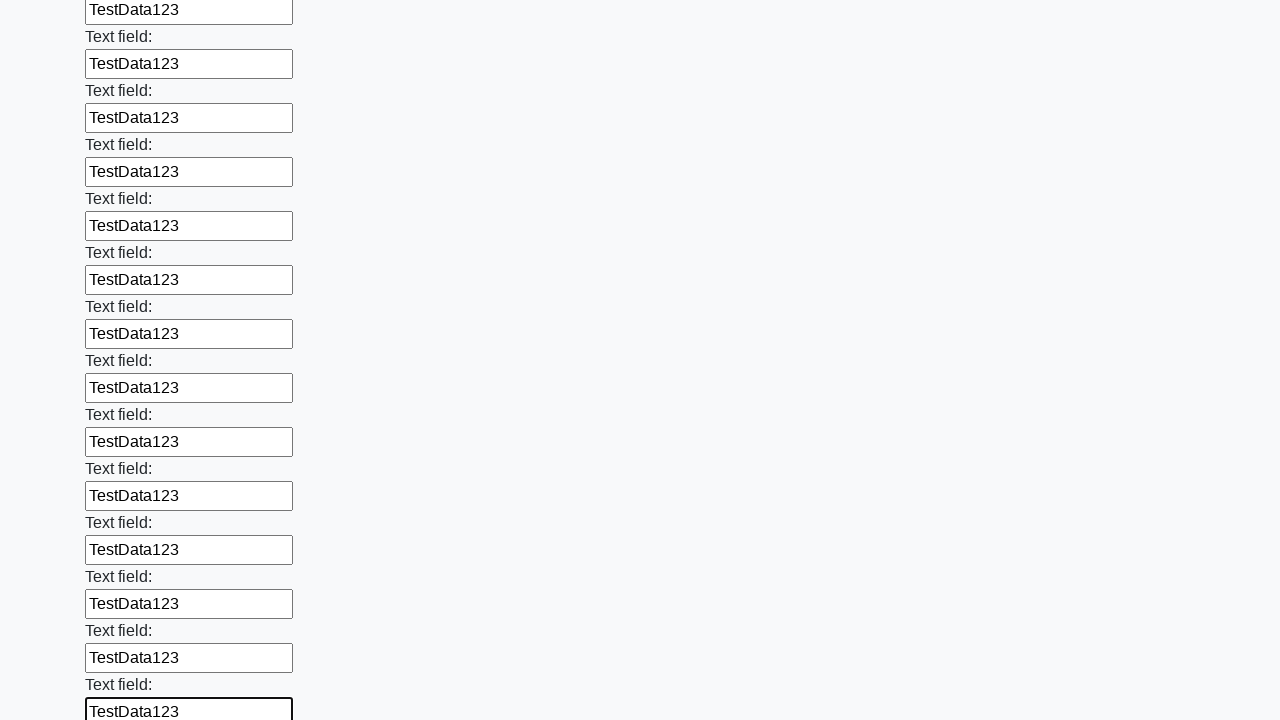

Filled input field with 'TestData123' on input >> nth=77
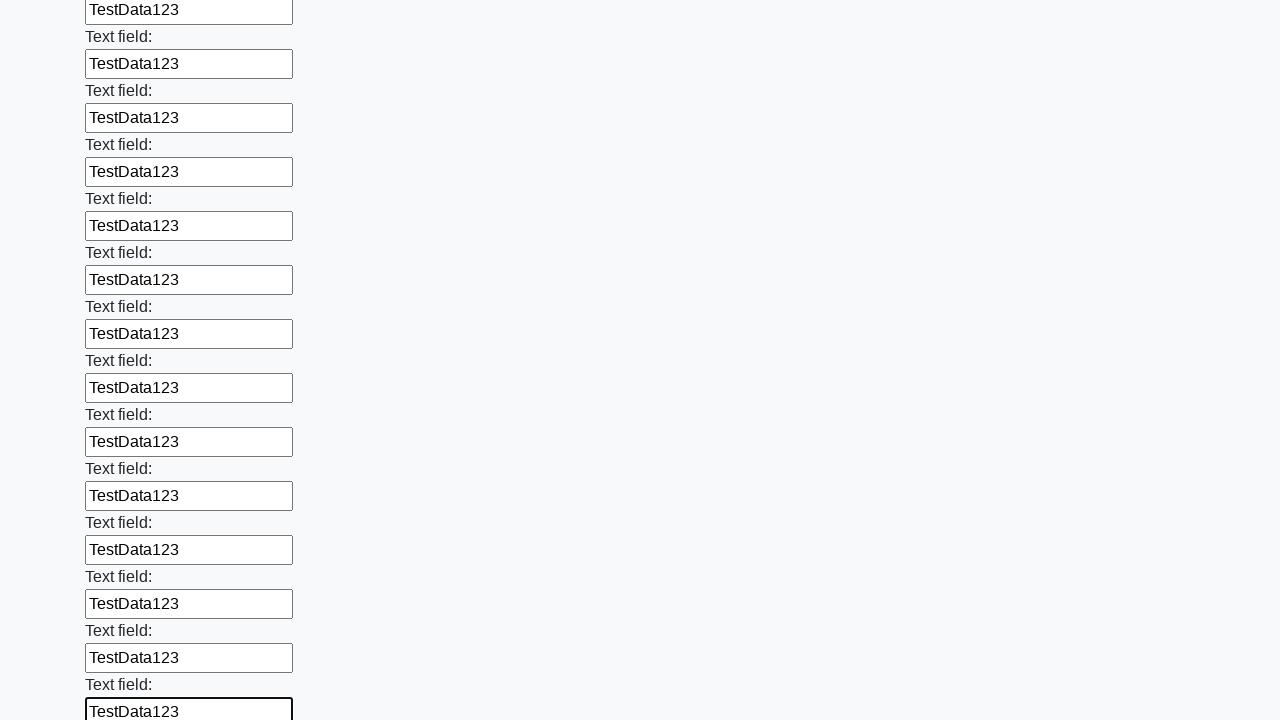

Filled input field with 'TestData123' on input >> nth=78
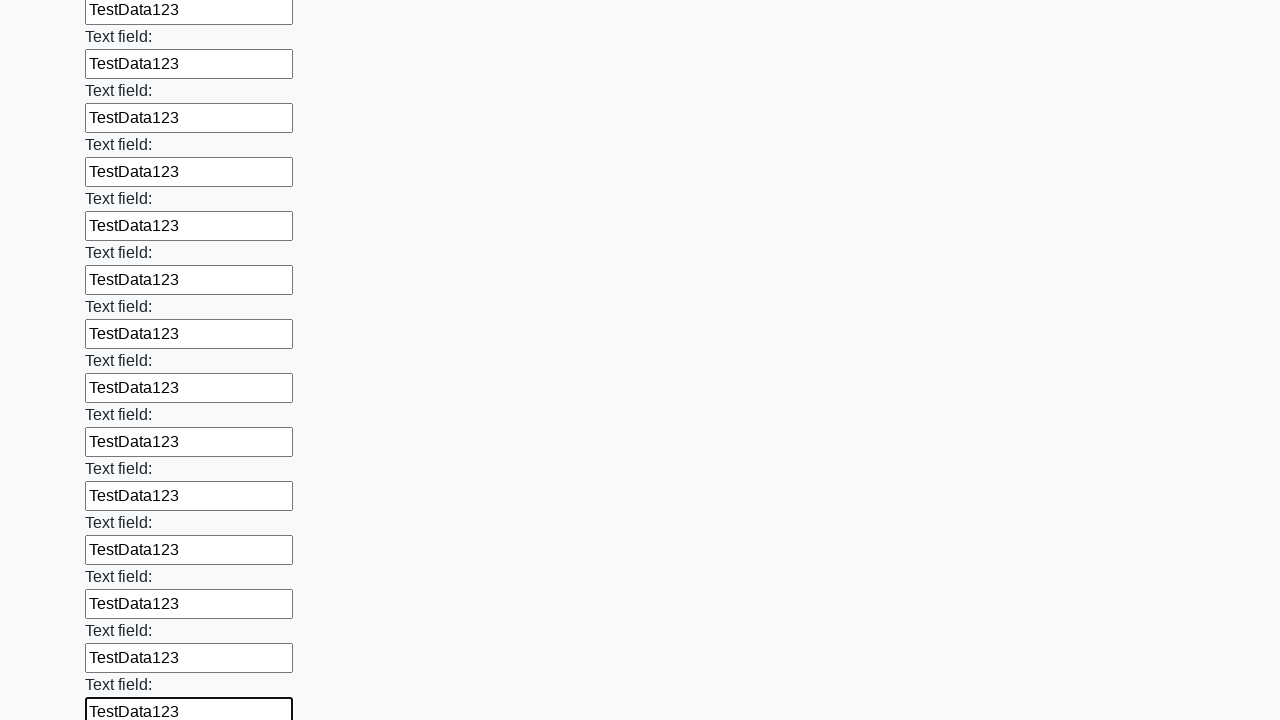

Filled input field with 'TestData123' on input >> nth=79
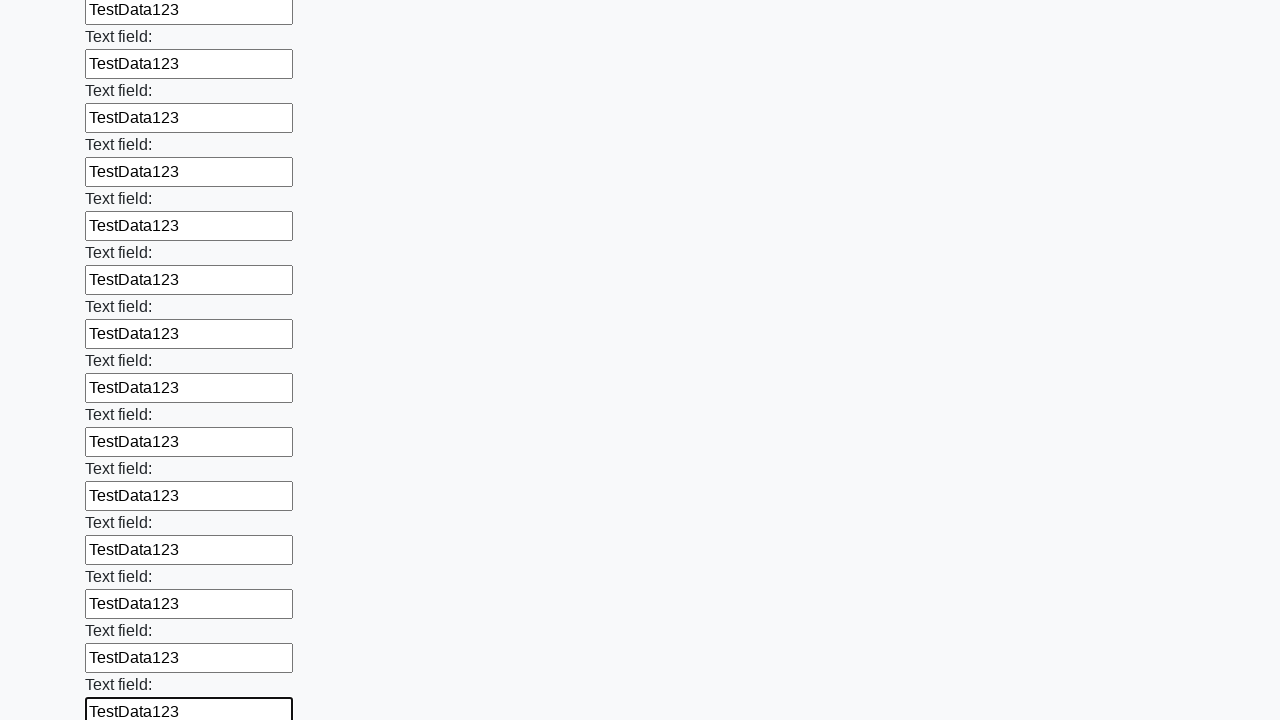

Filled input field with 'TestData123' on input >> nth=80
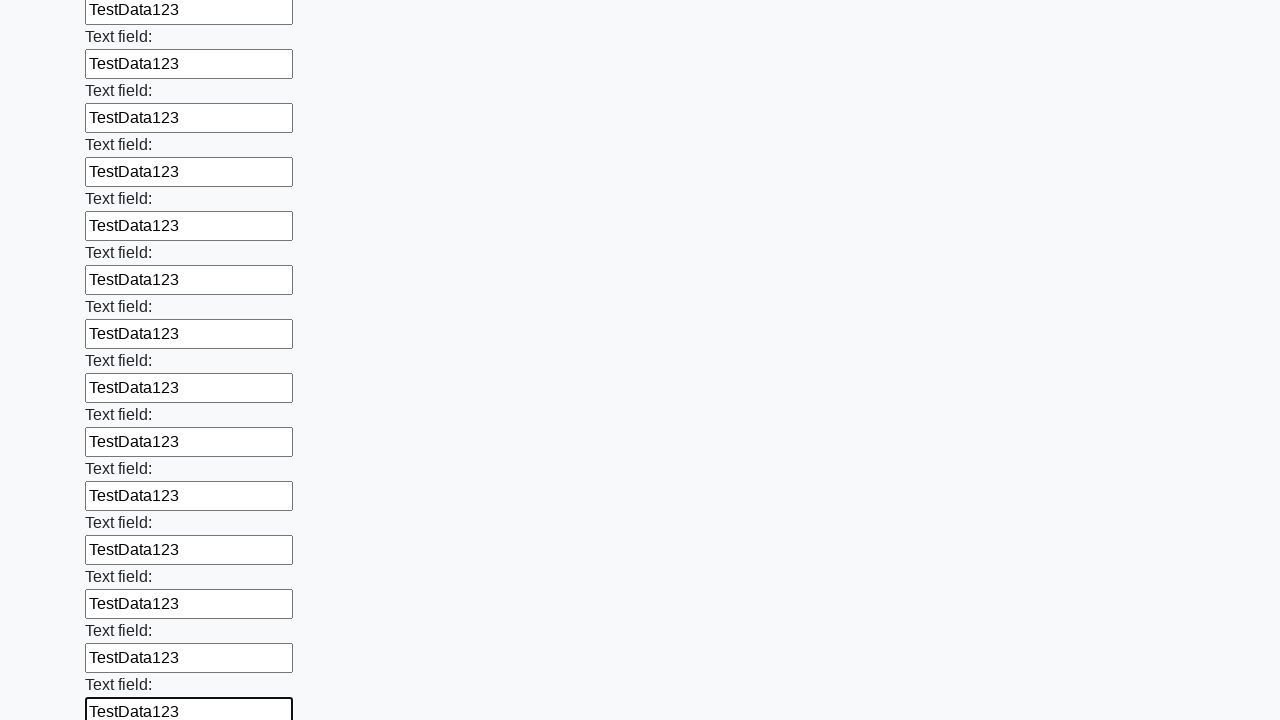

Filled input field with 'TestData123' on input >> nth=81
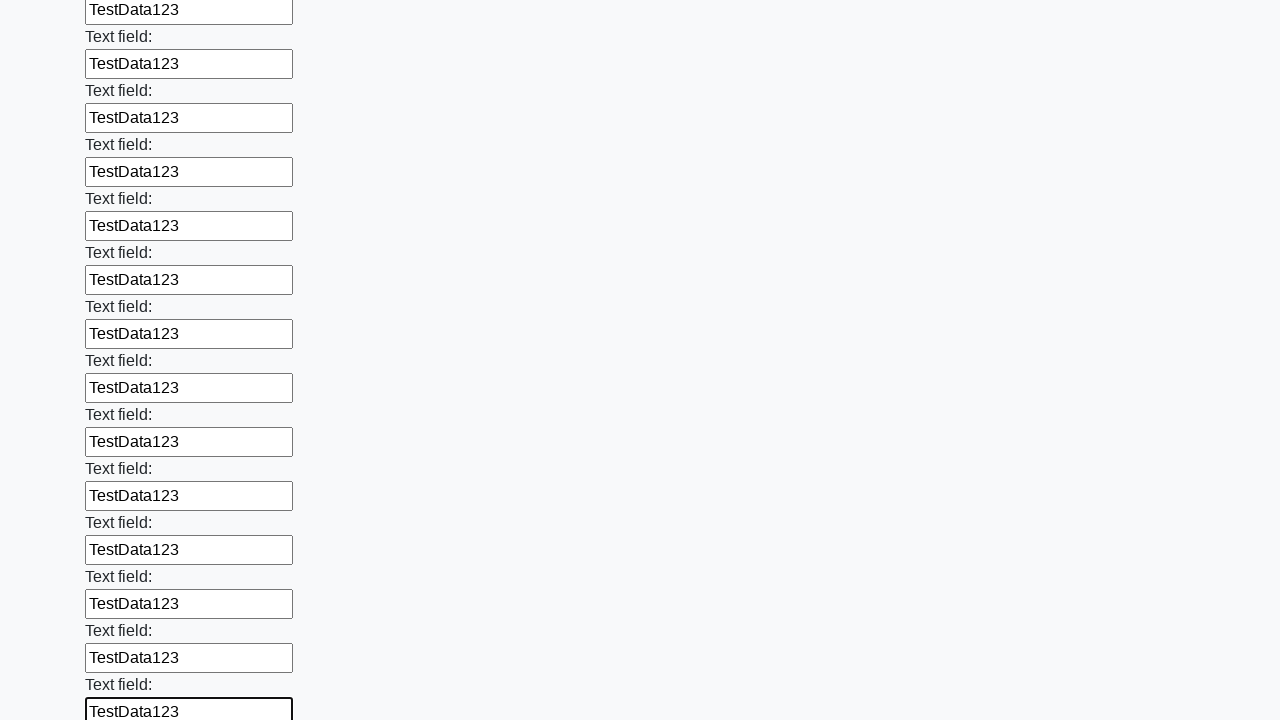

Filled input field with 'TestData123' on input >> nth=82
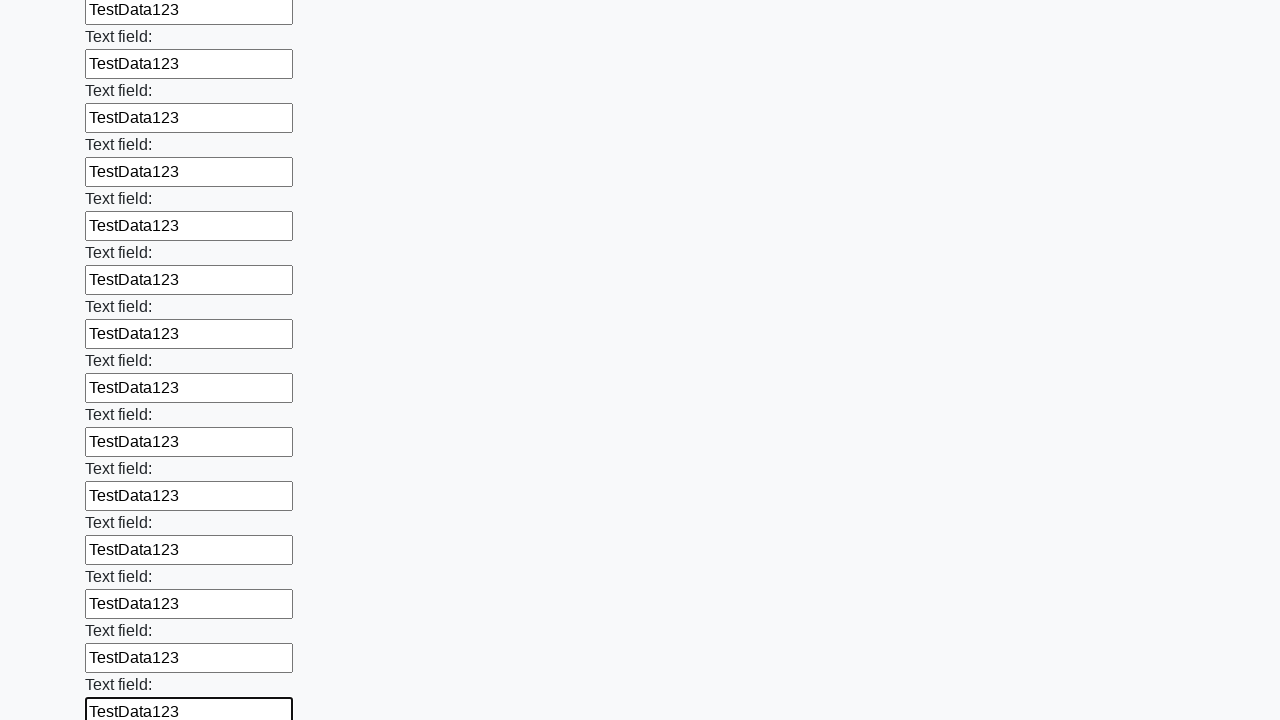

Filled input field with 'TestData123' on input >> nth=83
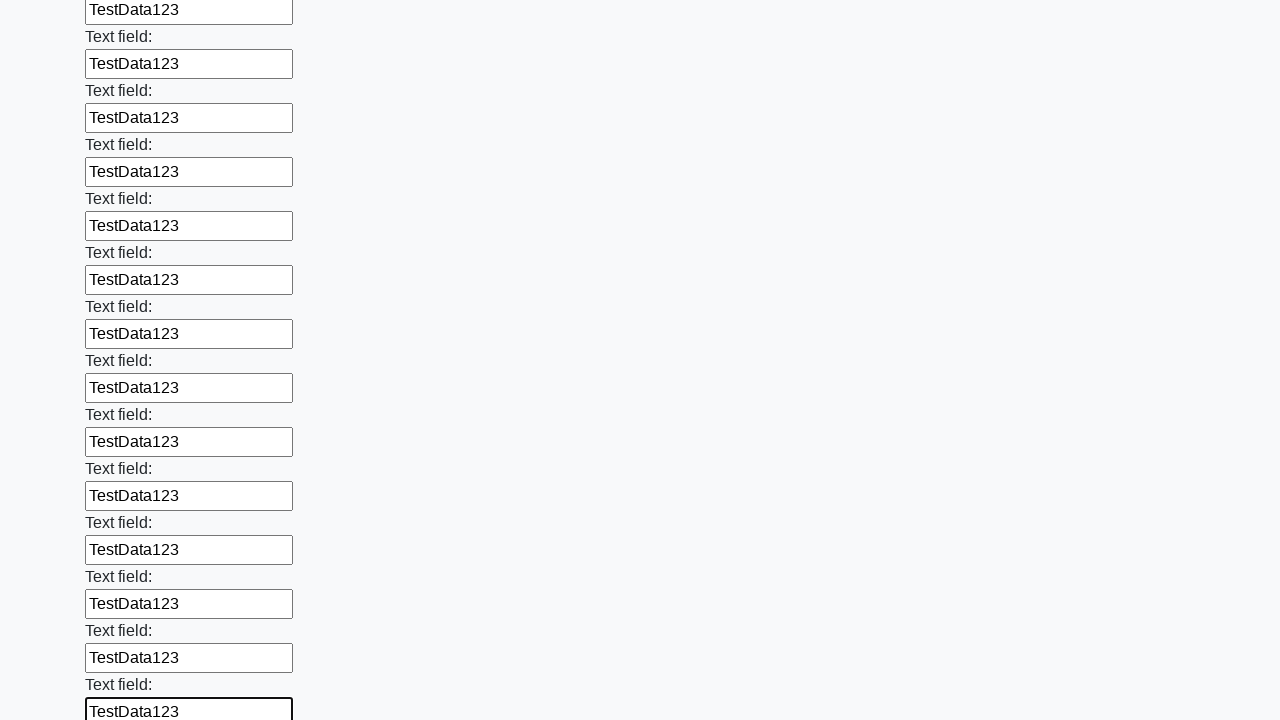

Filled input field with 'TestData123' on input >> nth=84
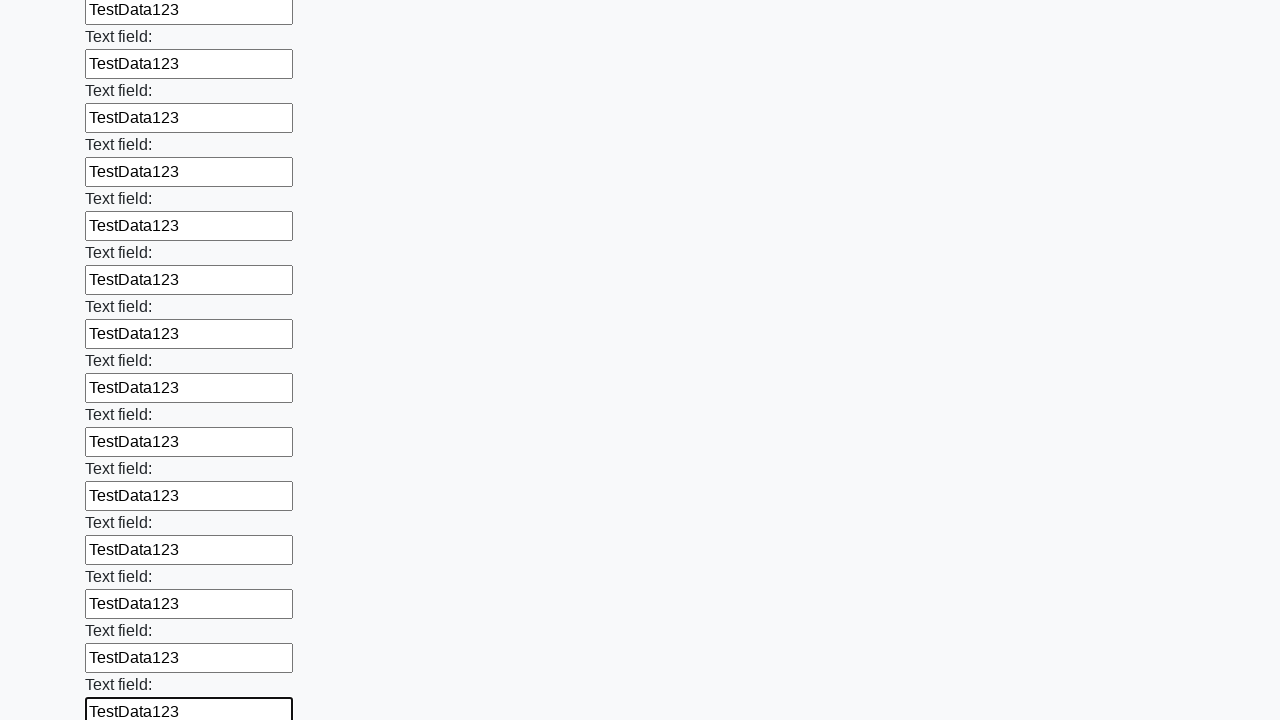

Filled input field with 'TestData123' on input >> nth=85
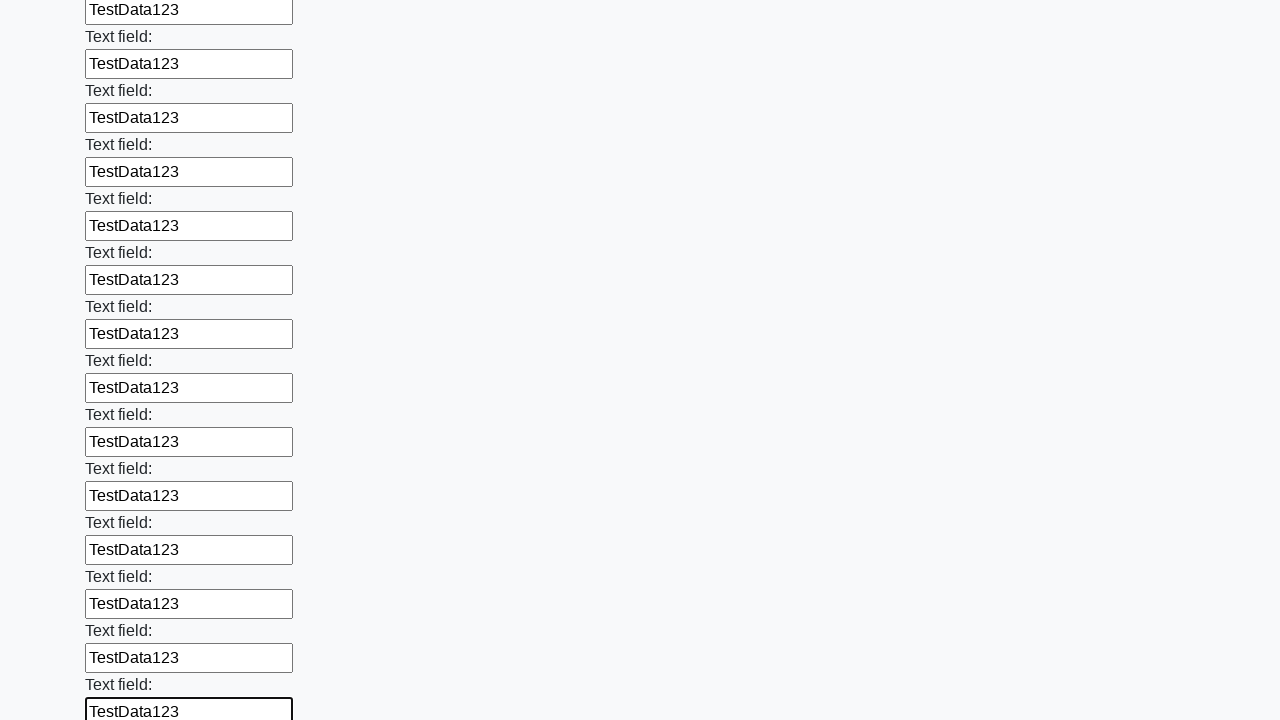

Filled input field with 'TestData123' on input >> nth=86
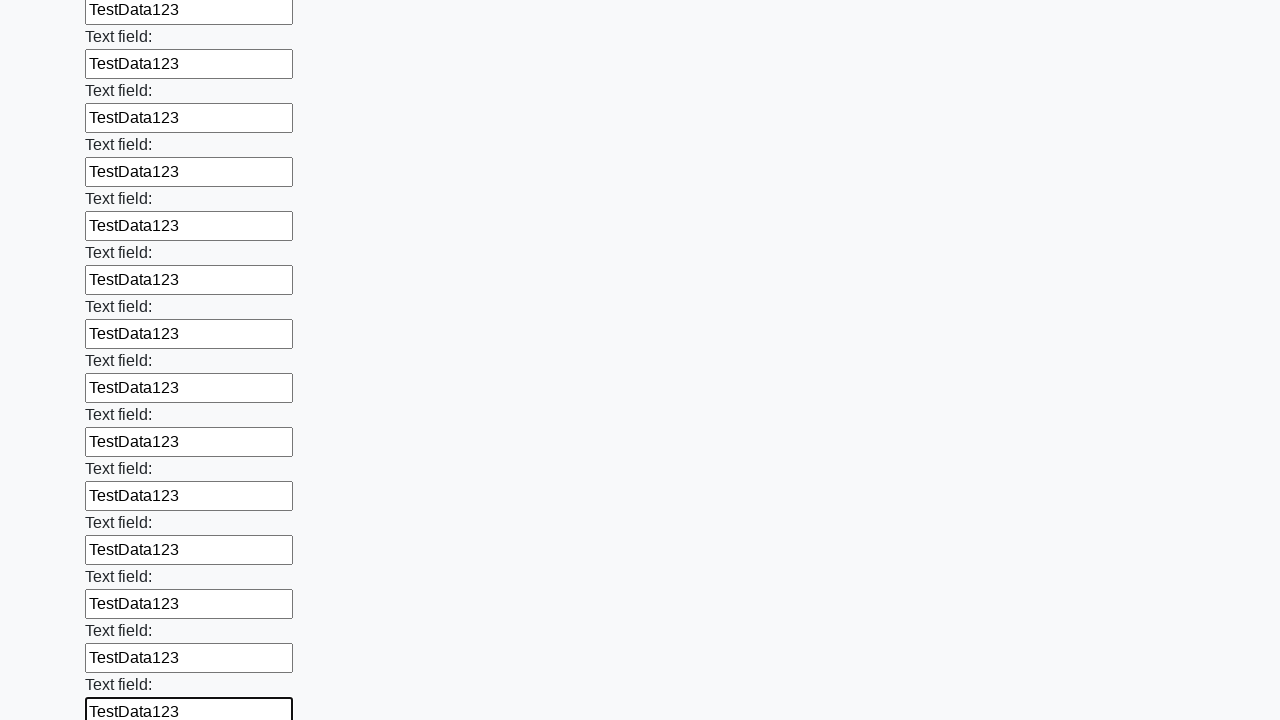

Filled input field with 'TestData123' on input >> nth=87
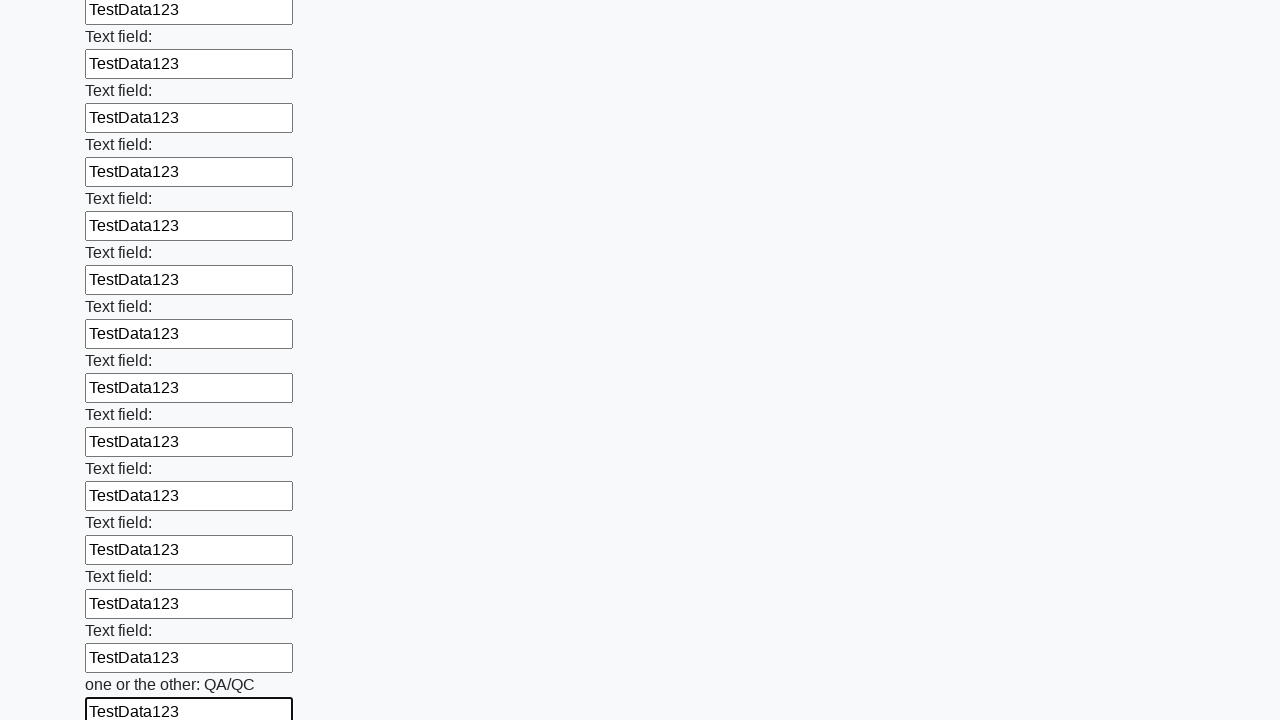

Filled input field with 'TestData123' on input >> nth=88
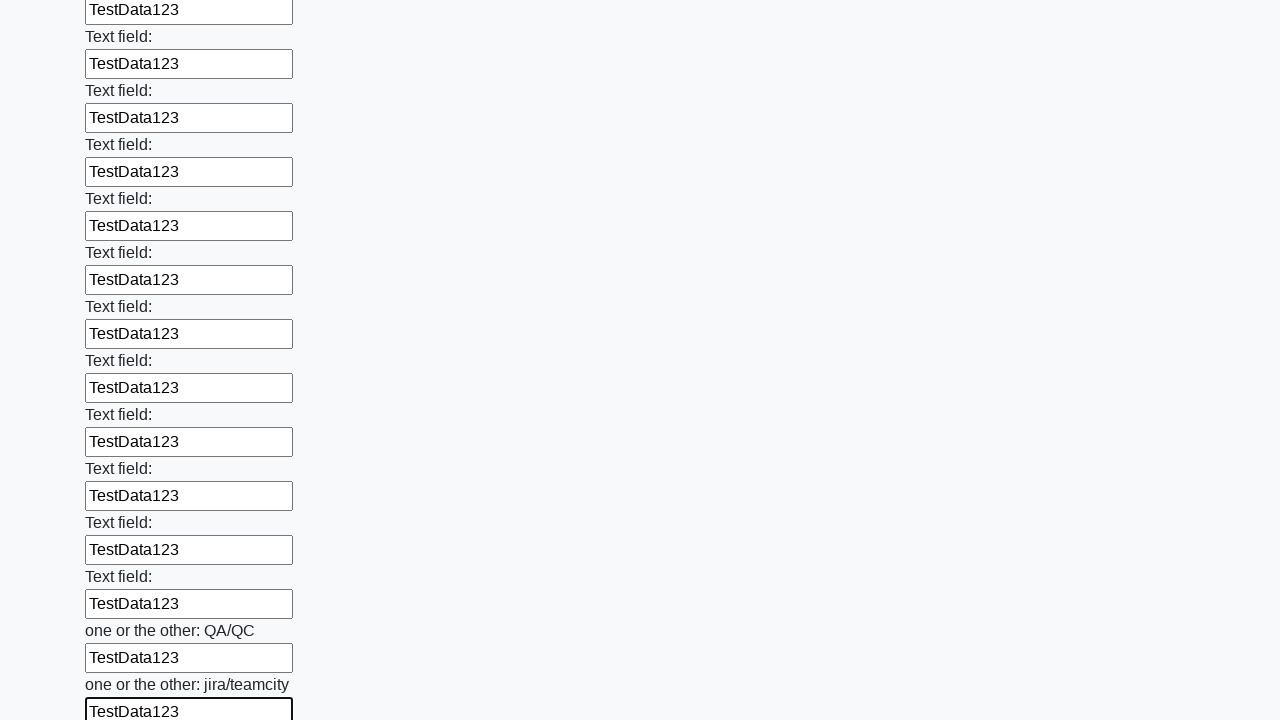

Filled input field with 'TestData123' on input >> nth=89
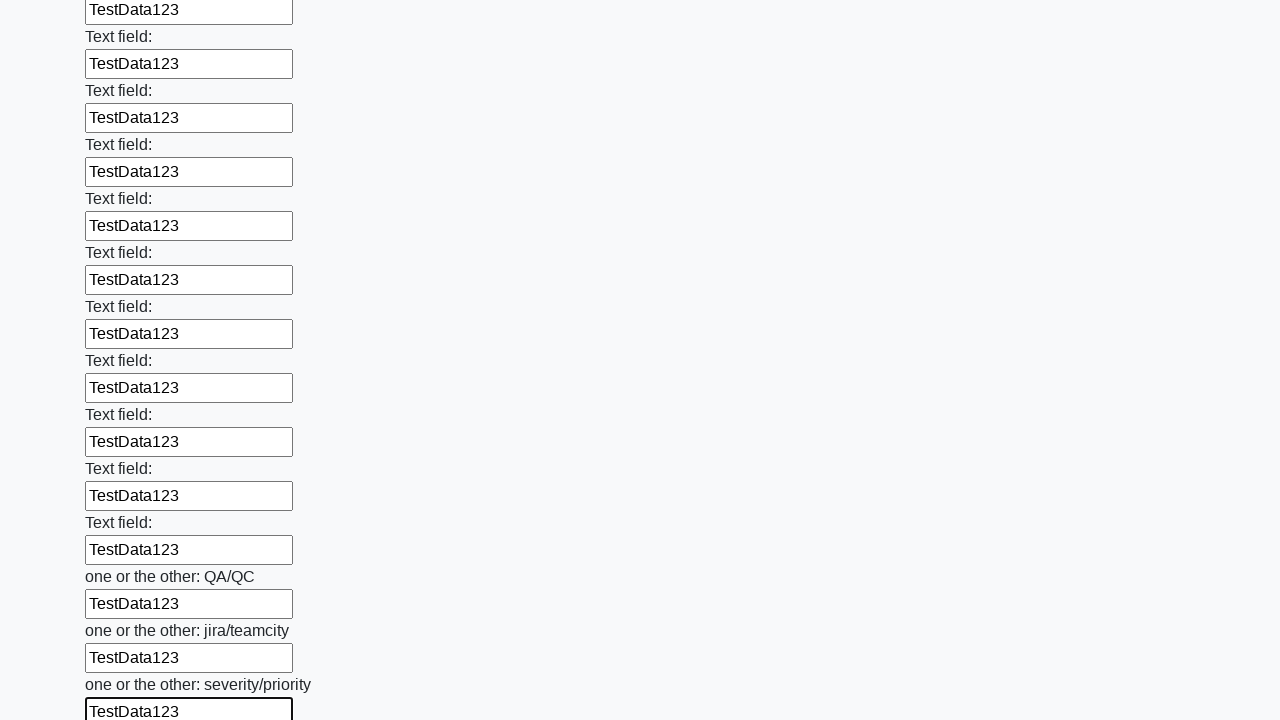

Filled input field with 'TestData123' on input >> nth=90
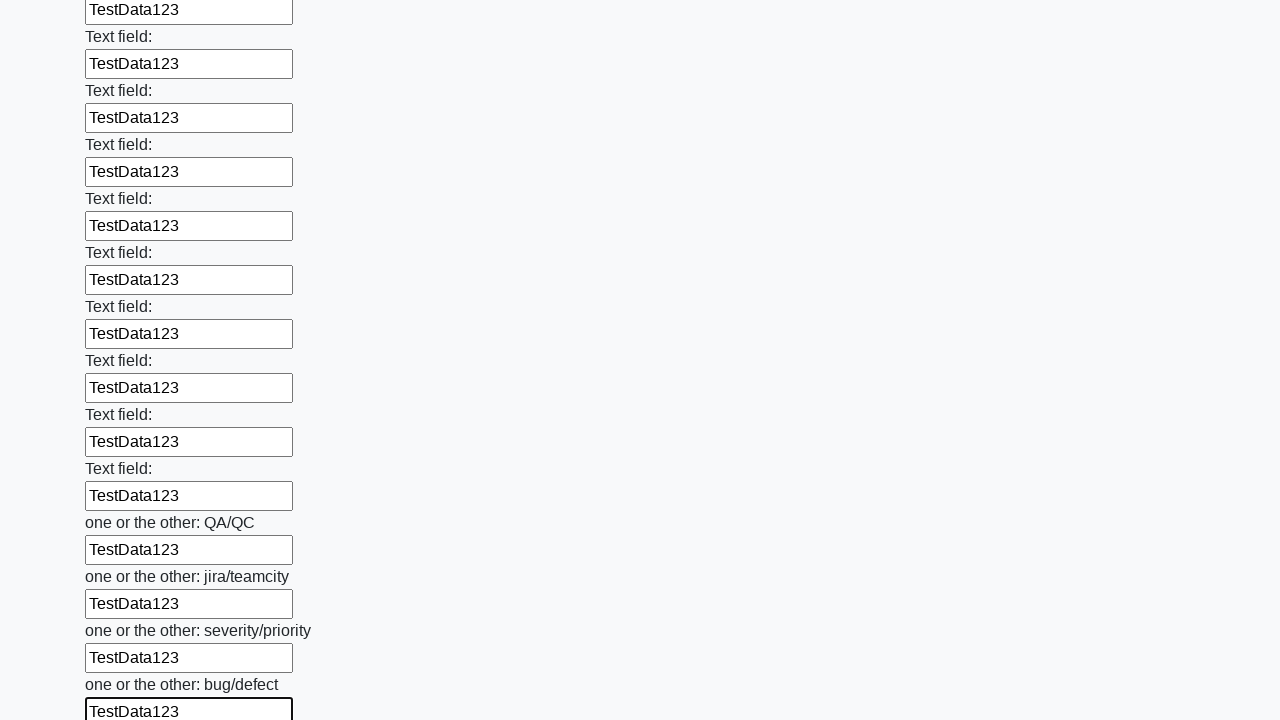

Filled input field with 'TestData123' on input >> nth=91
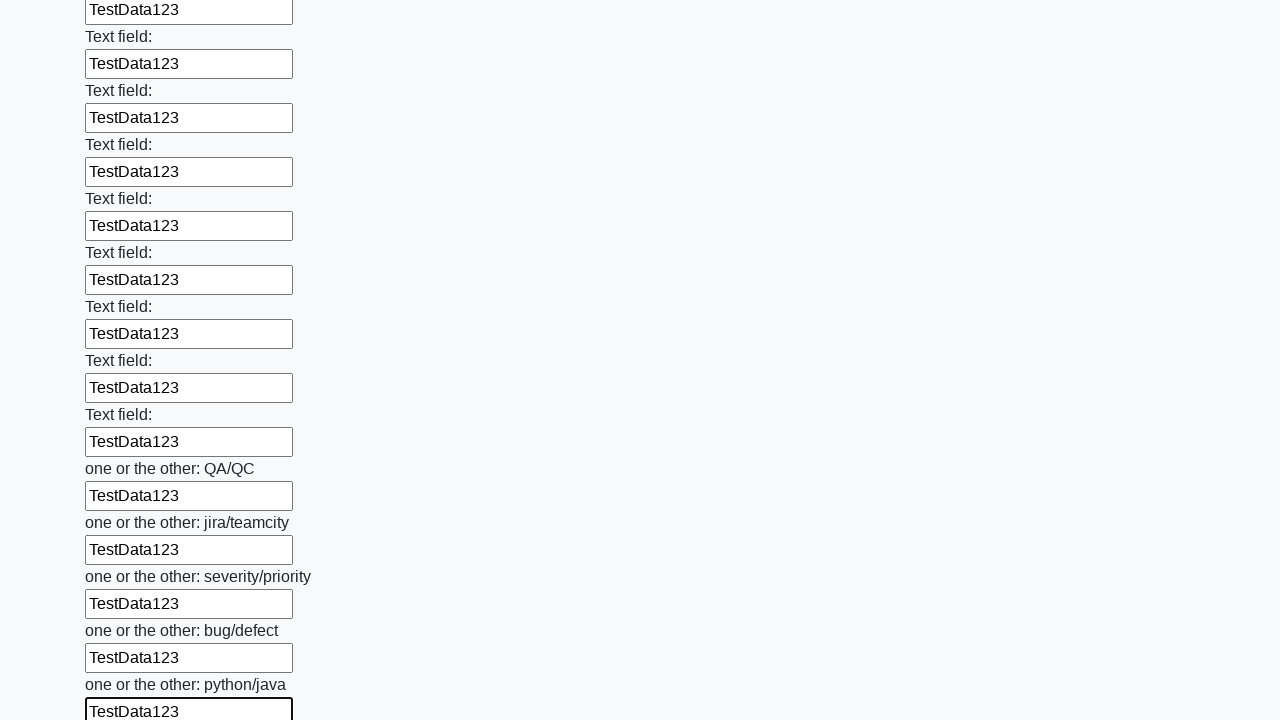

Filled input field with 'TestData123' on input >> nth=92
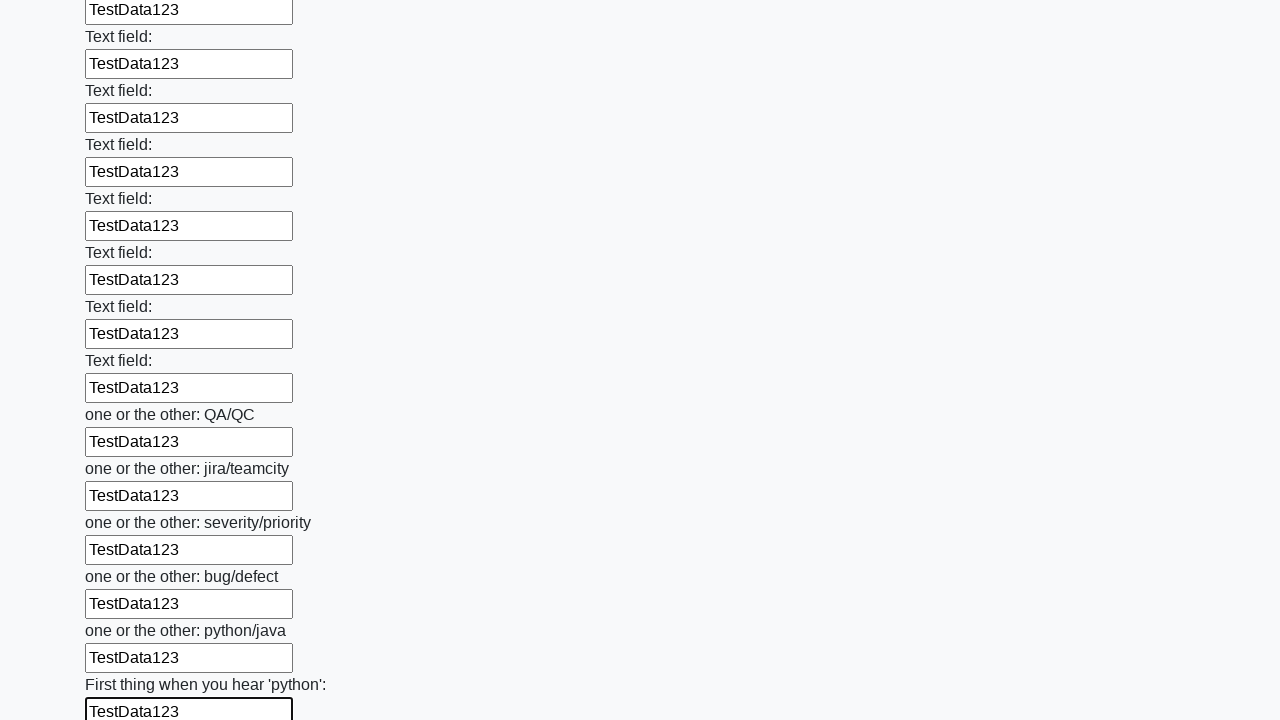

Filled input field with 'TestData123' on input >> nth=93
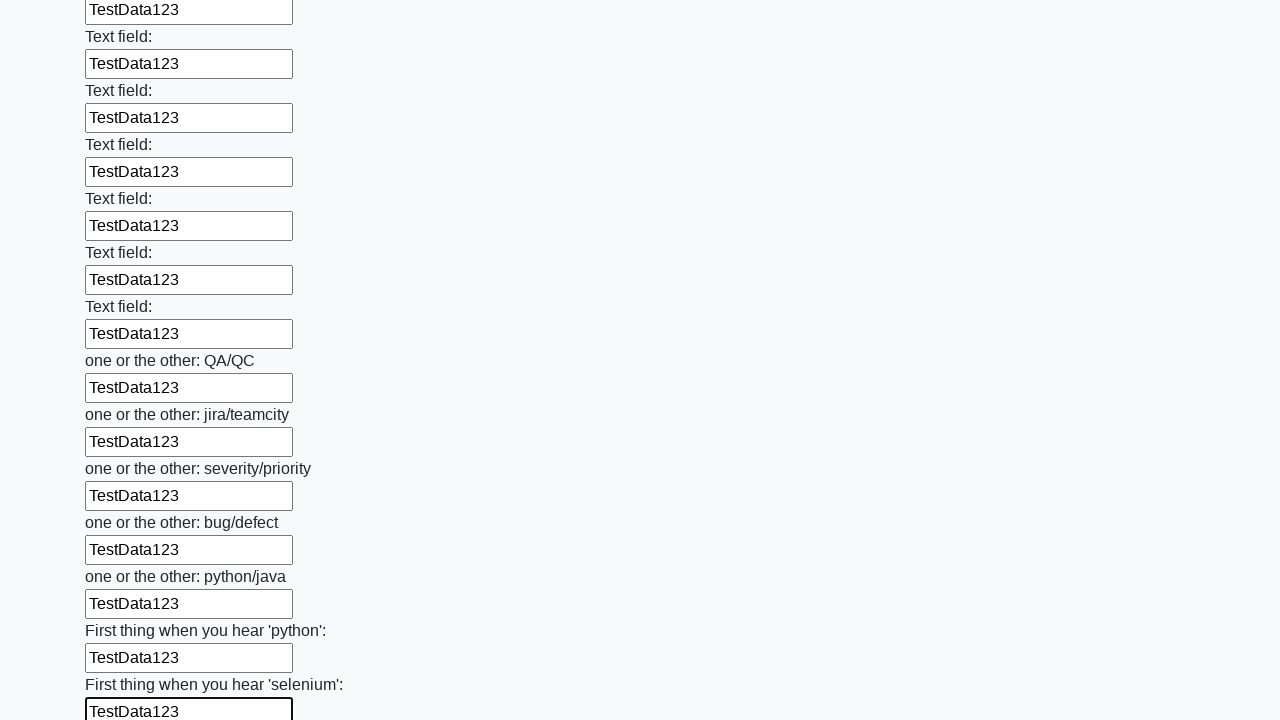

Filled input field with 'TestData123' on input >> nth=94
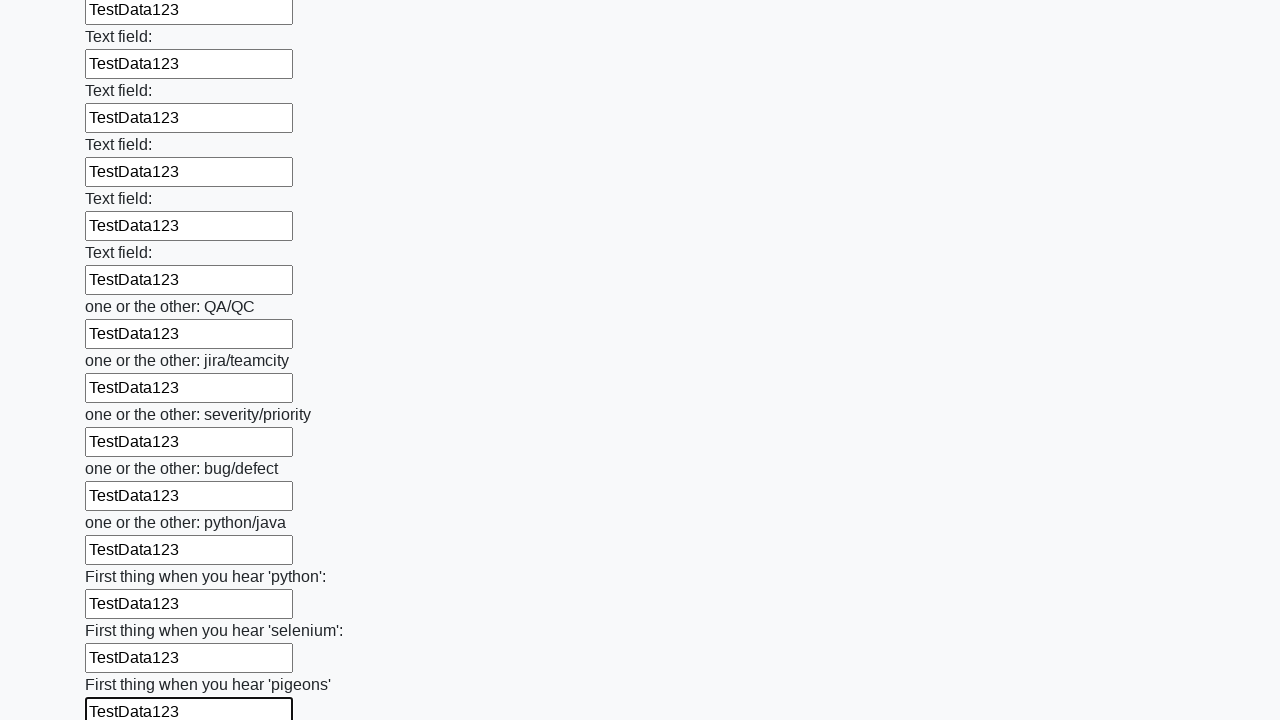

Filled input field with 'TestData123' on input >> nth=95
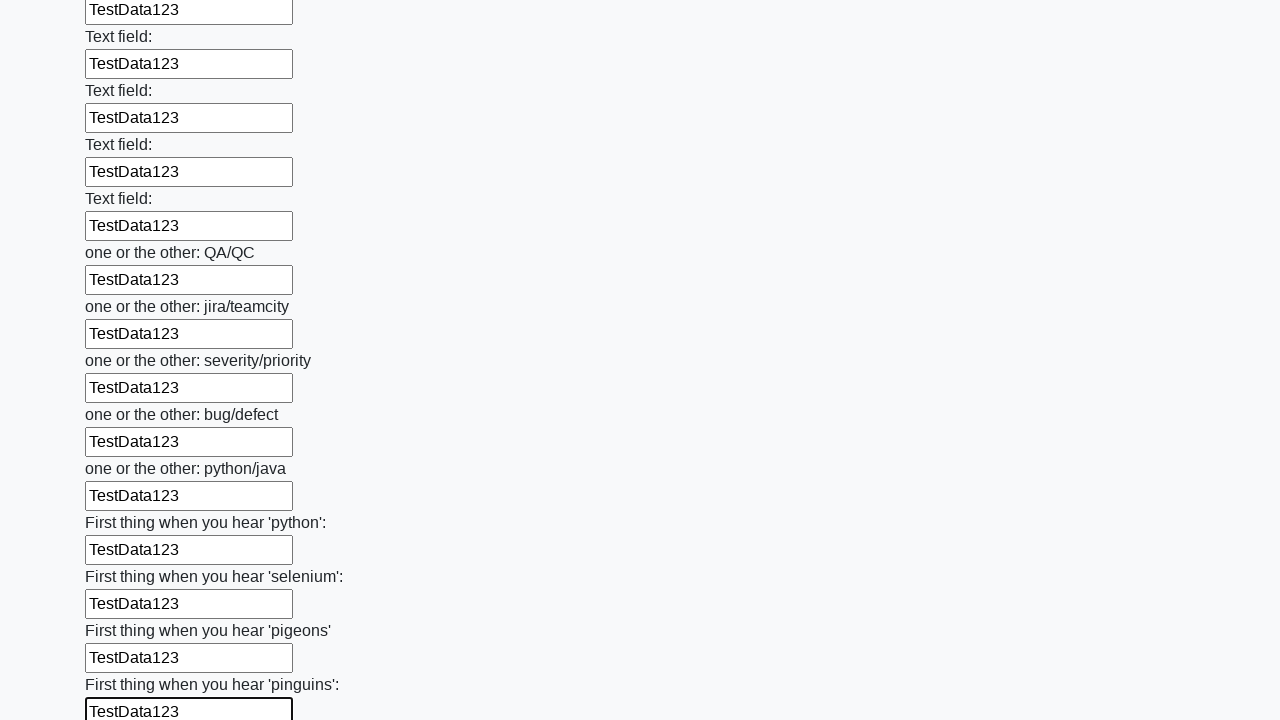

Filled input field with 'TestData123' on input >> nth=96
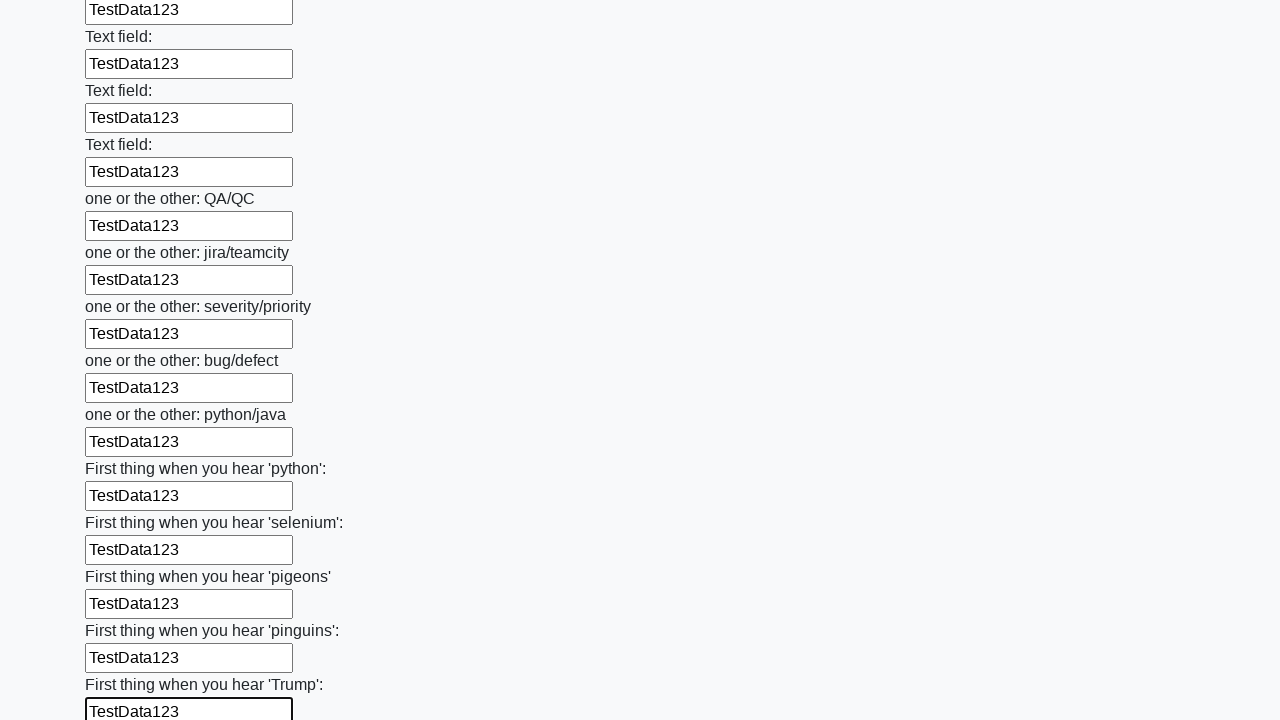

Filled input field with 'TestData123' on input >> nth=97
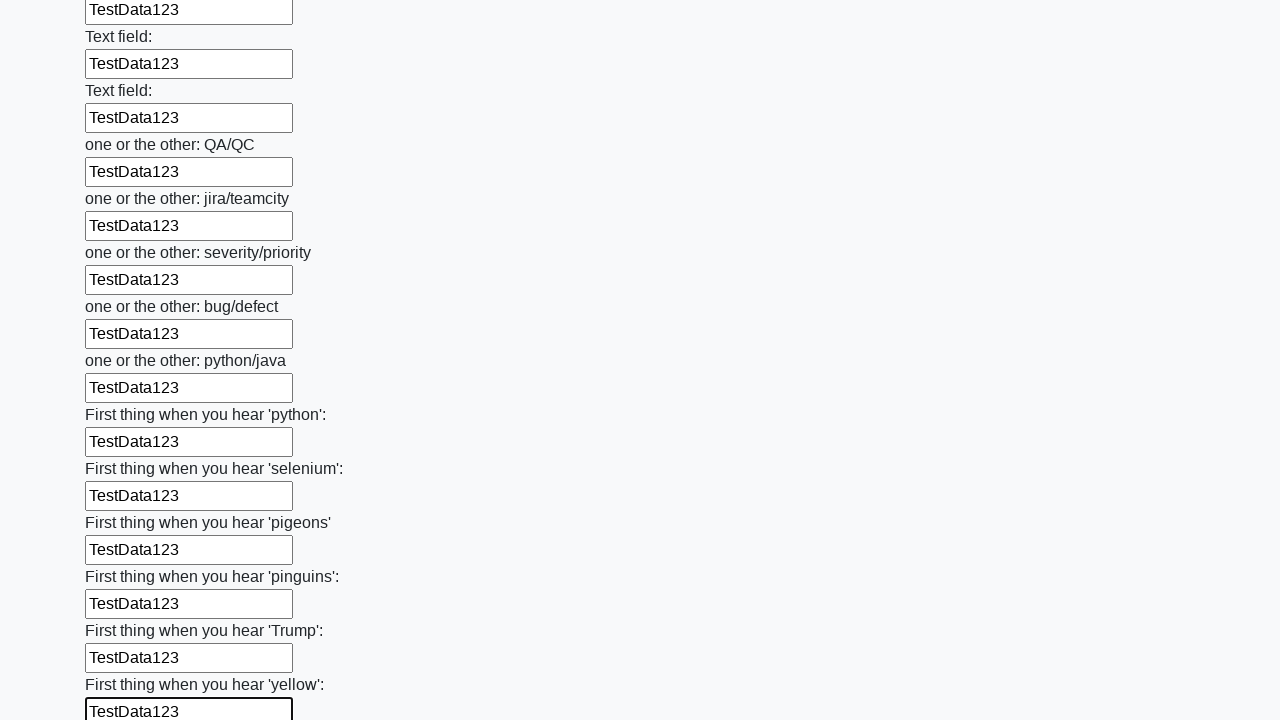

Filled input field with 'TestData123' on input >> nth=98
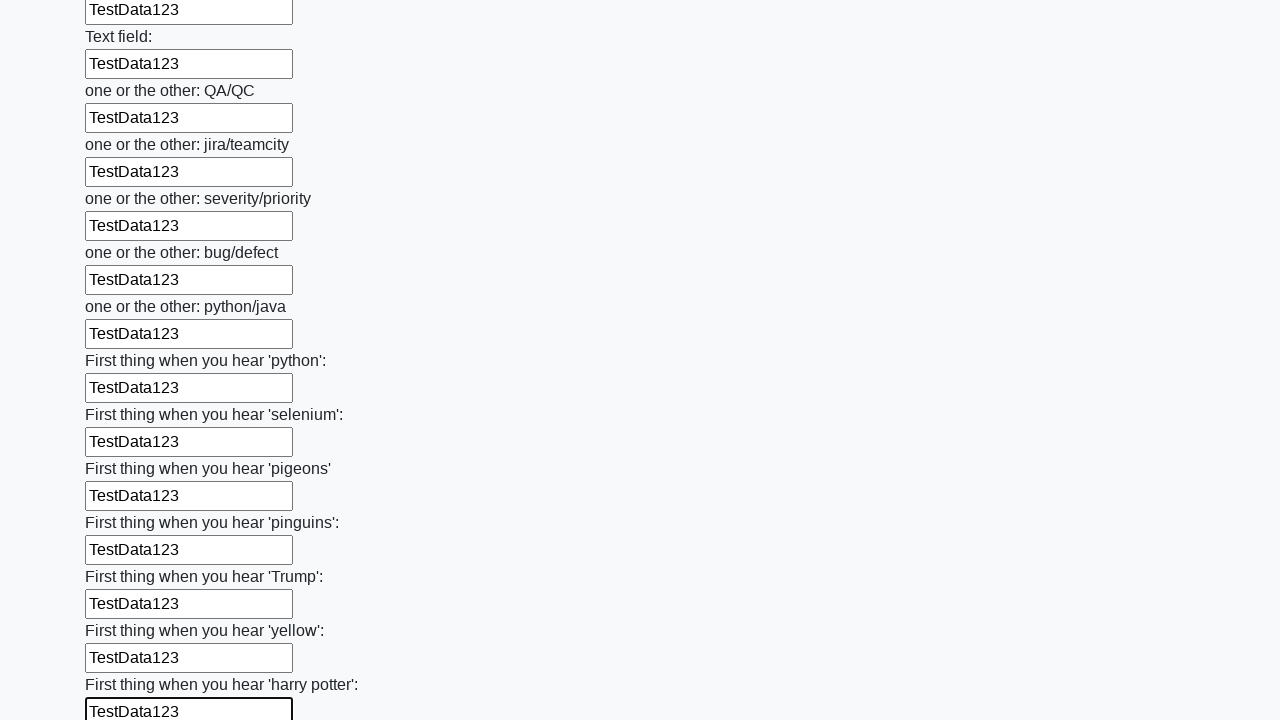

Filled input field with 'TestData123' on input >> nth=99
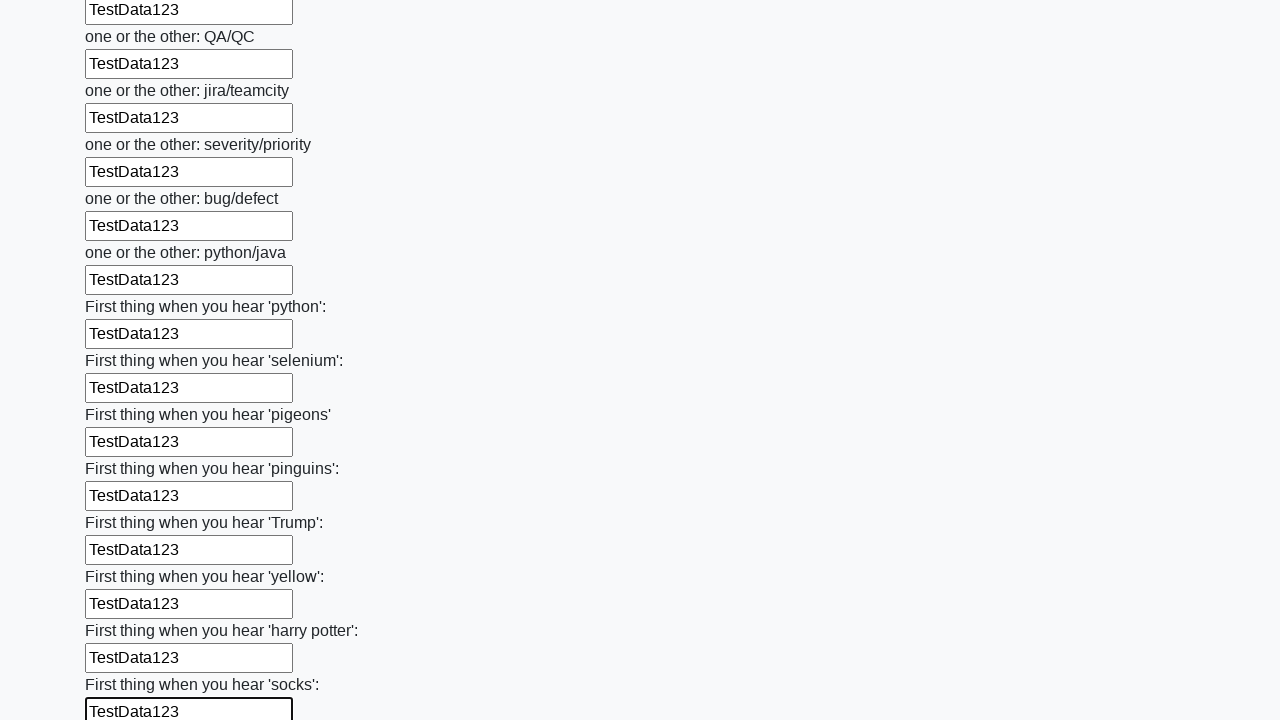

Clicked the form submit button at (123, 611) on button.btn
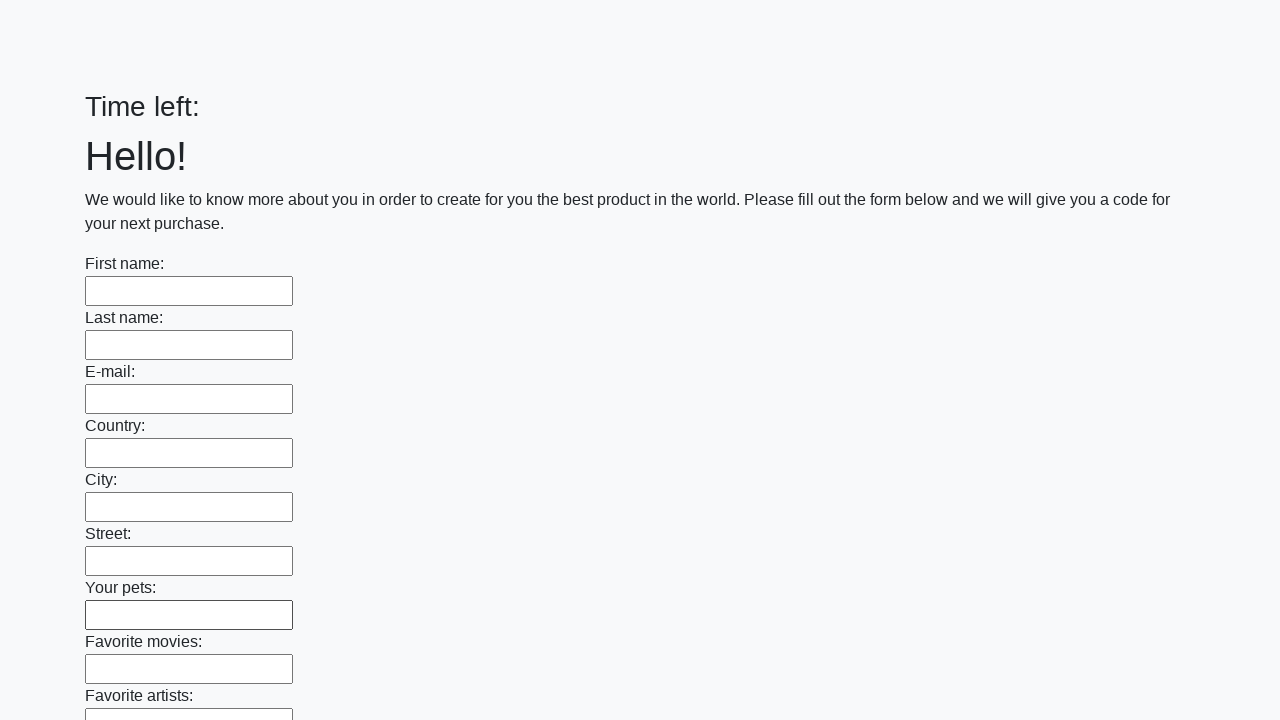

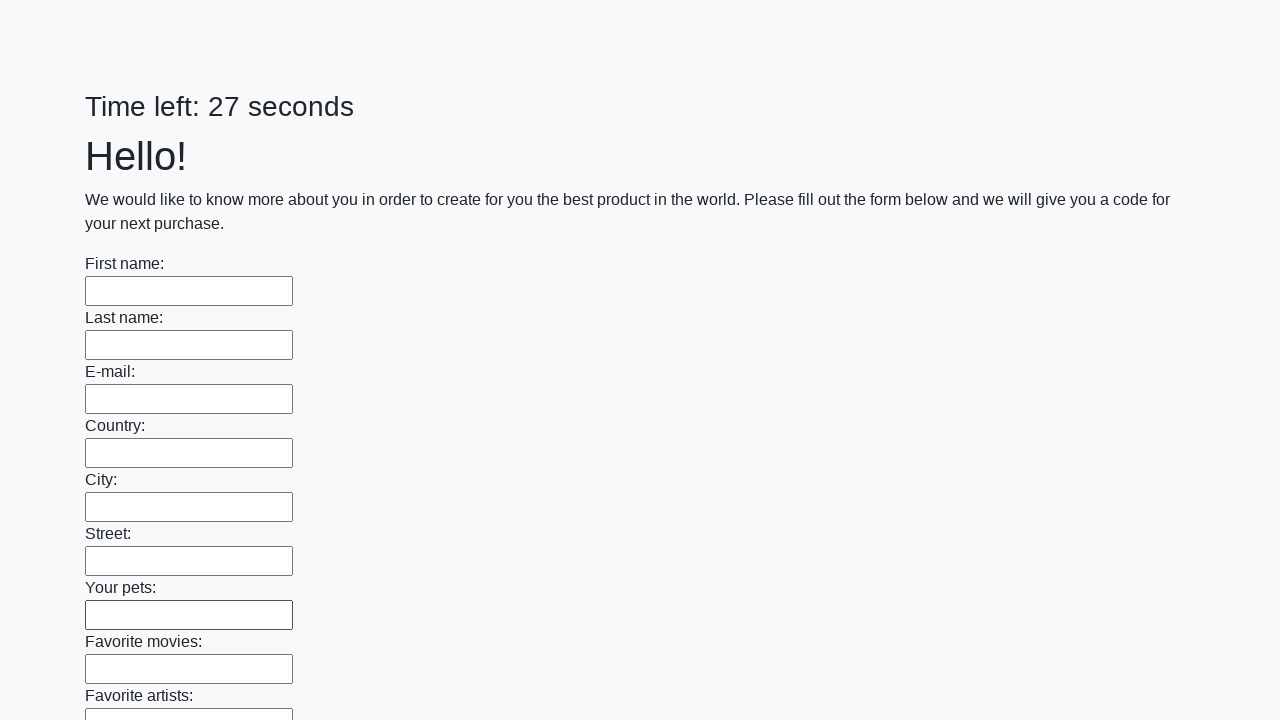